Navigates through multiple years of Oscar-winning films data on a paginated website, verifying that film information is properly displayed for each year

Starting URL: https://www.scrapethissite.com/pages/ajax-javascript/#2015

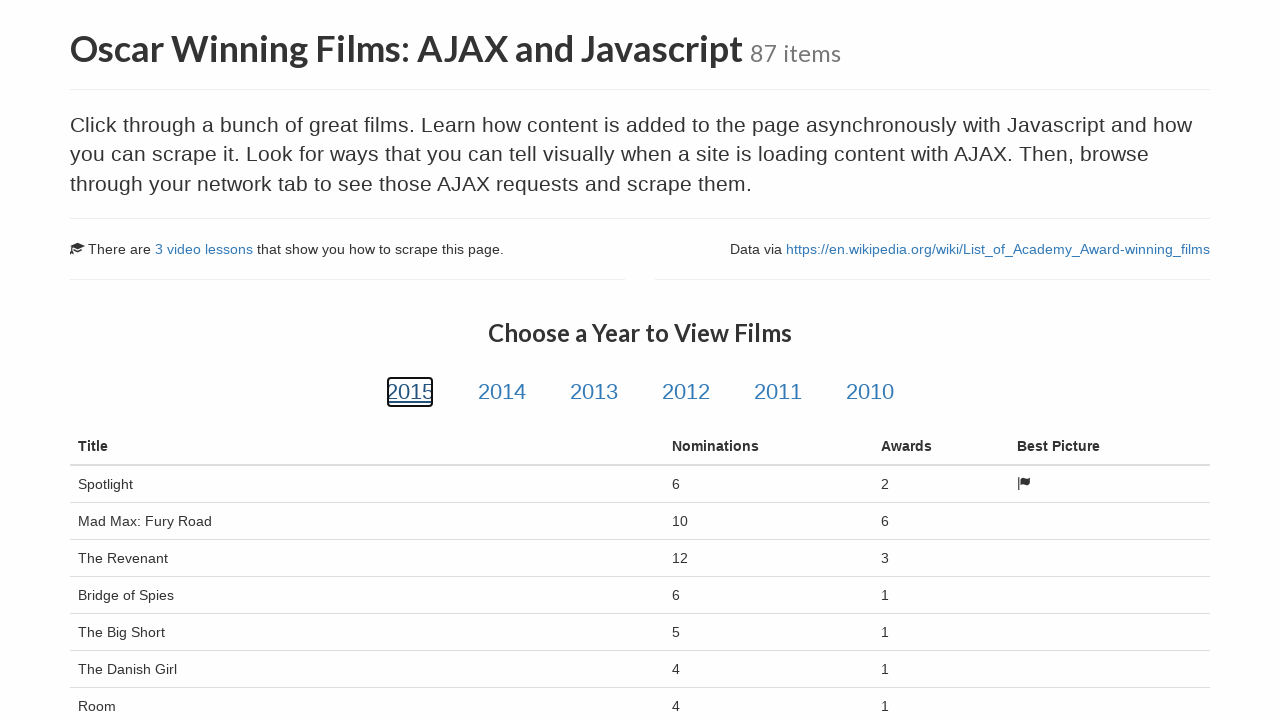

Film data loaded via AJAX for year 2015
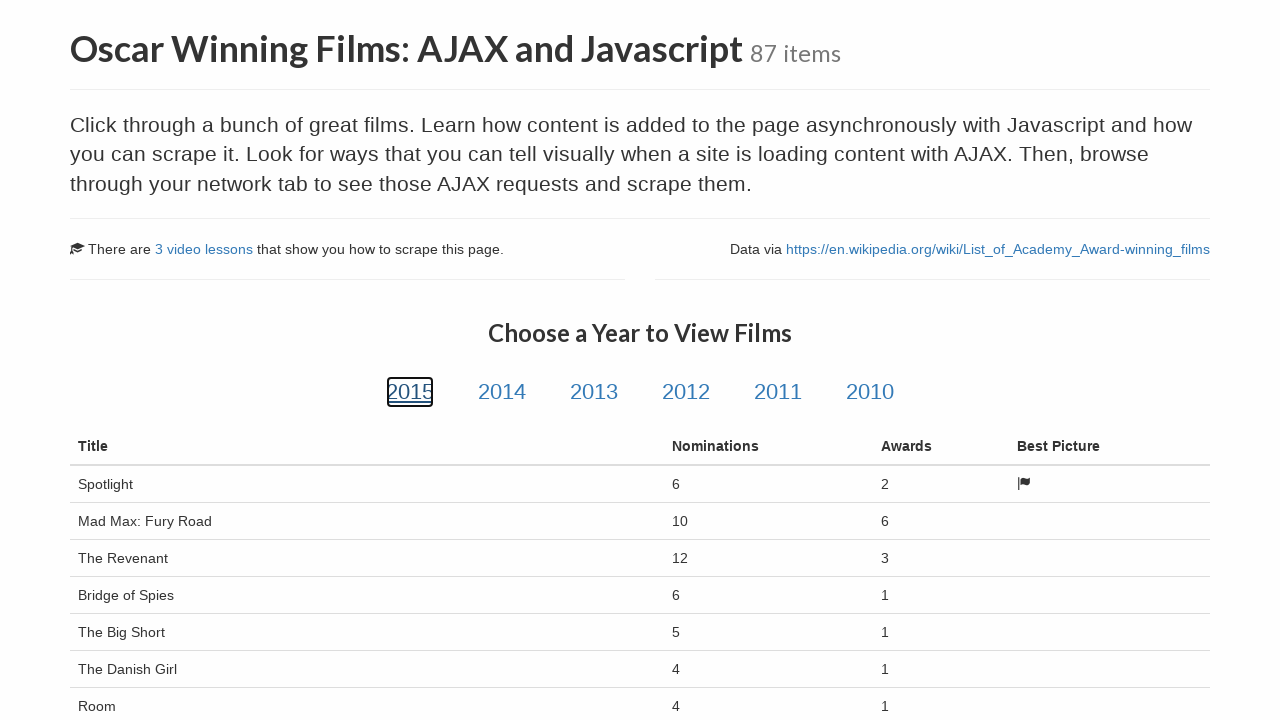

Retrieved all film elements for year 2015 (16 films found)
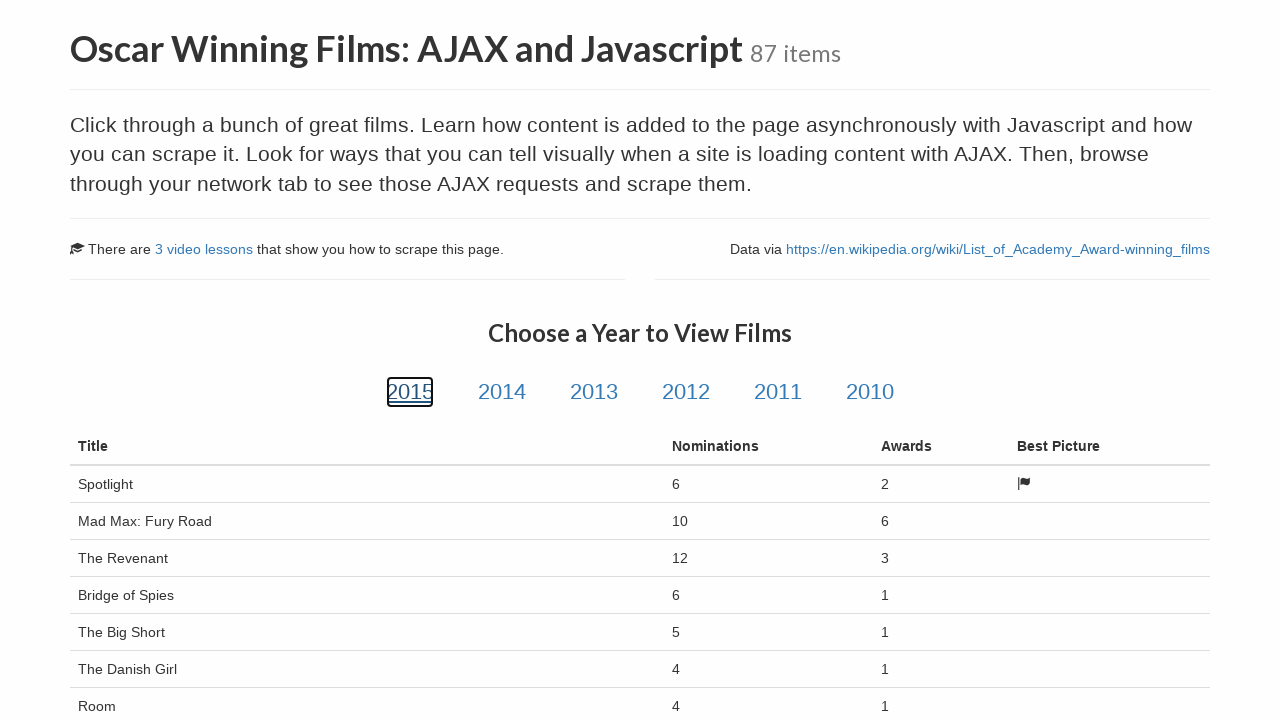

Film title element loaded for year 2015
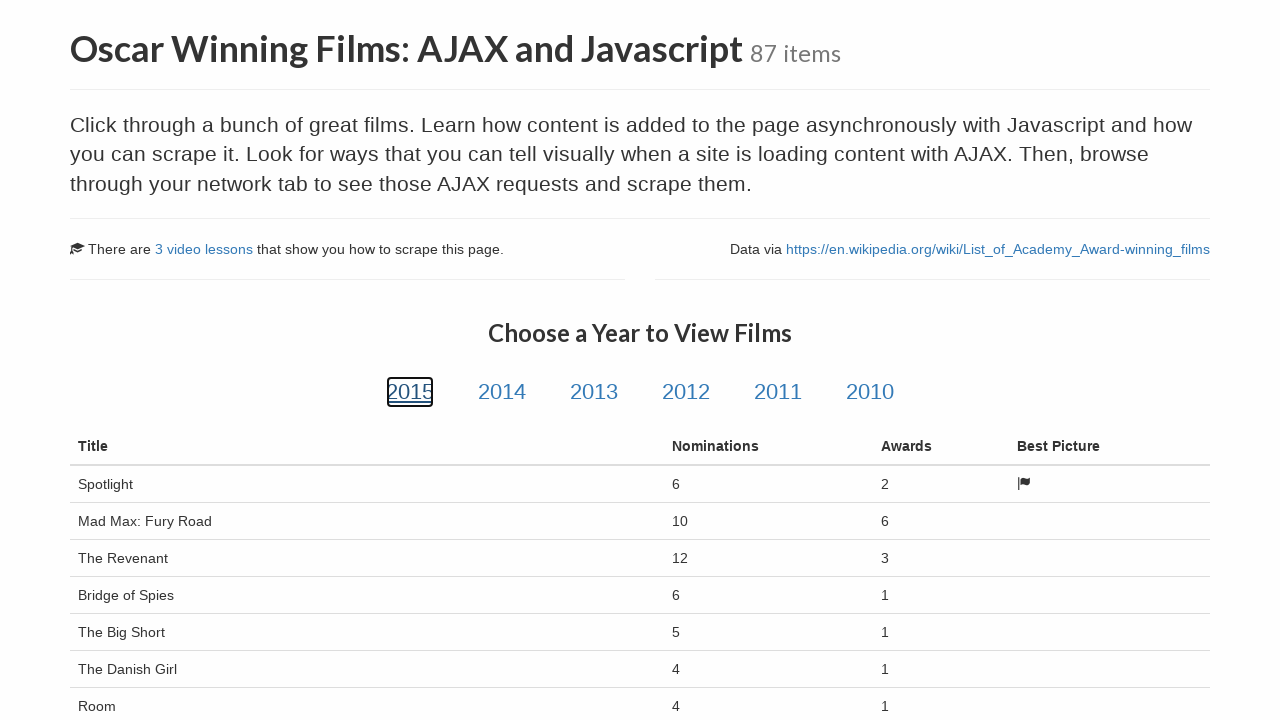

Film nominations element loaded for year 2015
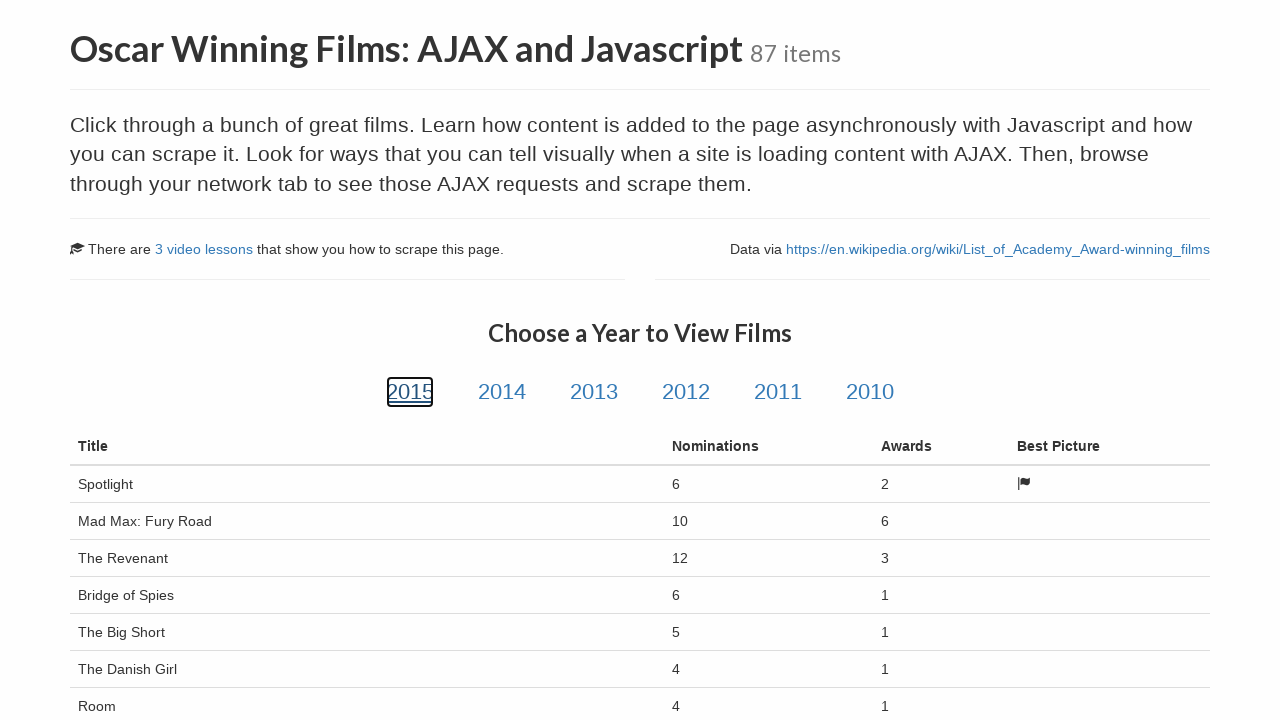

Film awards element loaded for year 2015
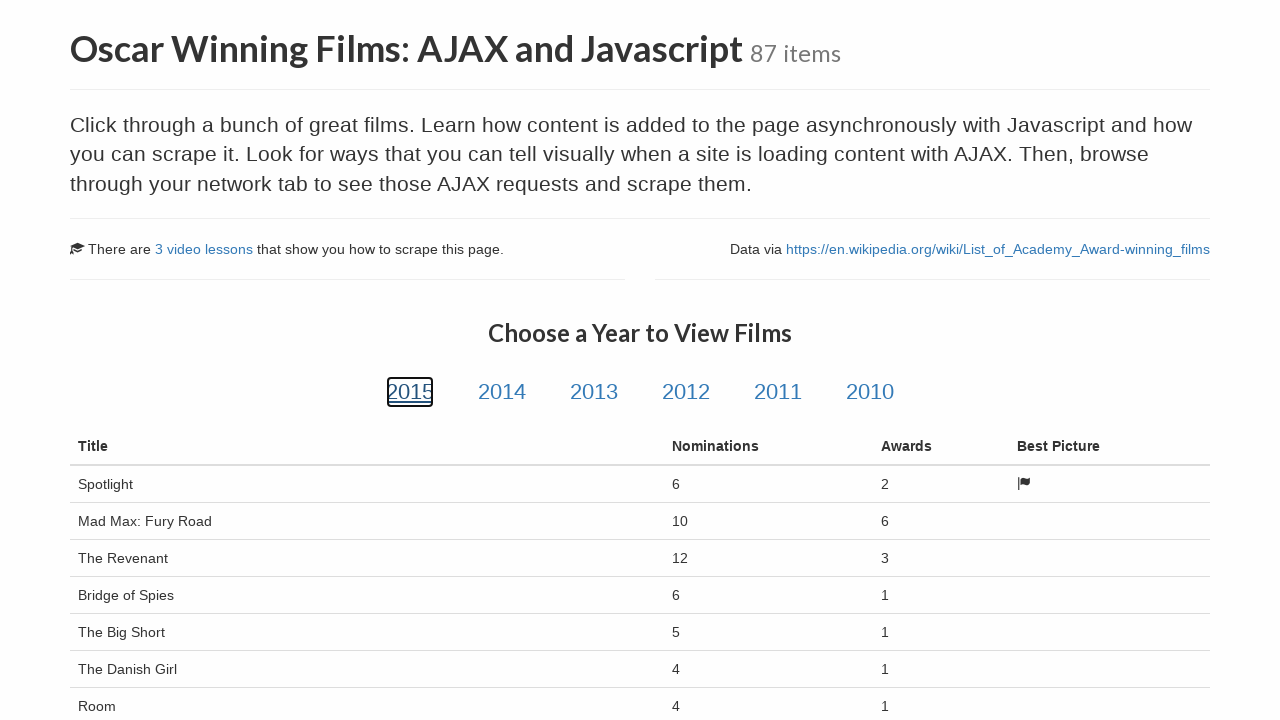

Film best picture element loaded for year 2015
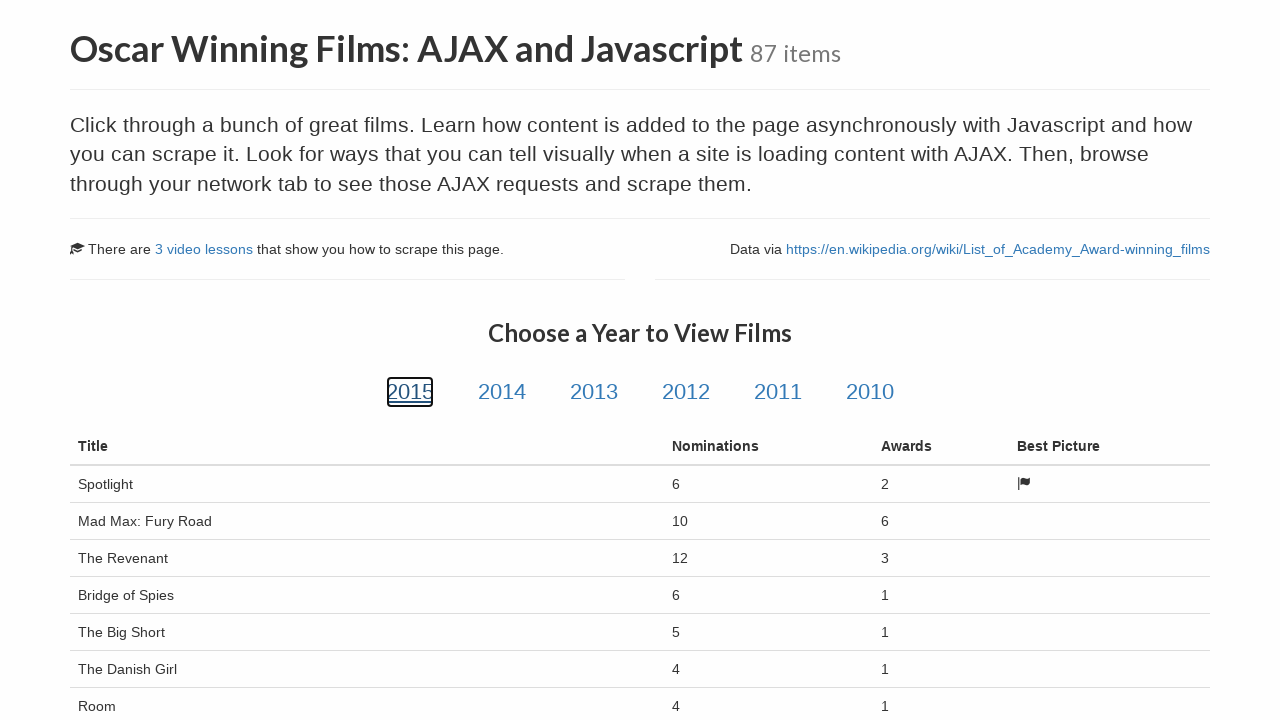

Film title element loaded for year 2015
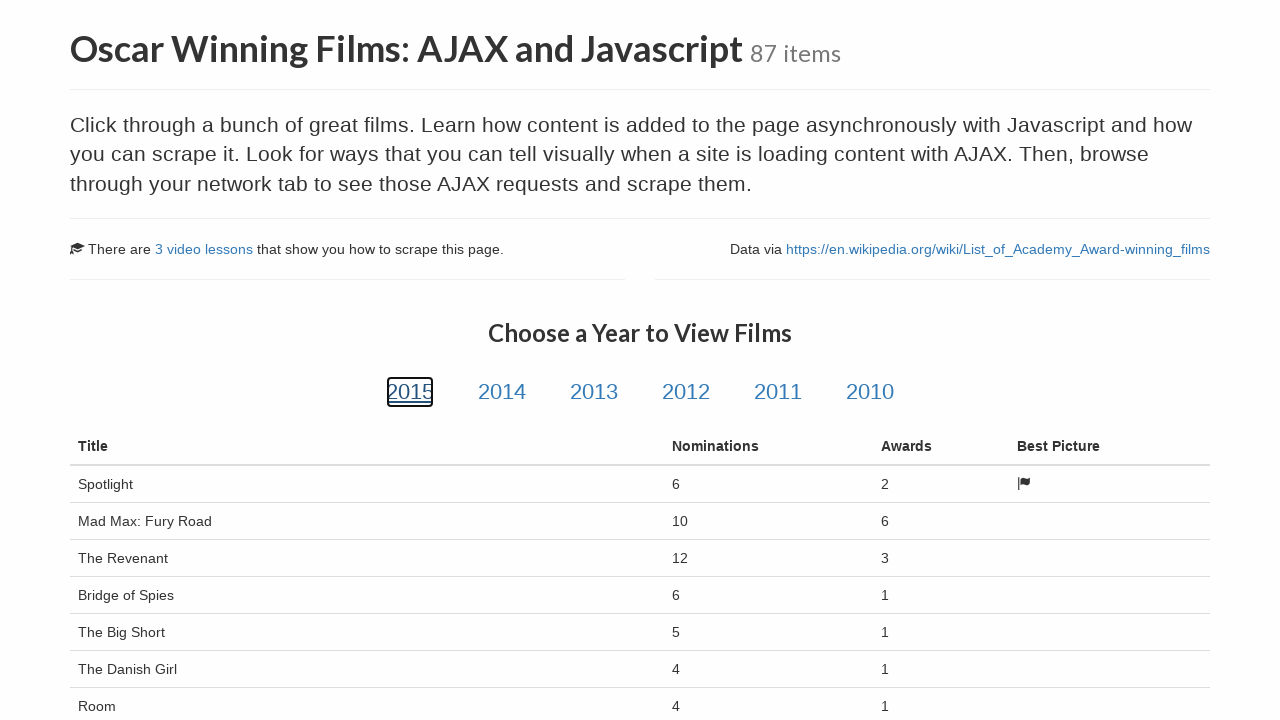

Film nominations element loaded for year 2015
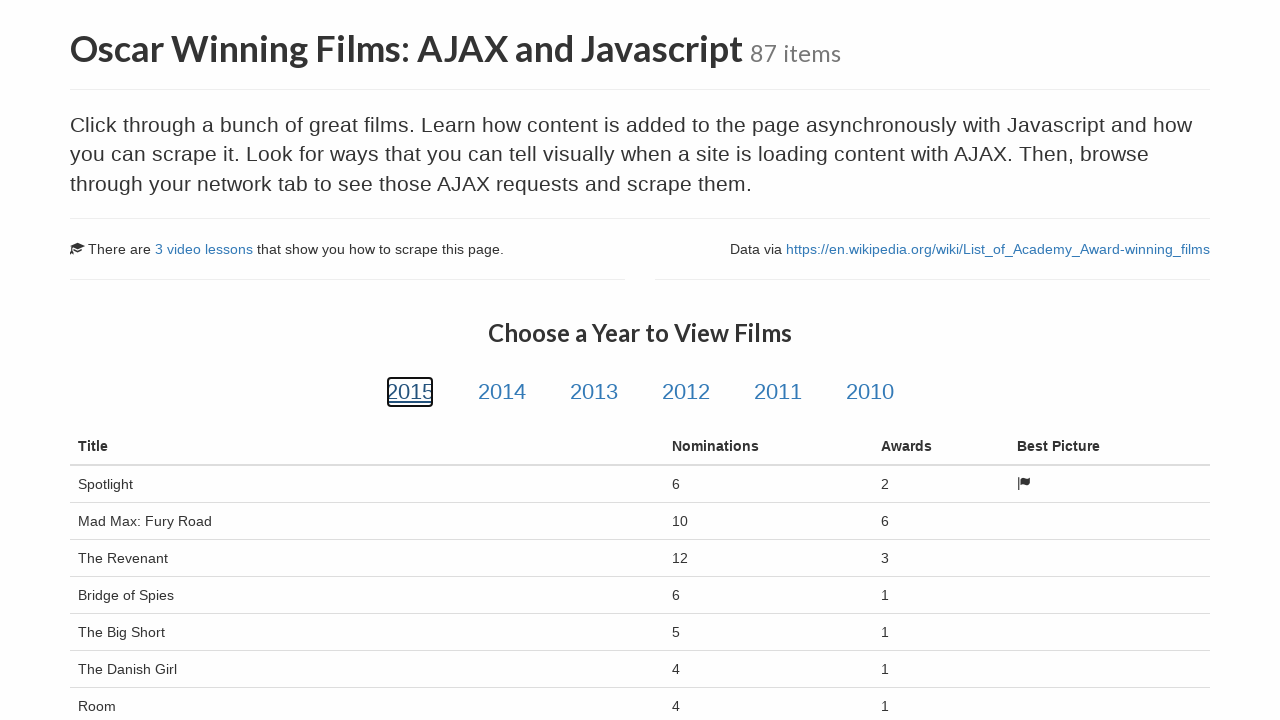

Film awards element loaded for year 2015
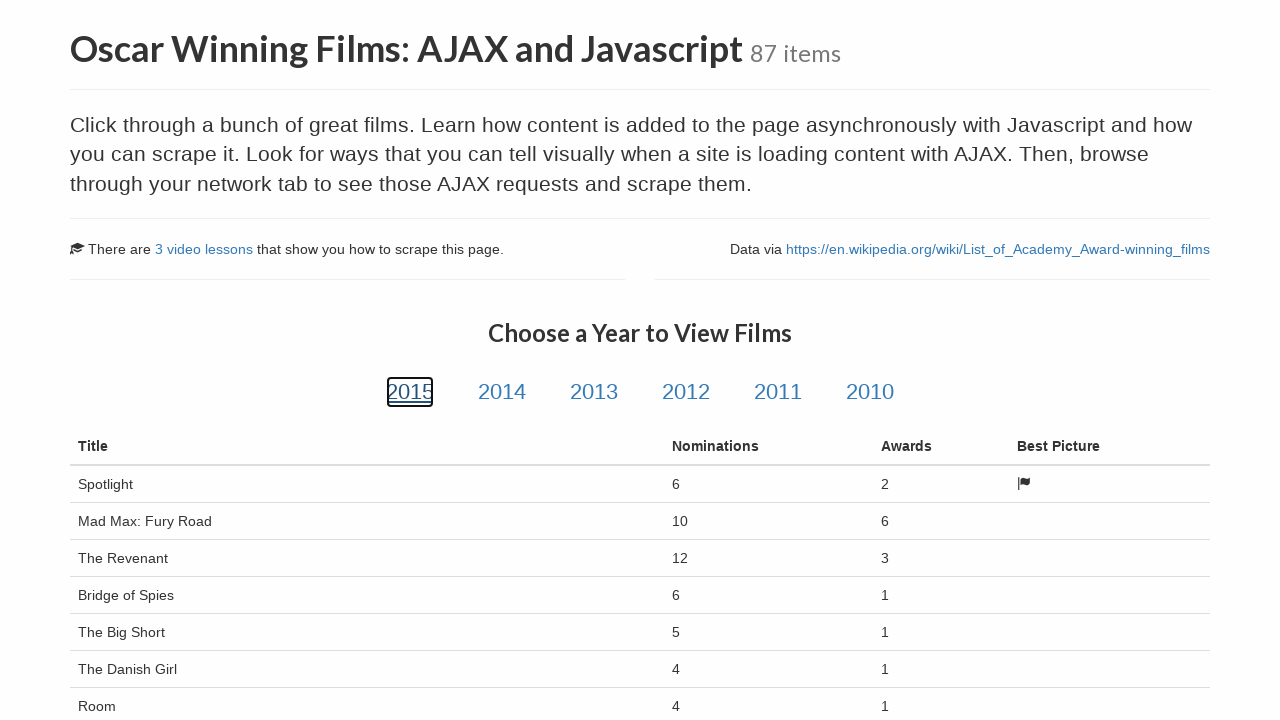

Film best picture element loaded for year 2015
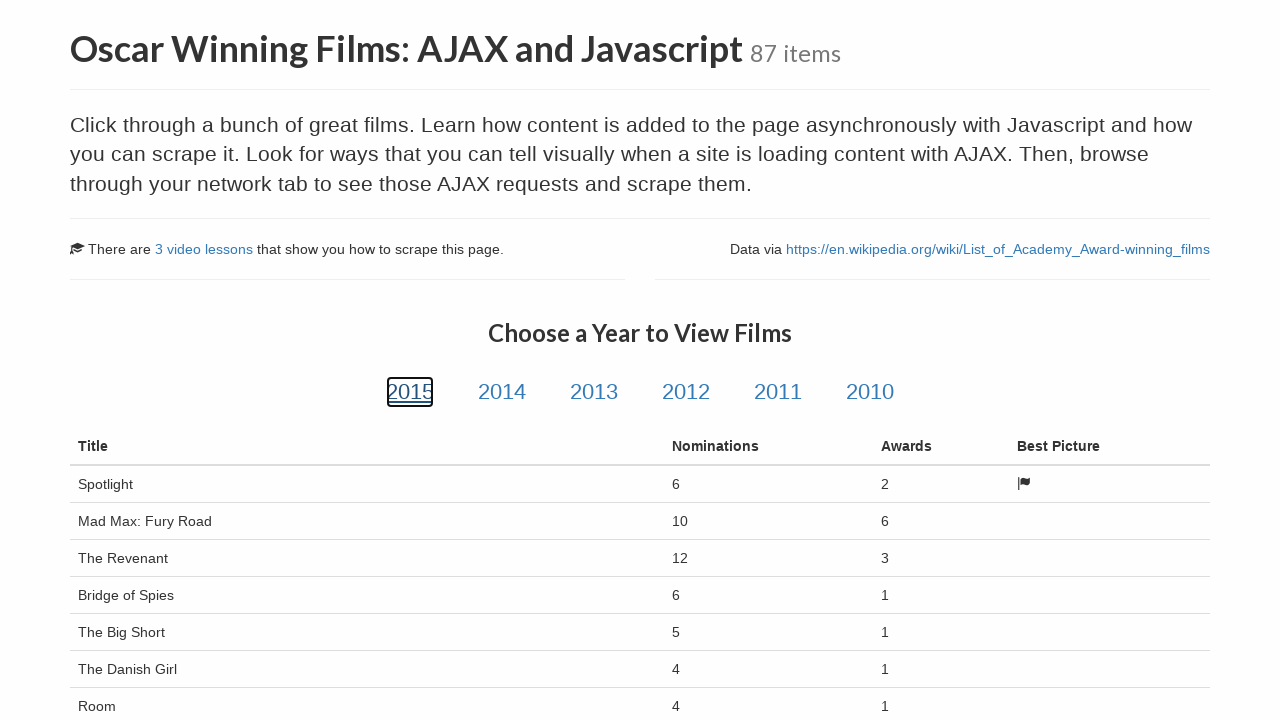

Film title element loaded for year 2015
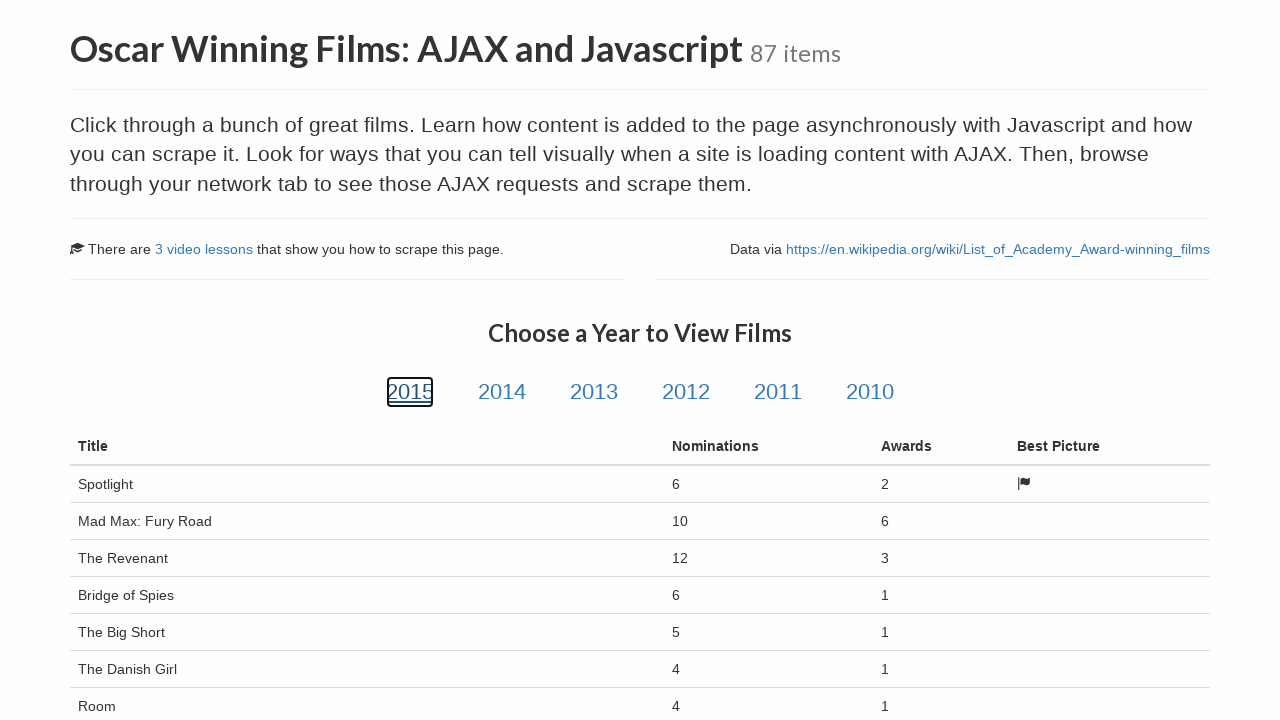

Film nominations element loaded for year 2015
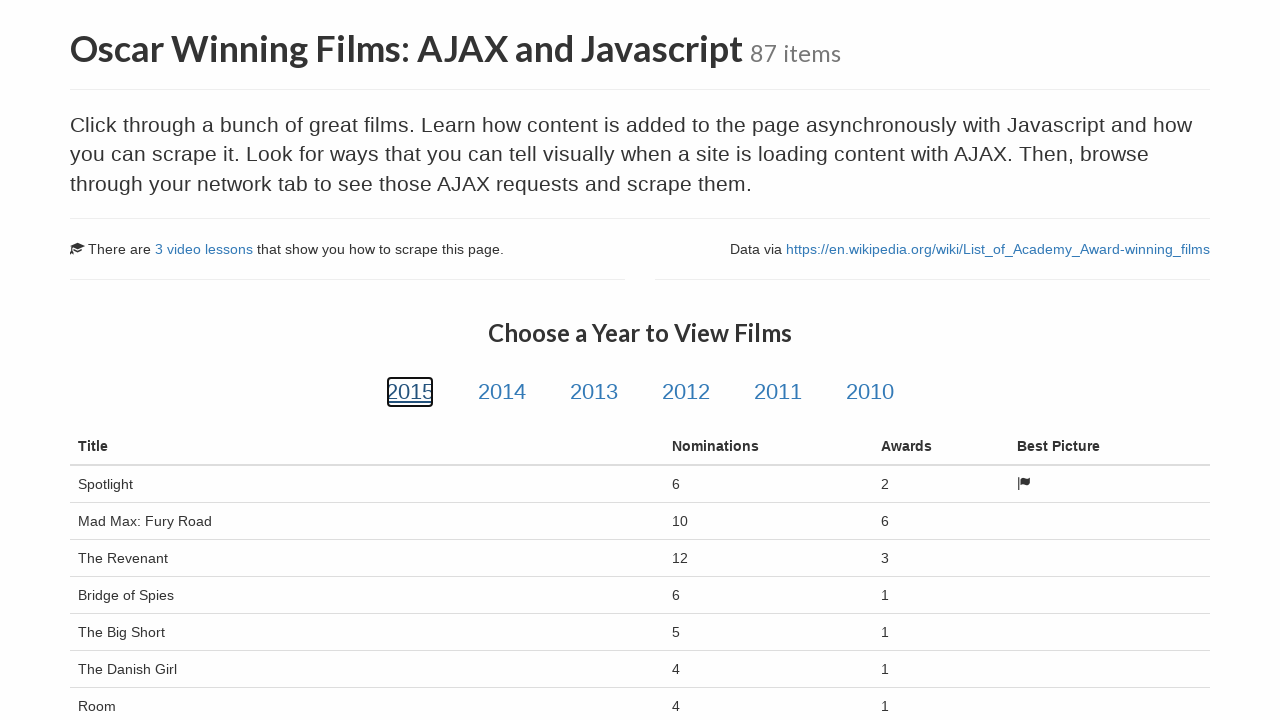

Film awards element loaded for year 2015
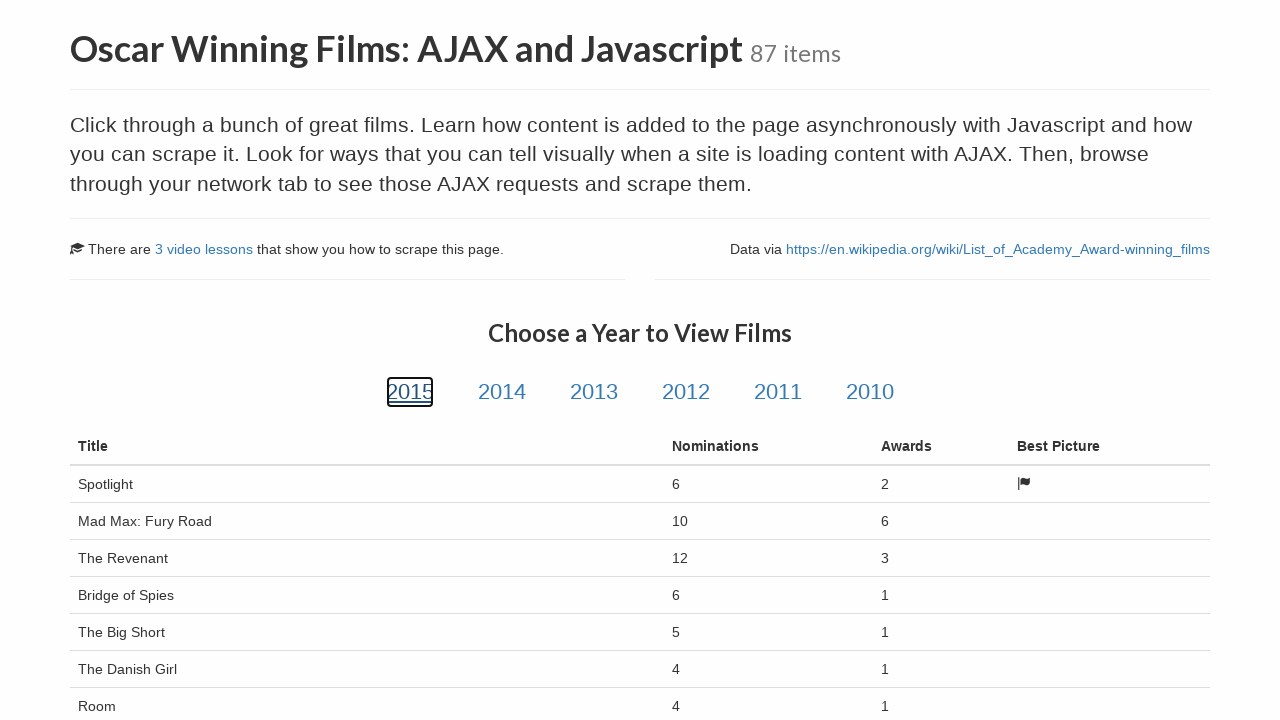

Film best picture element loaded for year 2015
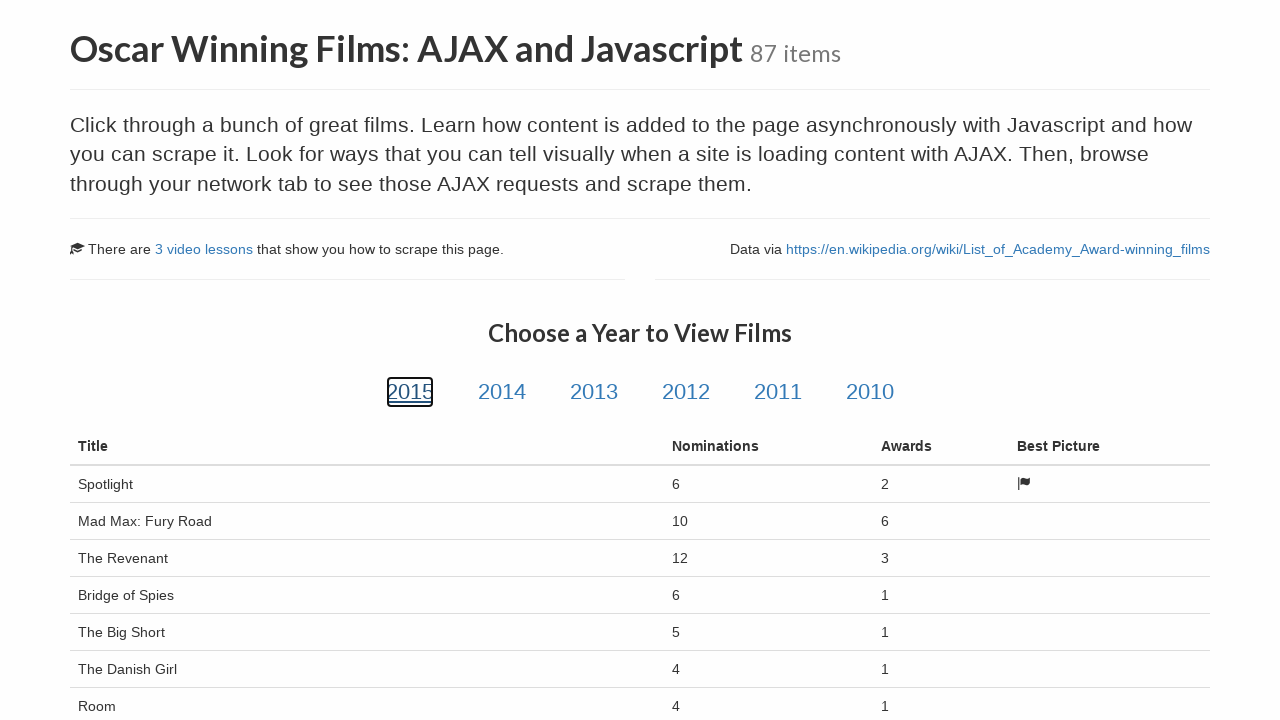

Navigated to Oscar films data for year 2014
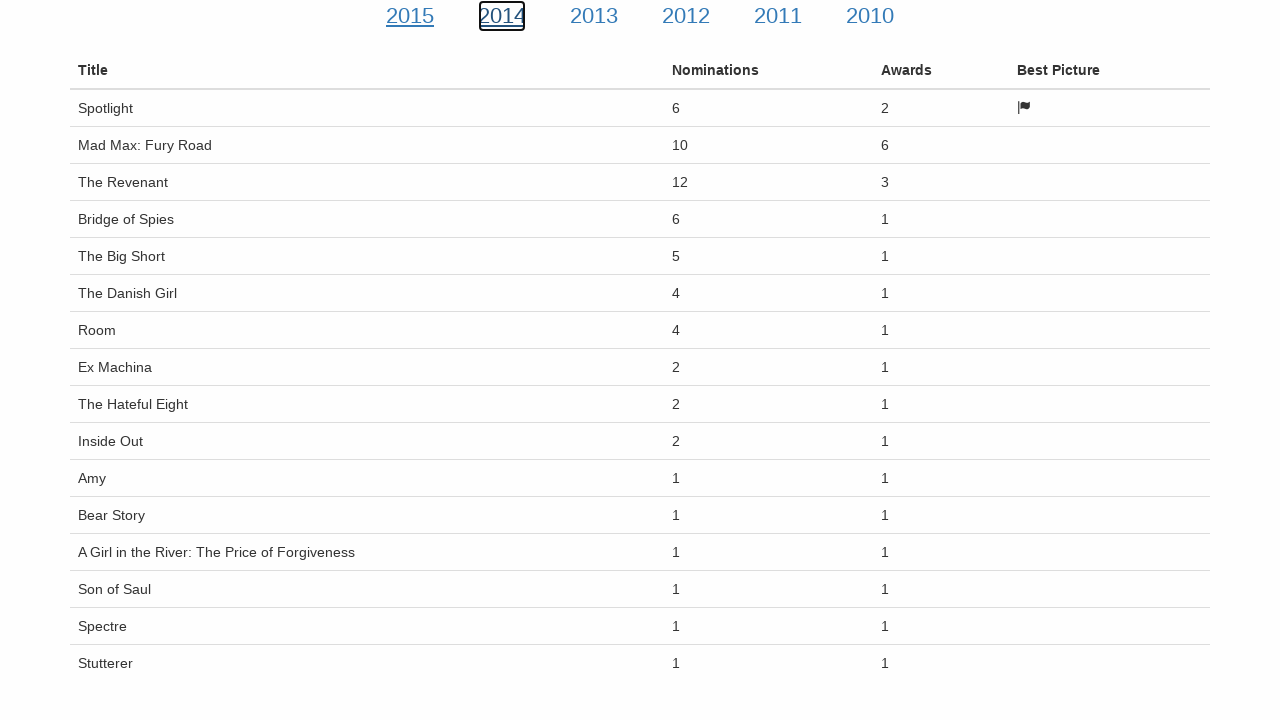

Film data loaded via AJAX for year 2014
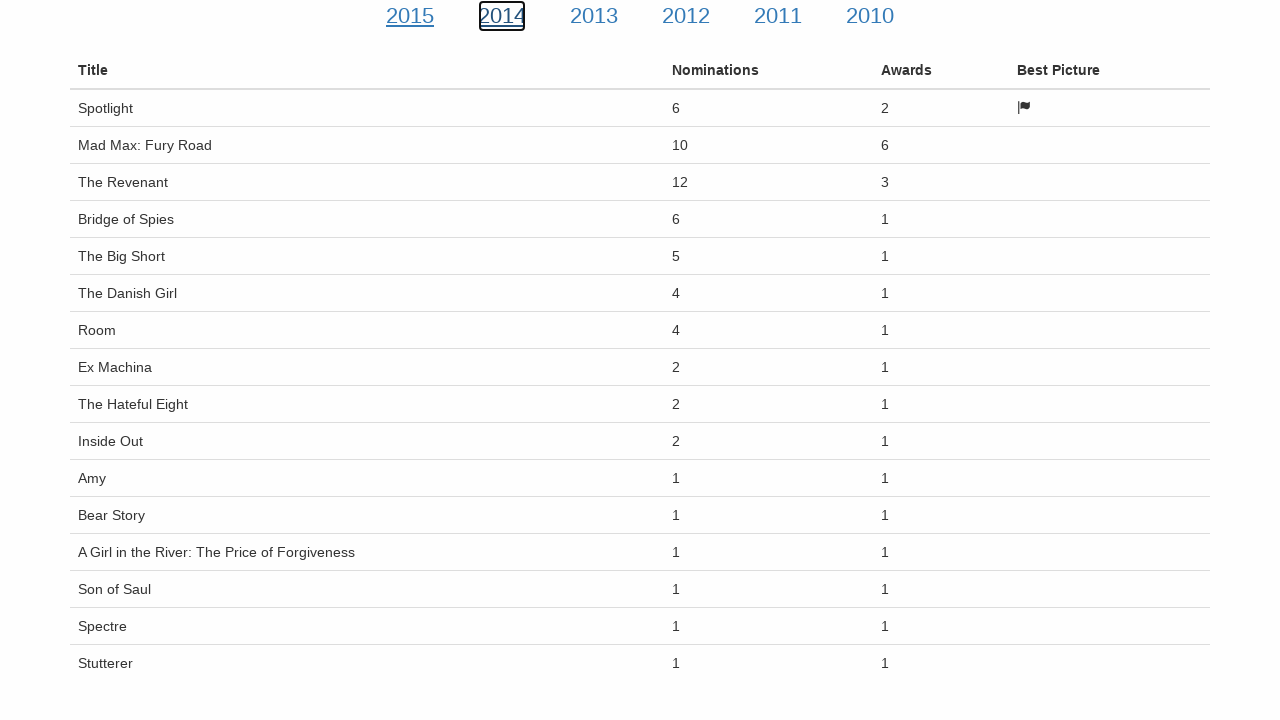

Retrieved all film elements for year 2014 (16 films found)
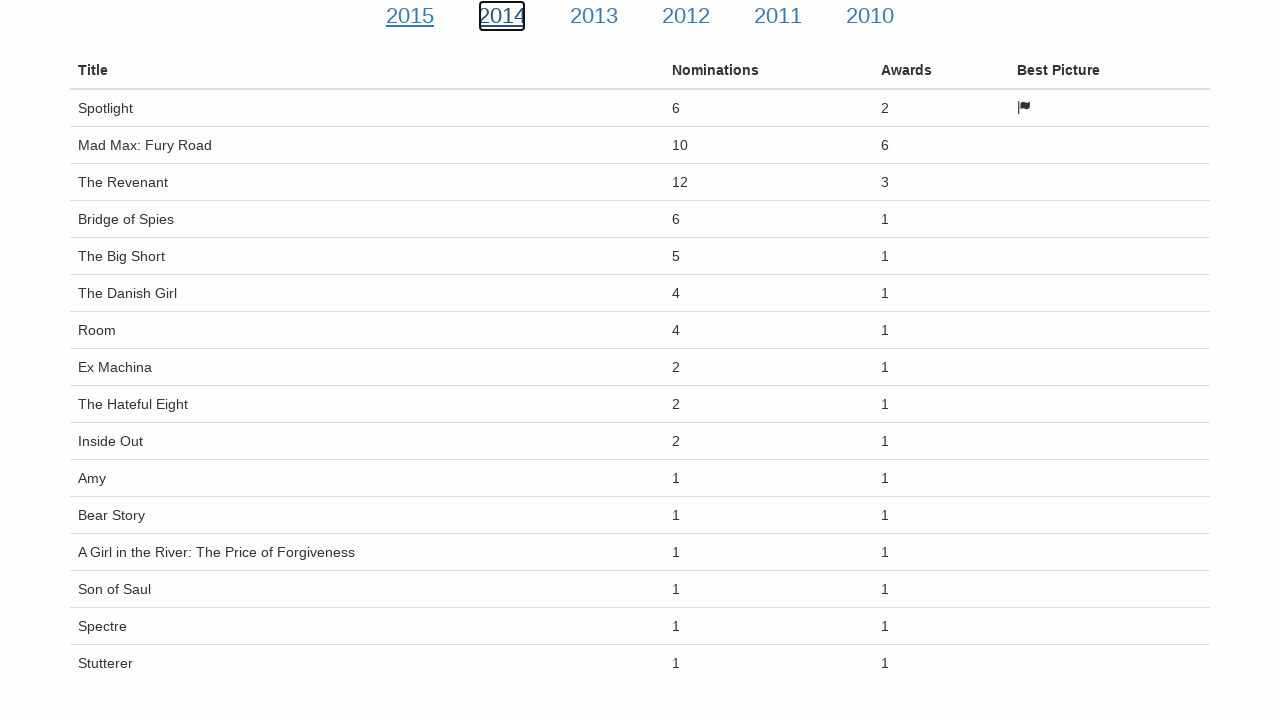

Film title element loaded for year 2014
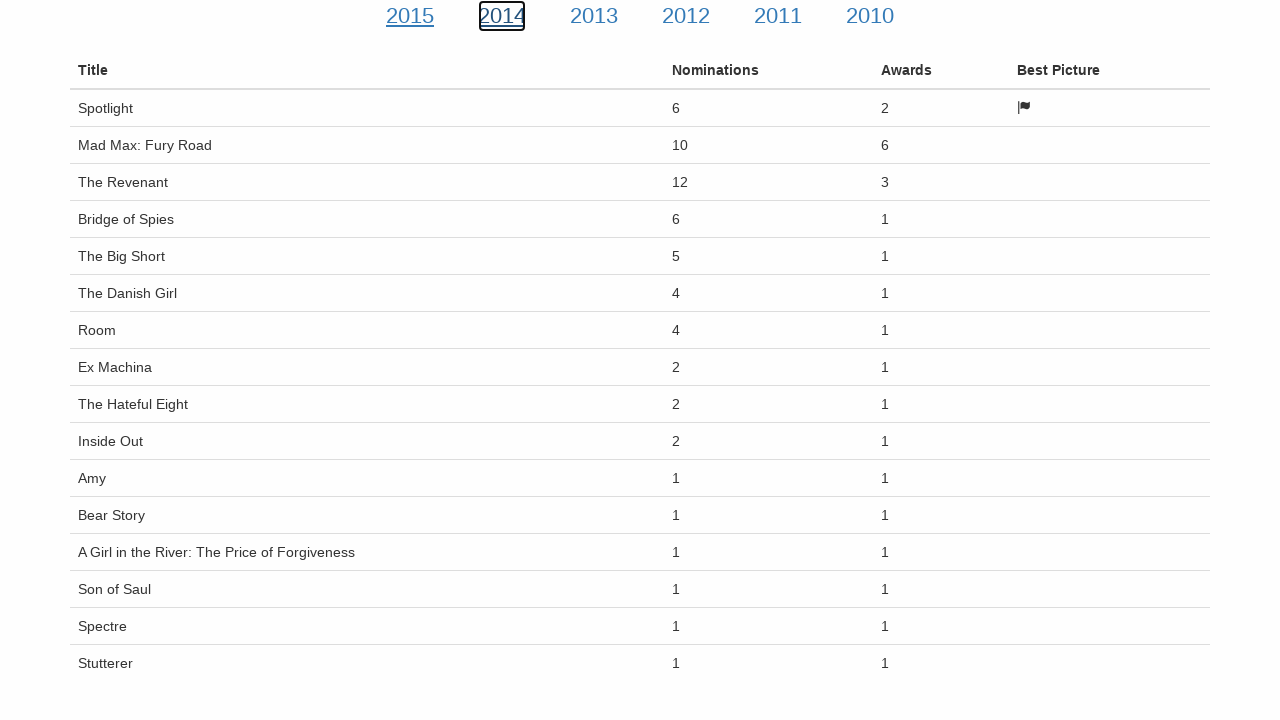

Film nominations element loaded for year 2014
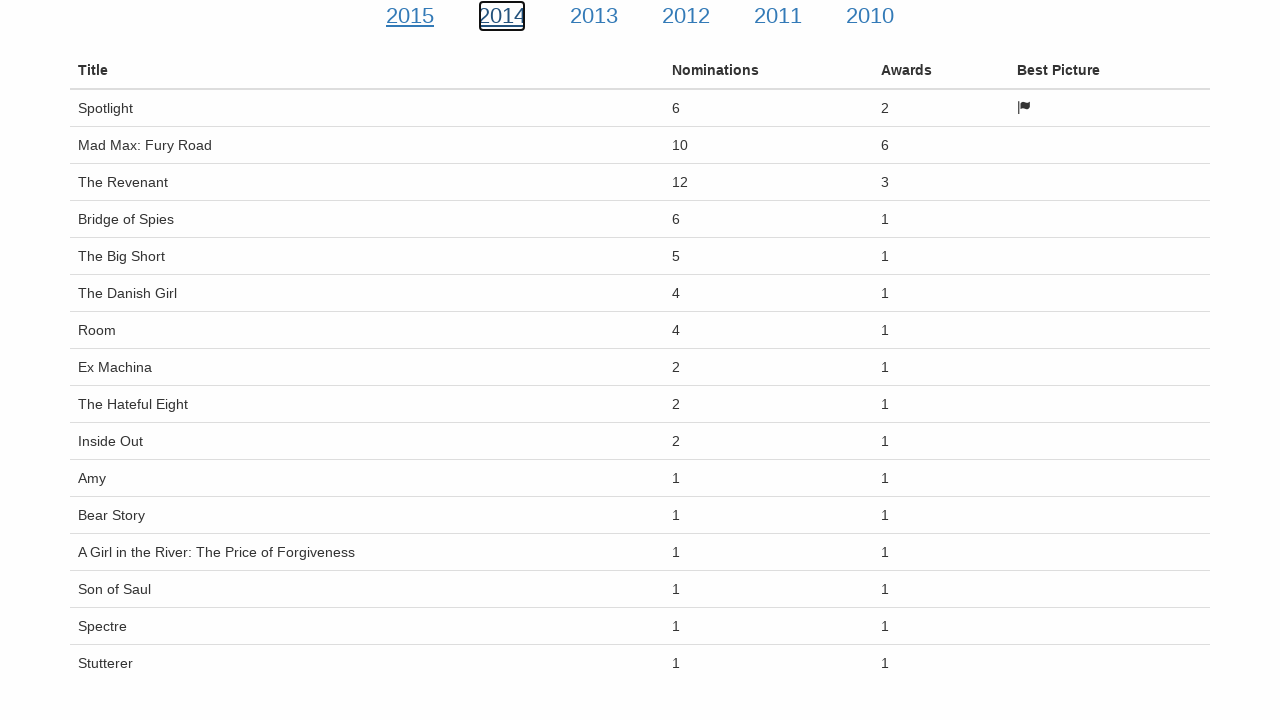

Film awards element loaded for year 2014
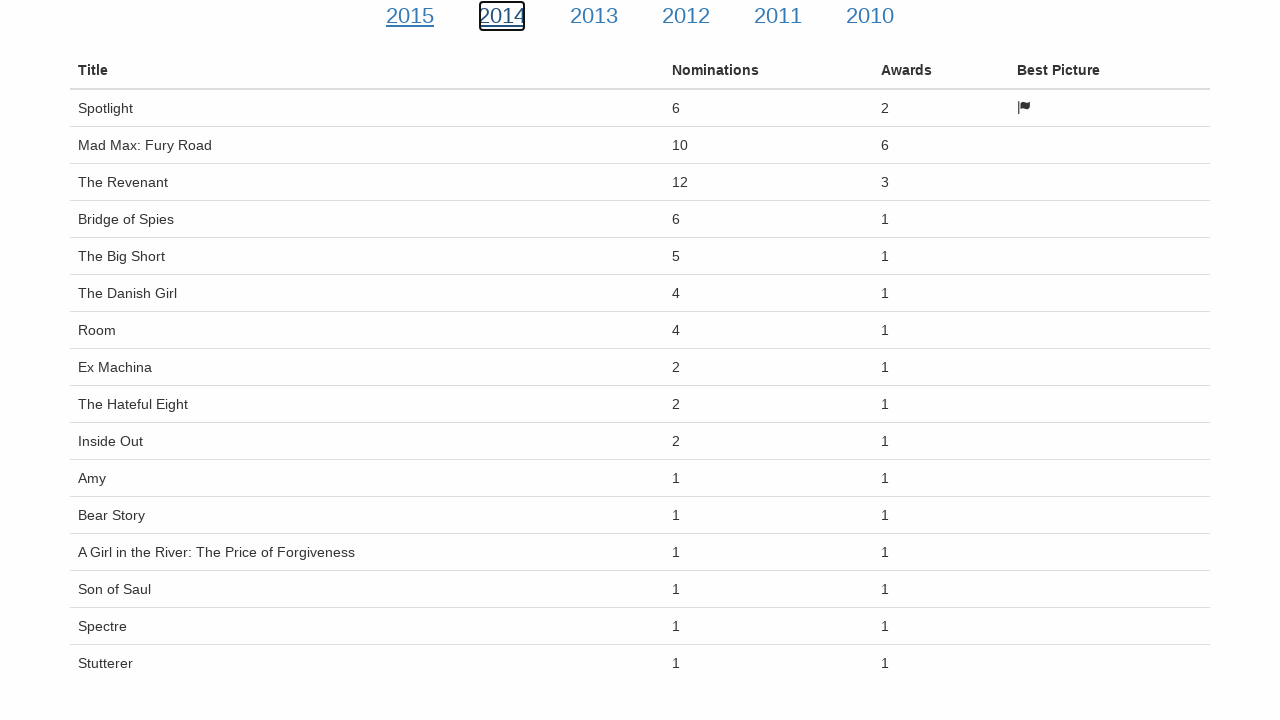

Film best picture element loaded for year 2014
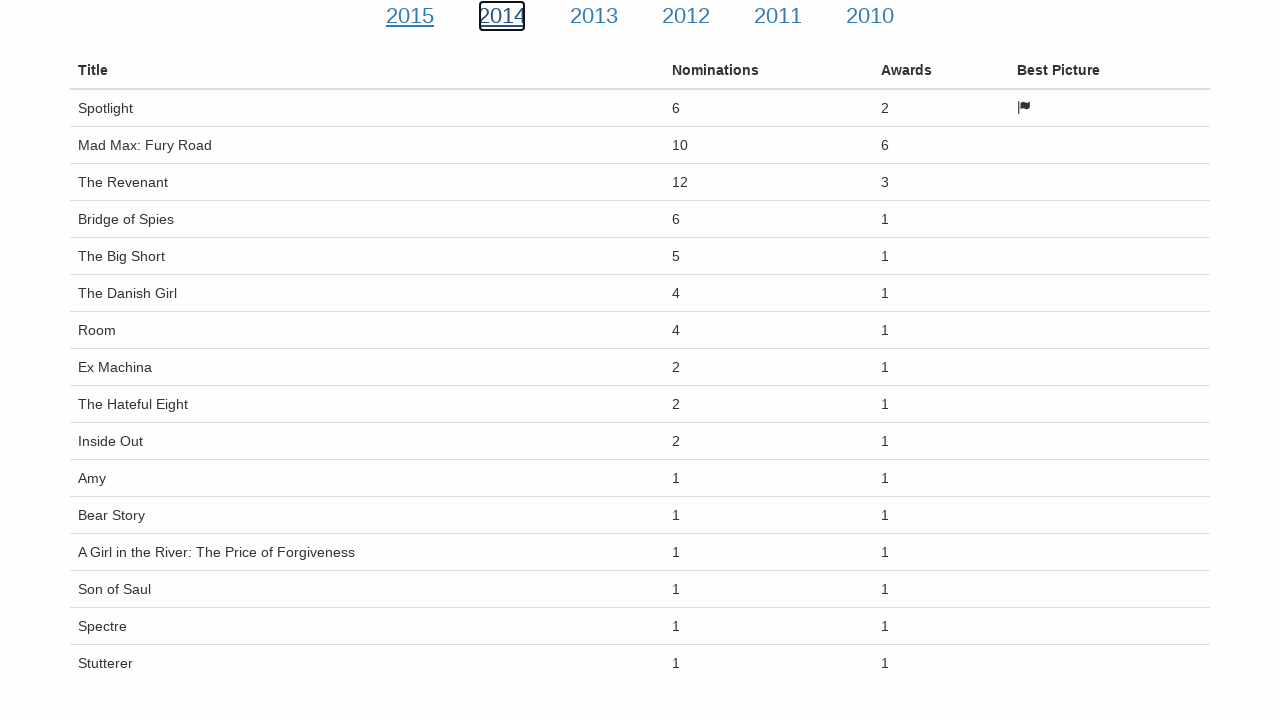

Film title element loaded for year 2014
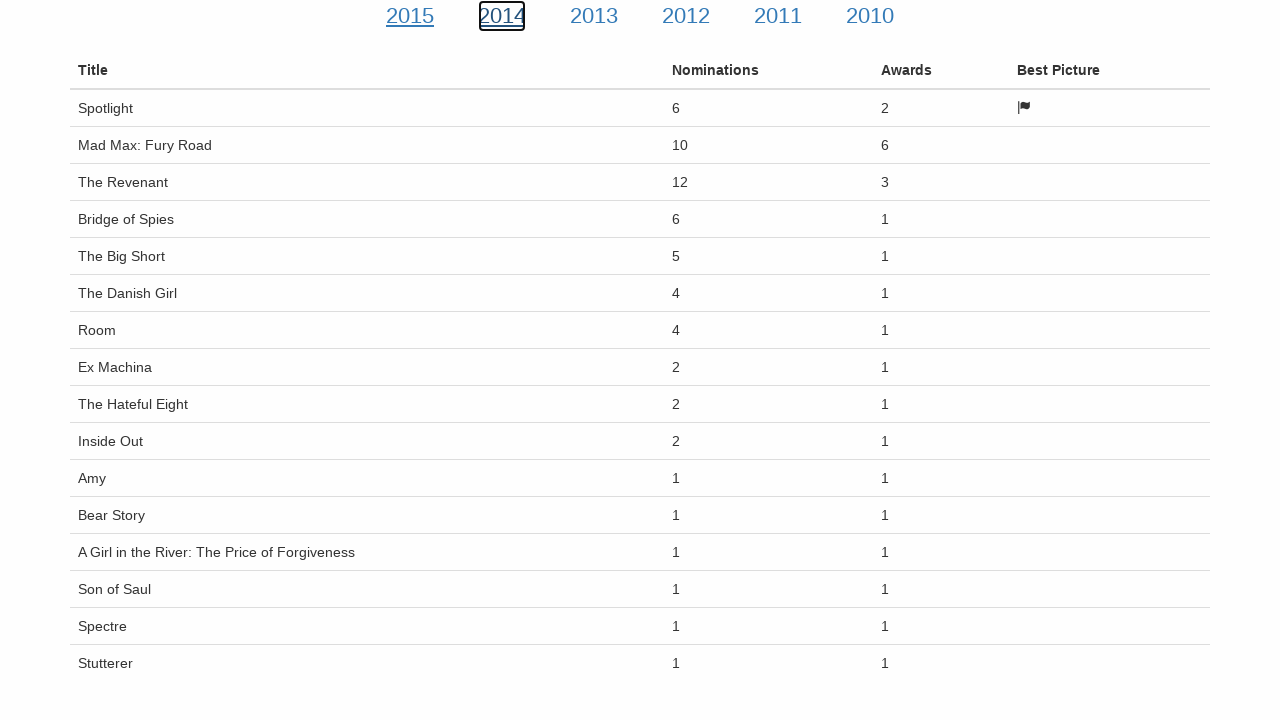

Film nominations element loaded for year 2014
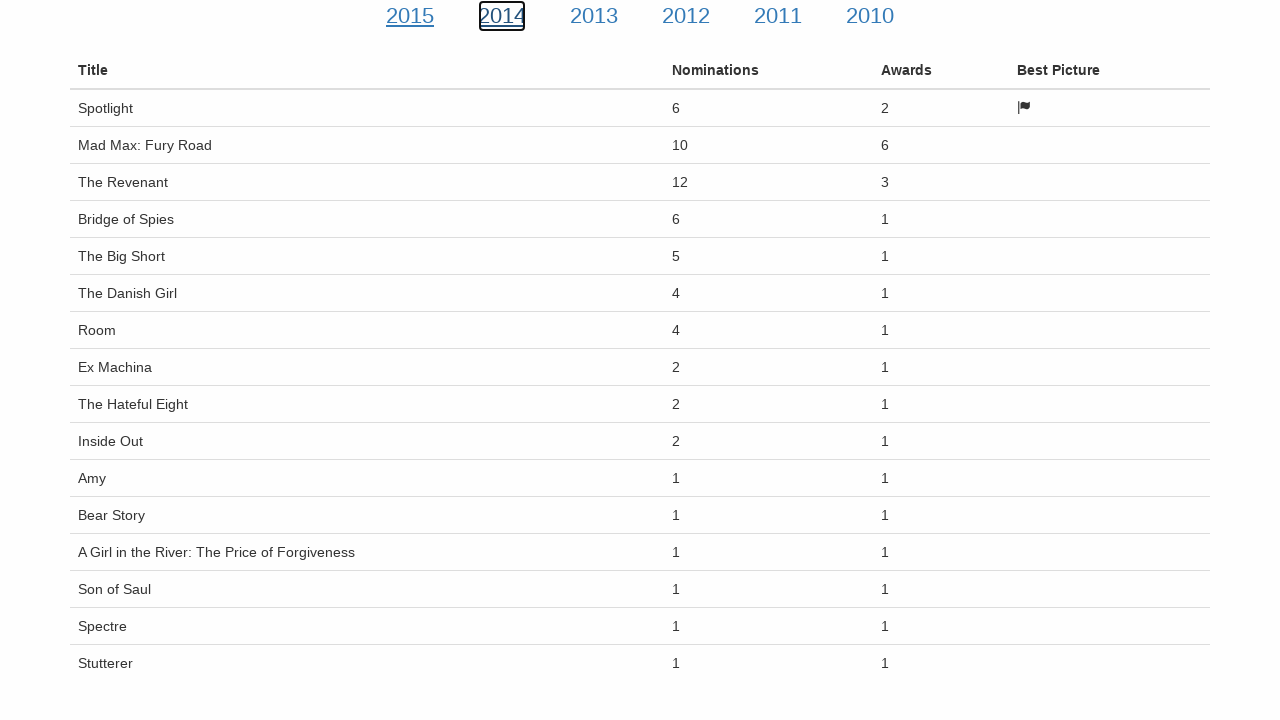

Film awards element loaded for year 2014
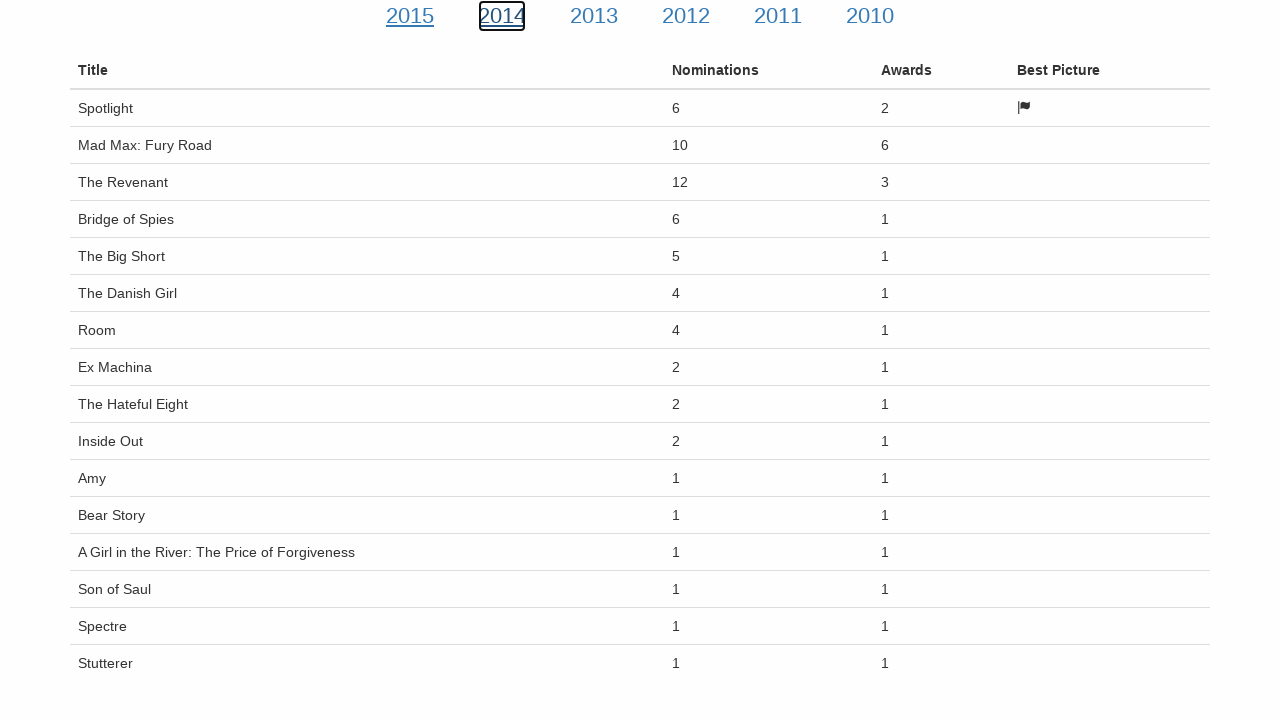

Film best picture element loaded for year 2014
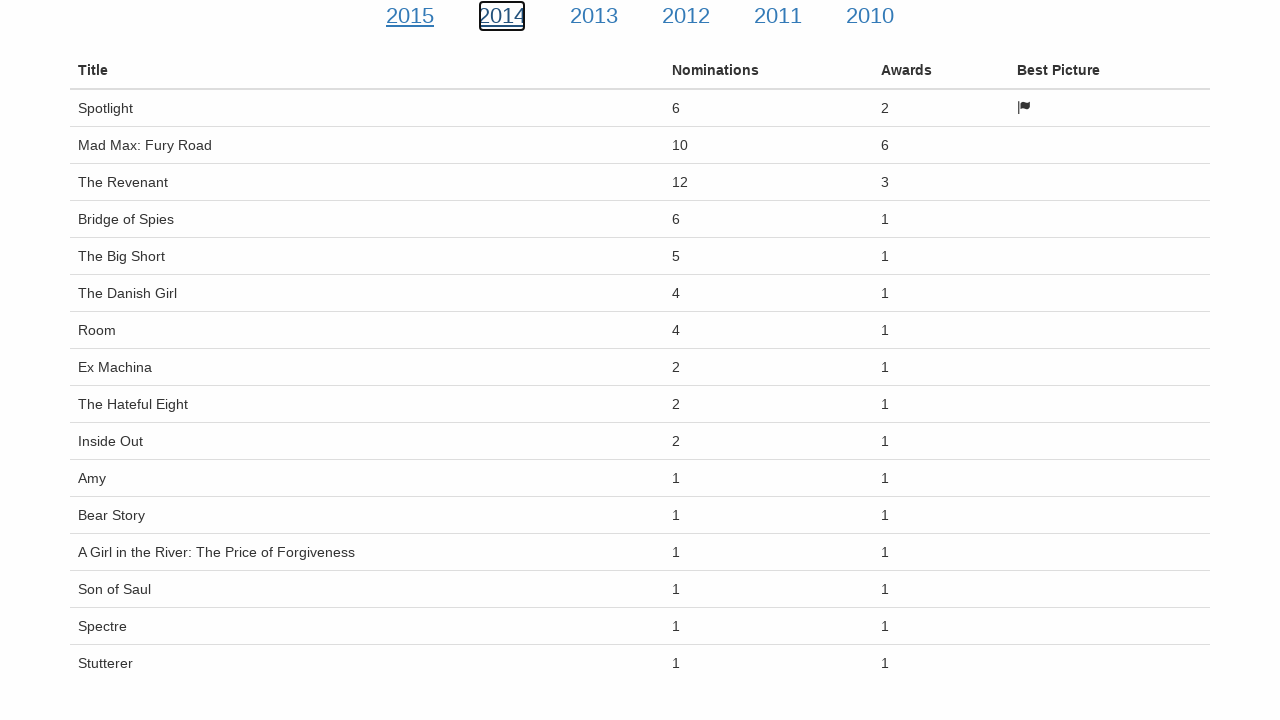

Film title element loaded for year 2014
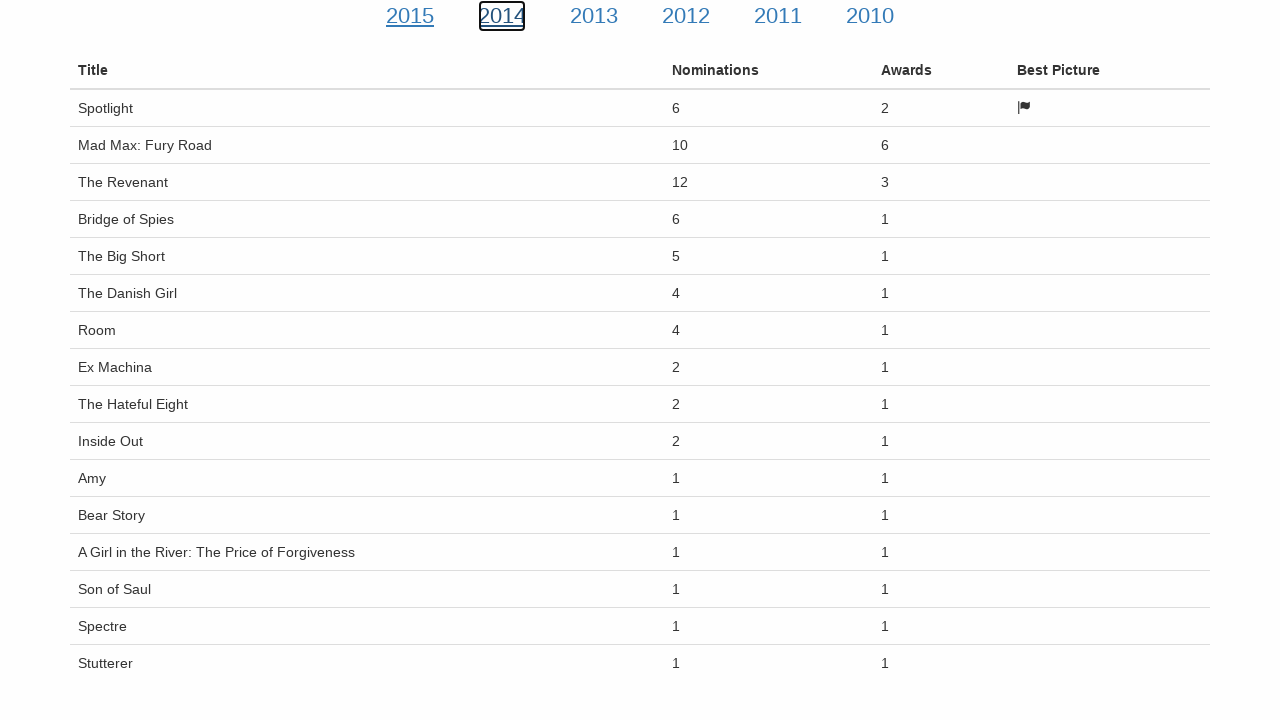

Film nominations element loaded for year 2014
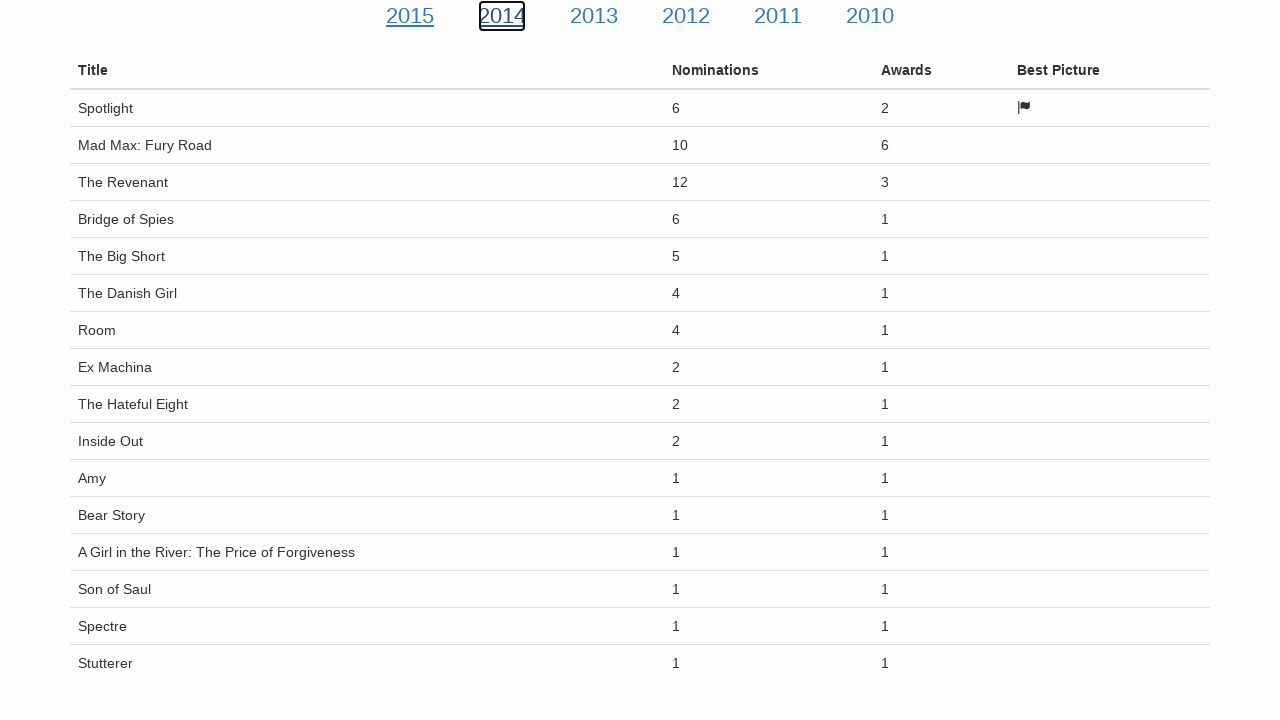

Film awards element loaded for year 2014
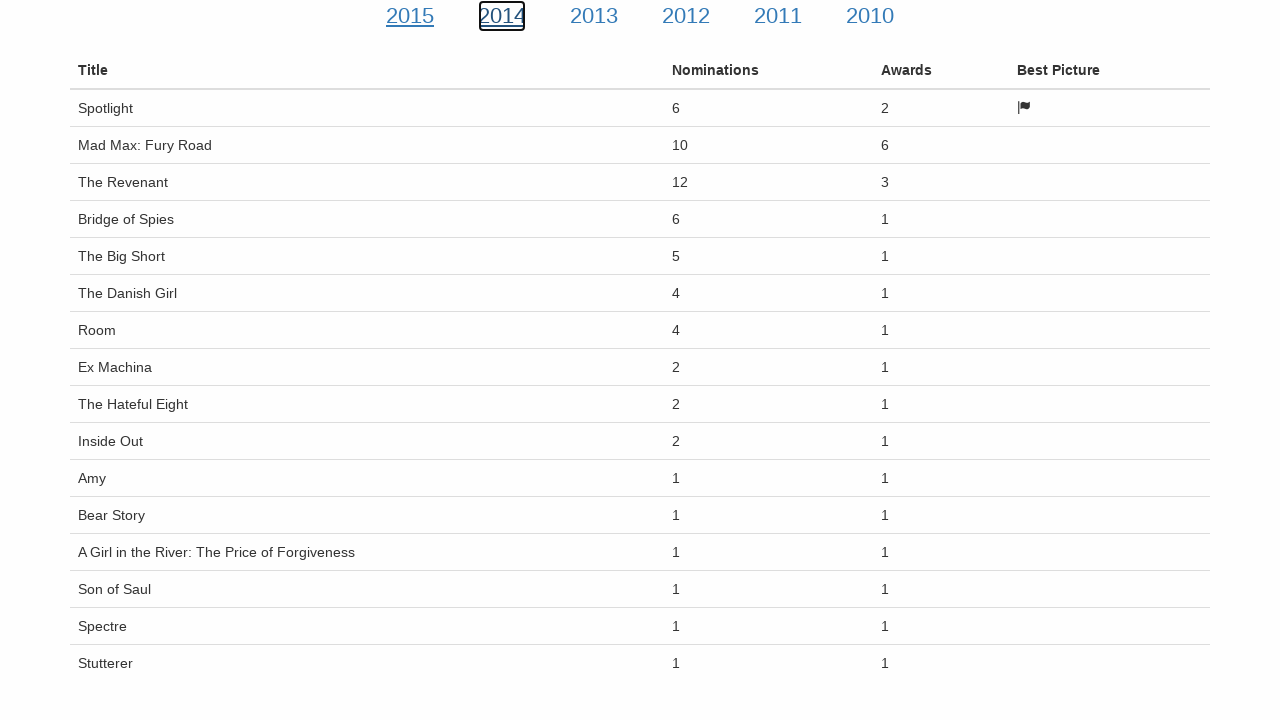

Film best picture element loaded for year 2014
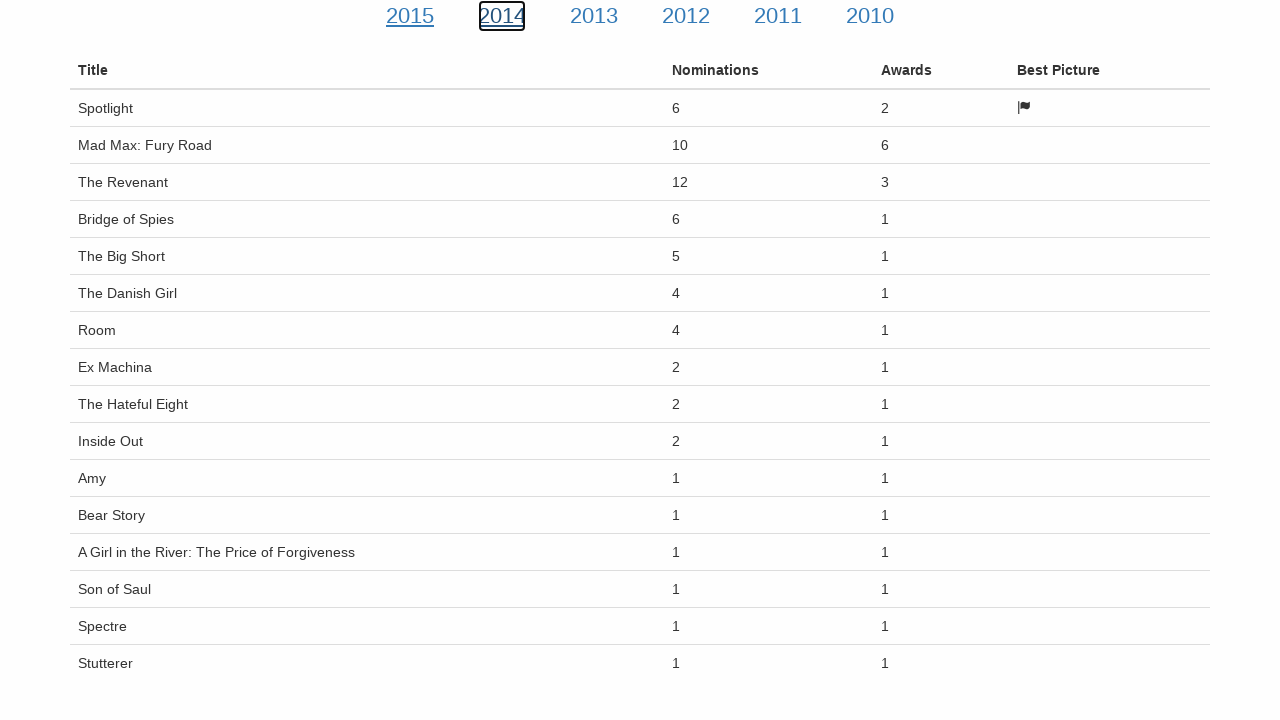

Navigated to Oscar films data for year 2013
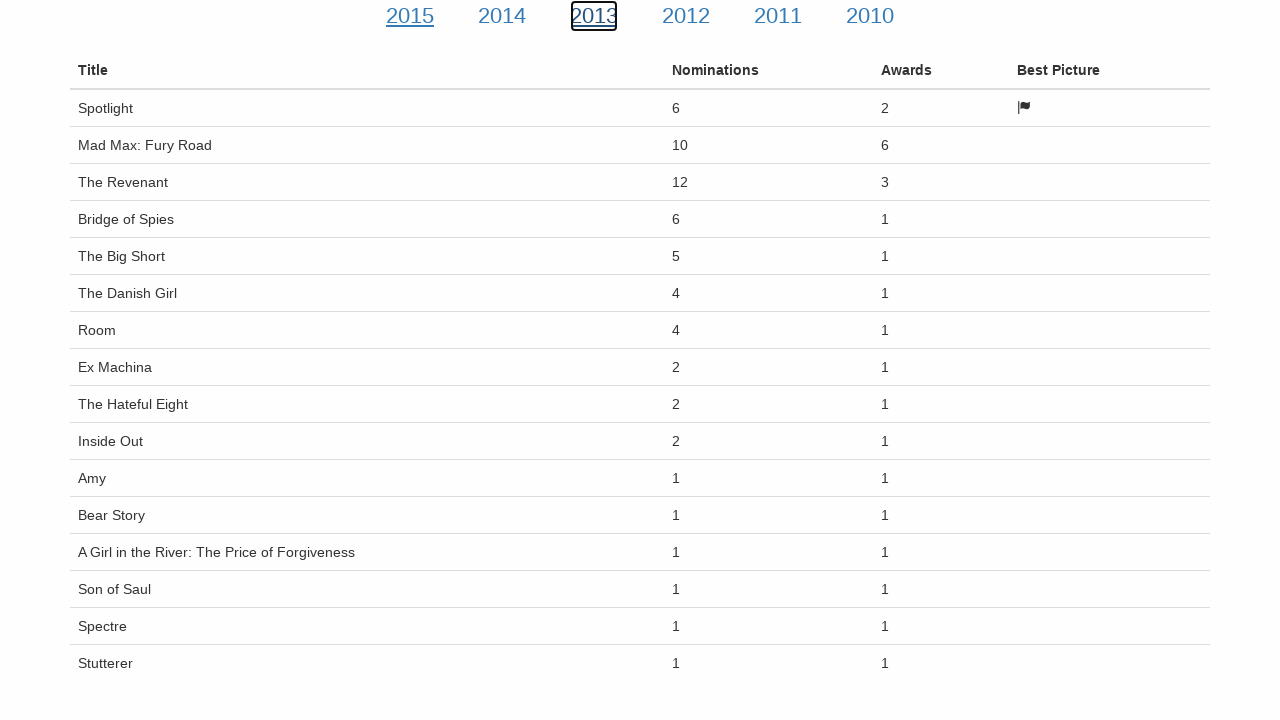

Film data loaded via AJAX for year 2013
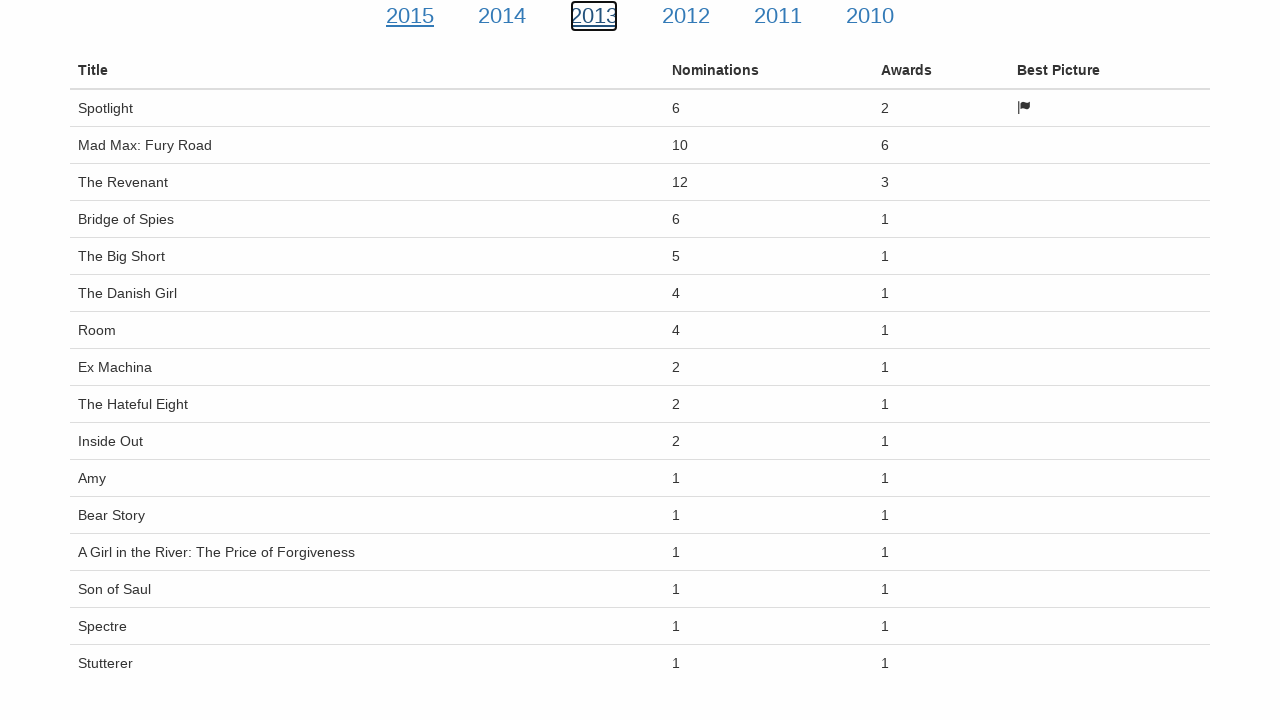

Retrieved all film elements for year 2013 (16 films found)
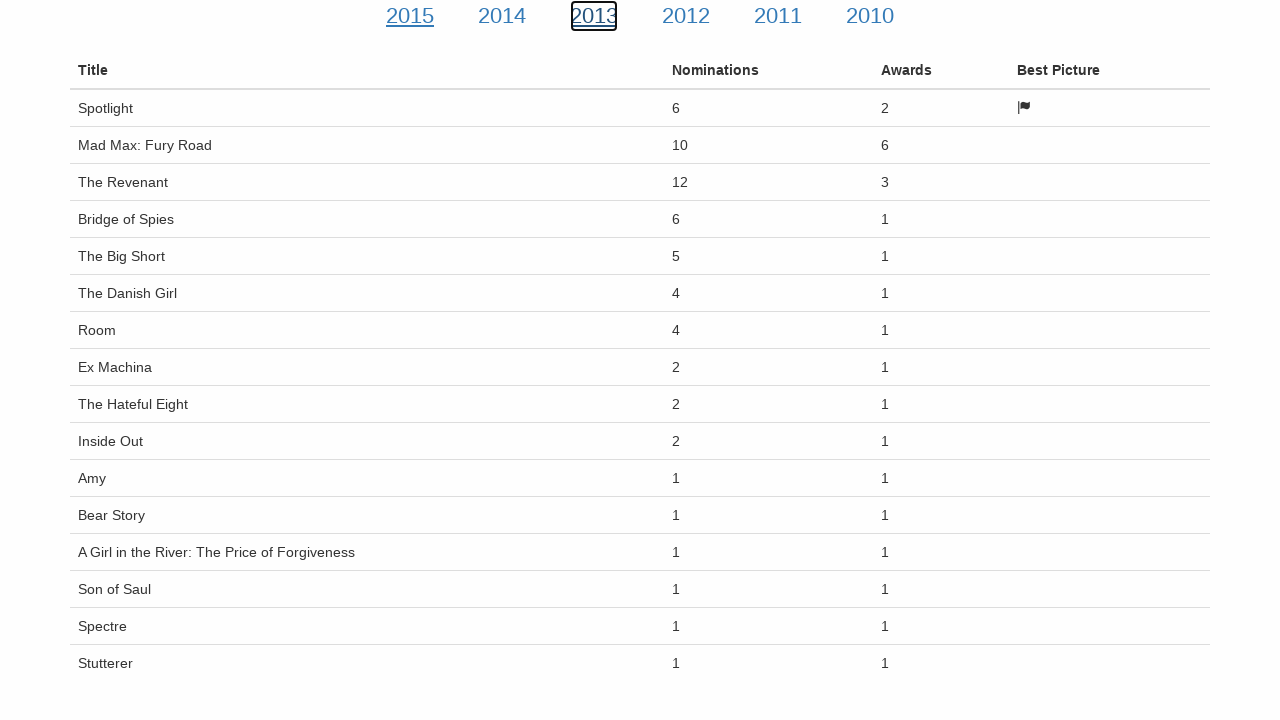

Film title element loaded for year 2013
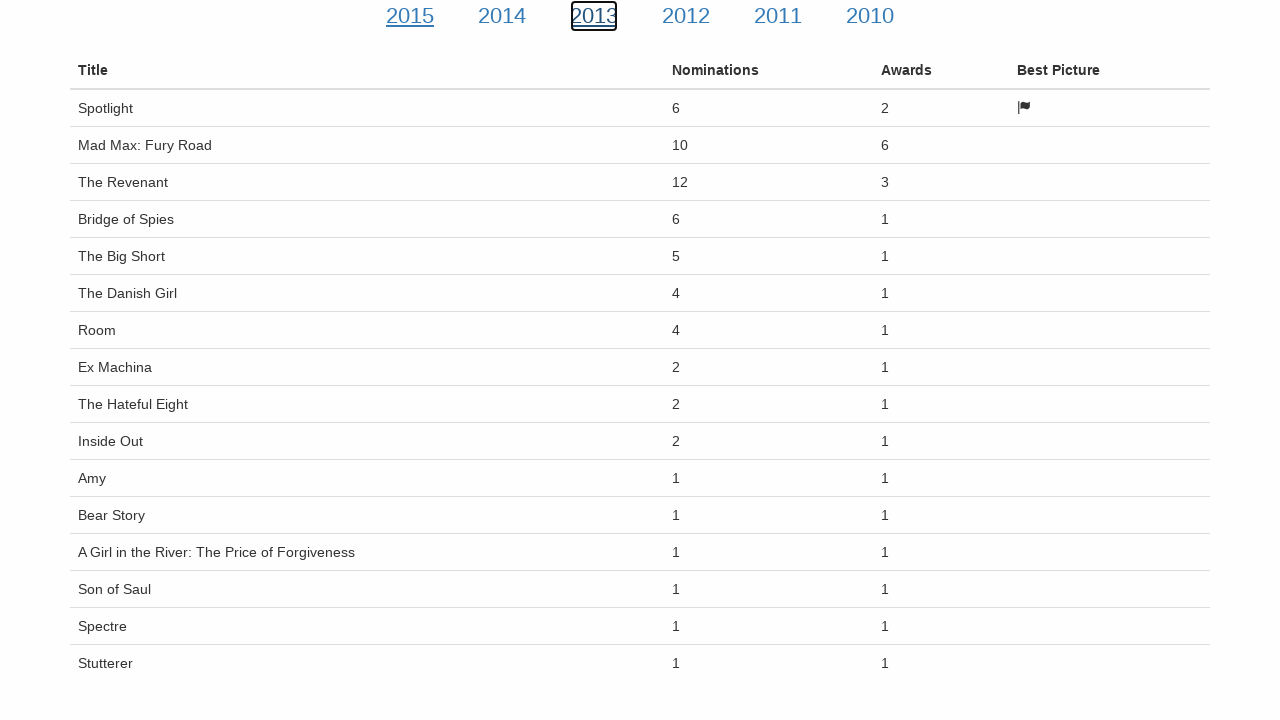

Film nominations element loaded for year 2013
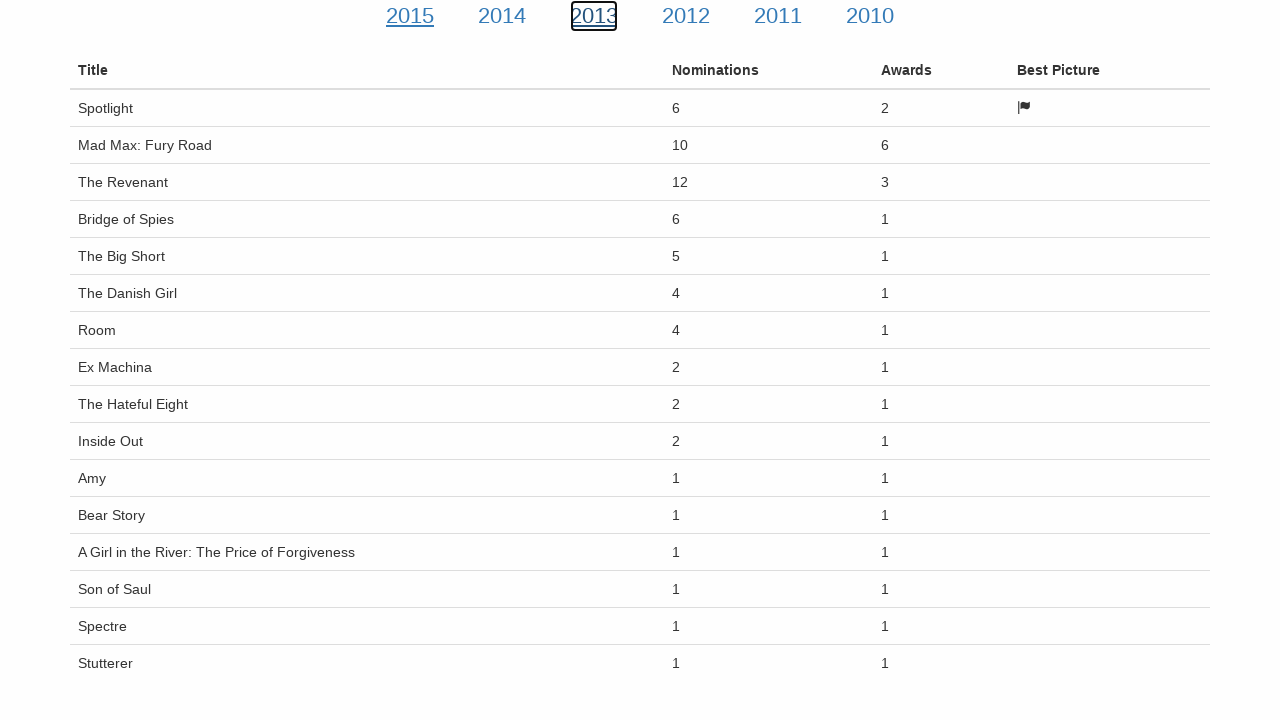

Film awards element loaded for year 2013
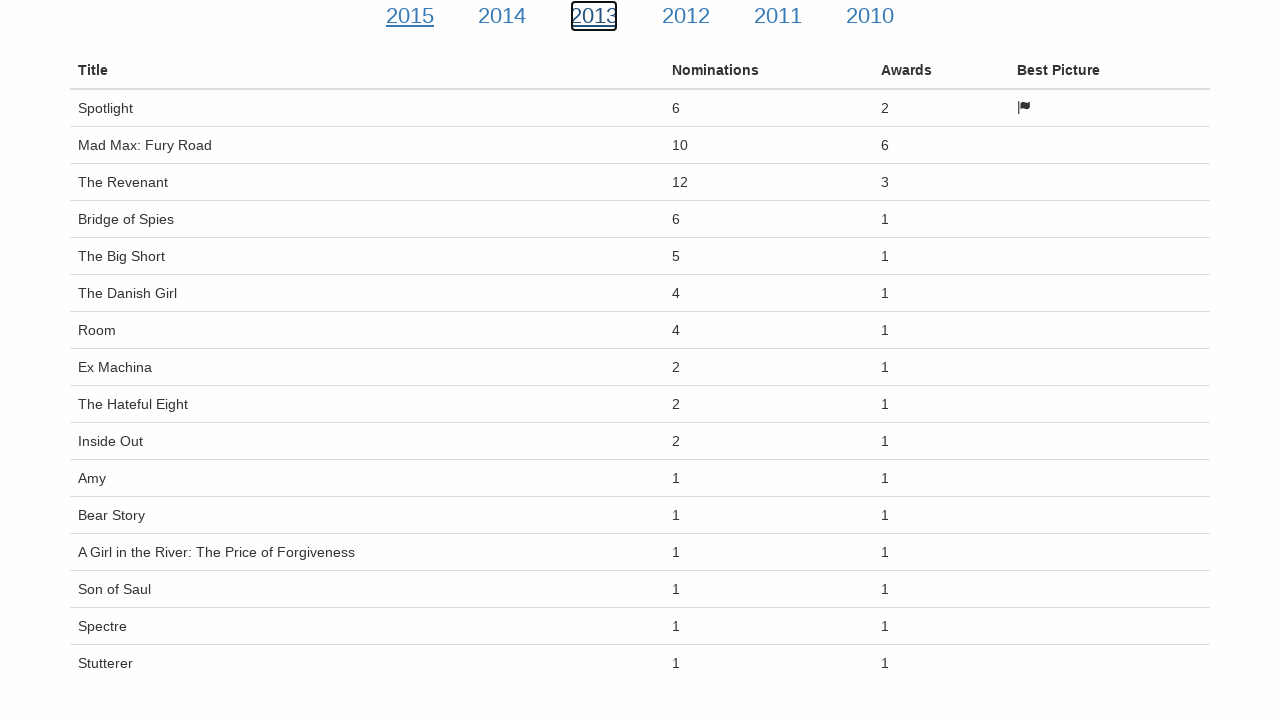

Film best picture element loaded for year 2013
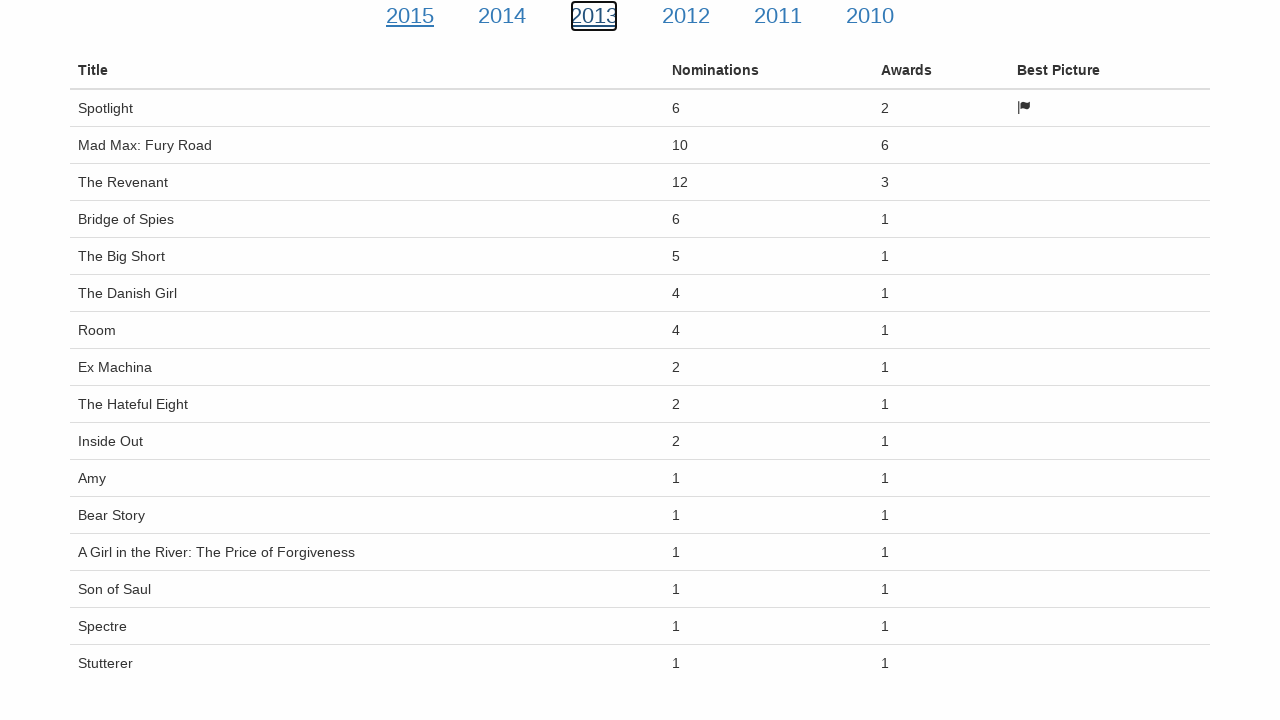

Film title element loaded for year 2013
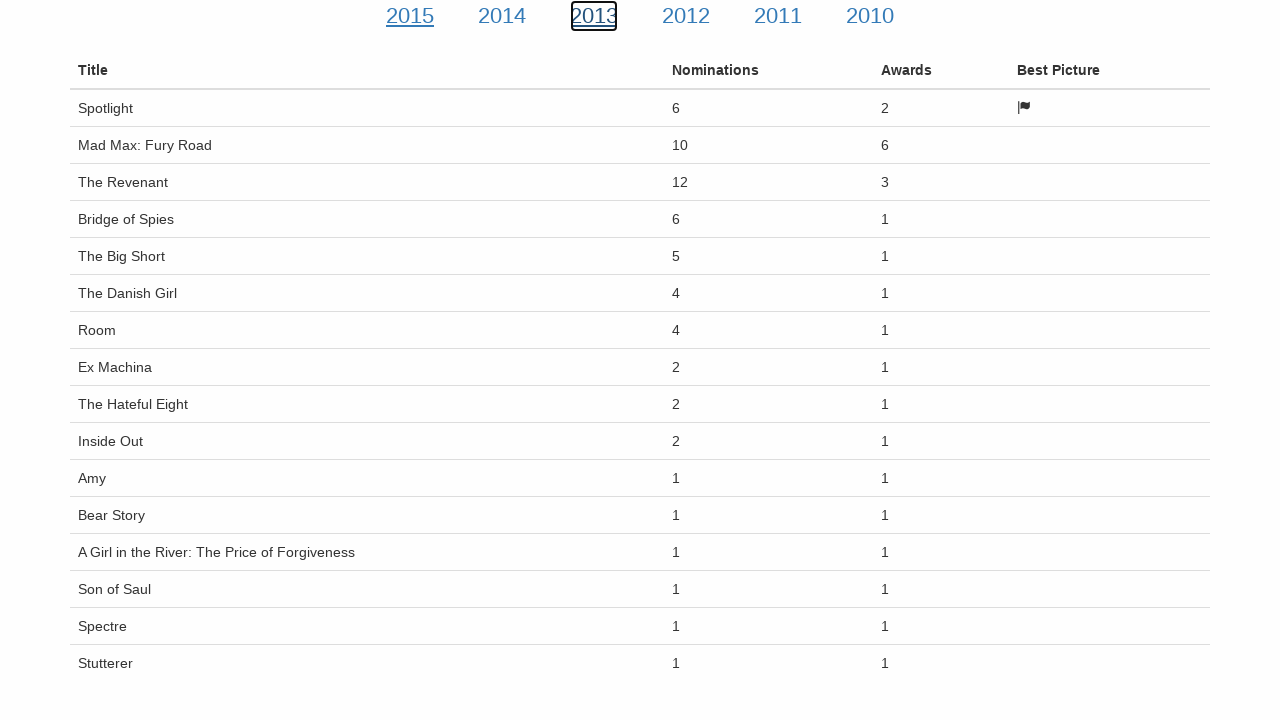

Film nominations element loaded for year 2013
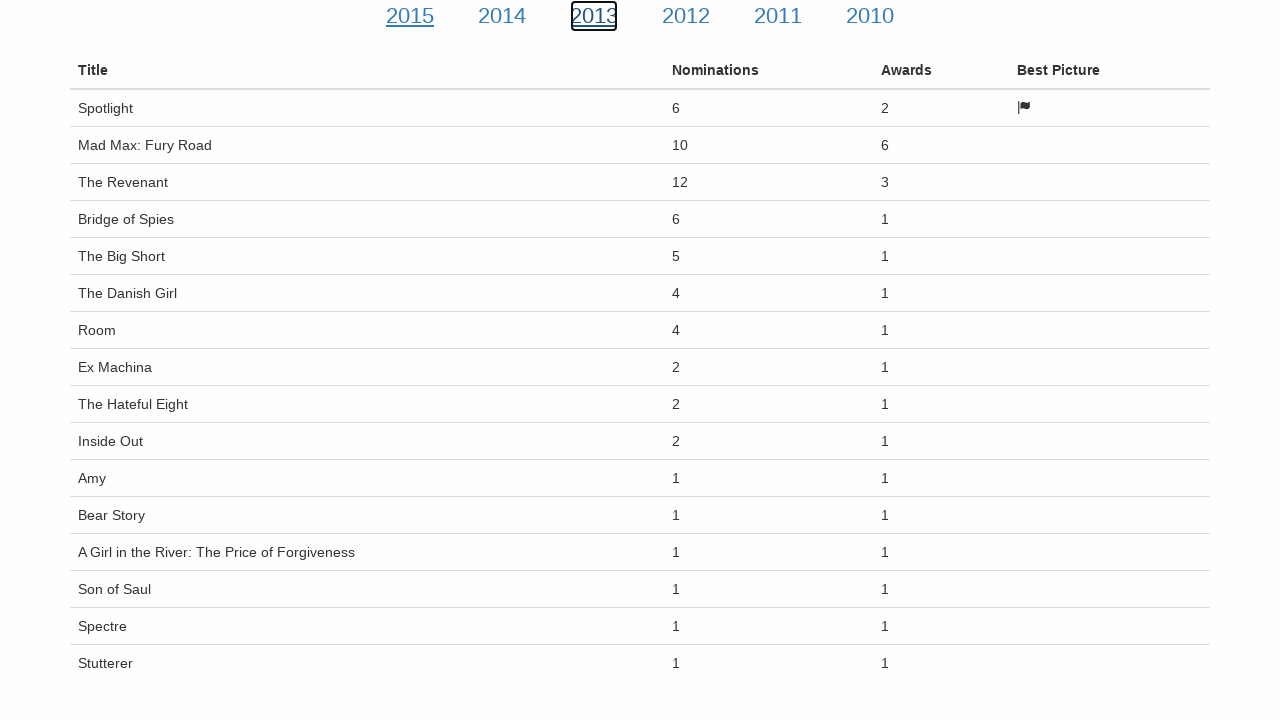

Film awards element loaded for year 2013
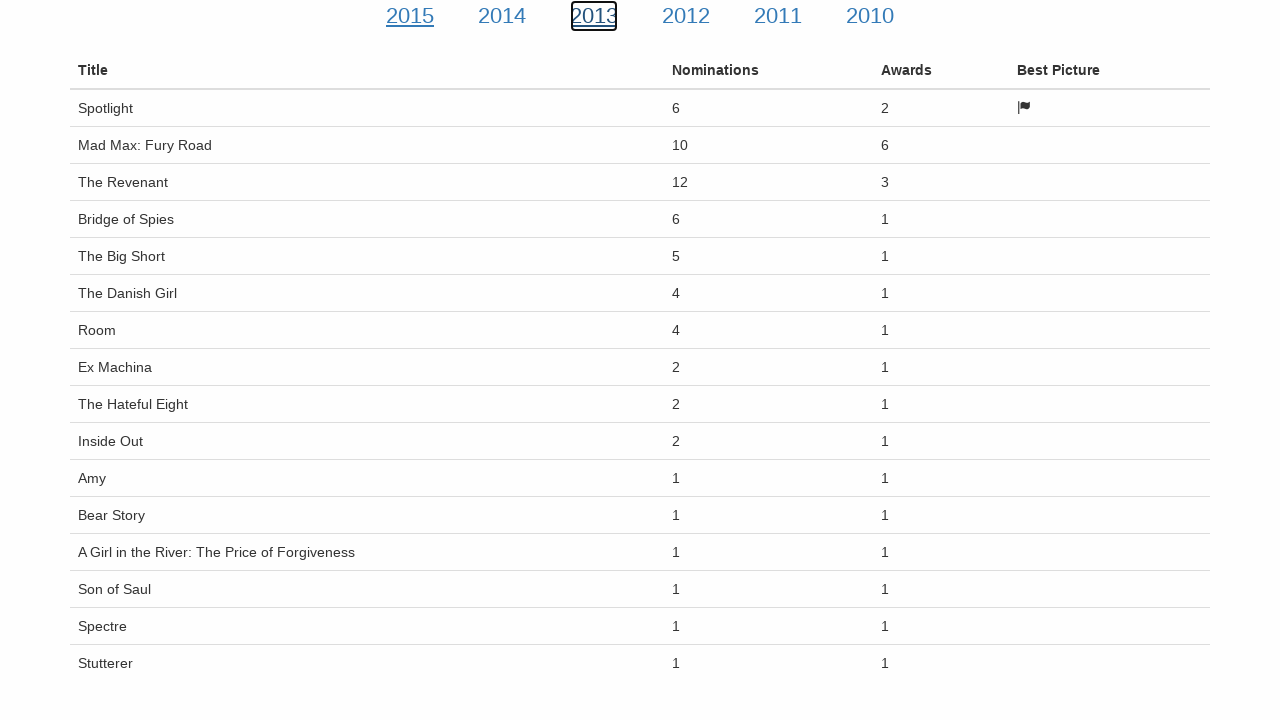

Film best picture element loaded for year 2013
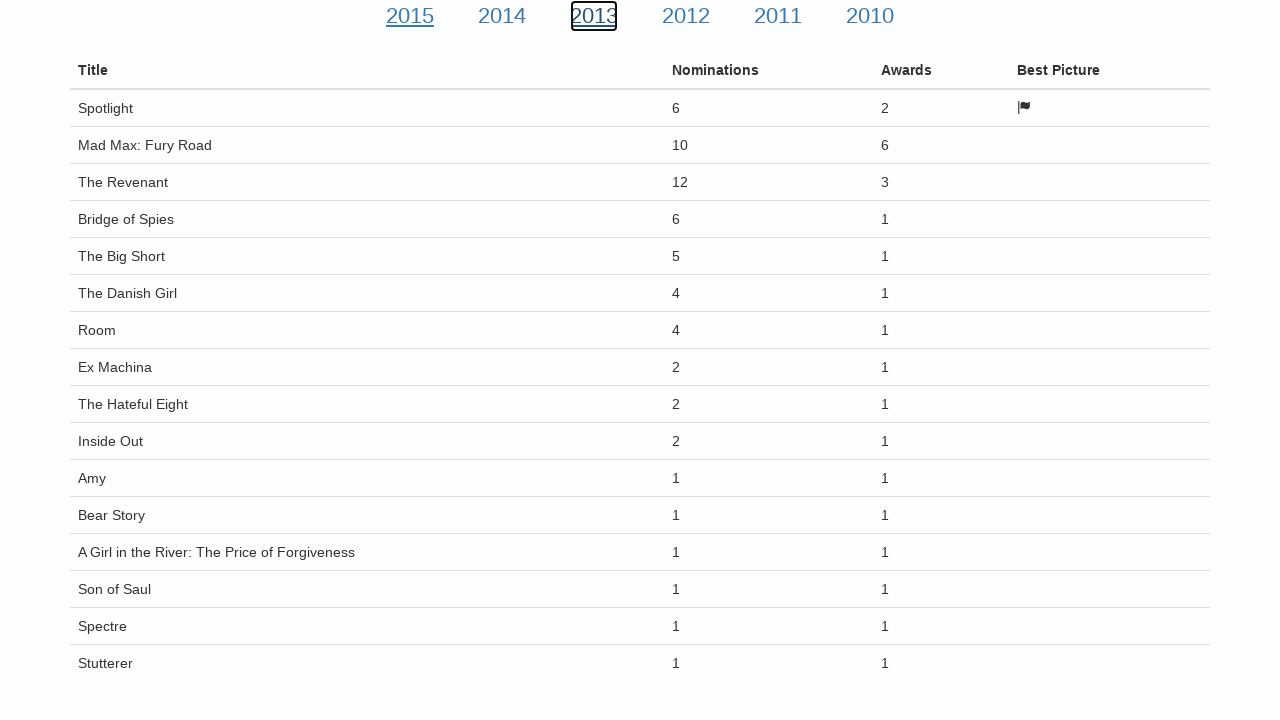

Film title element loaded for year 2013
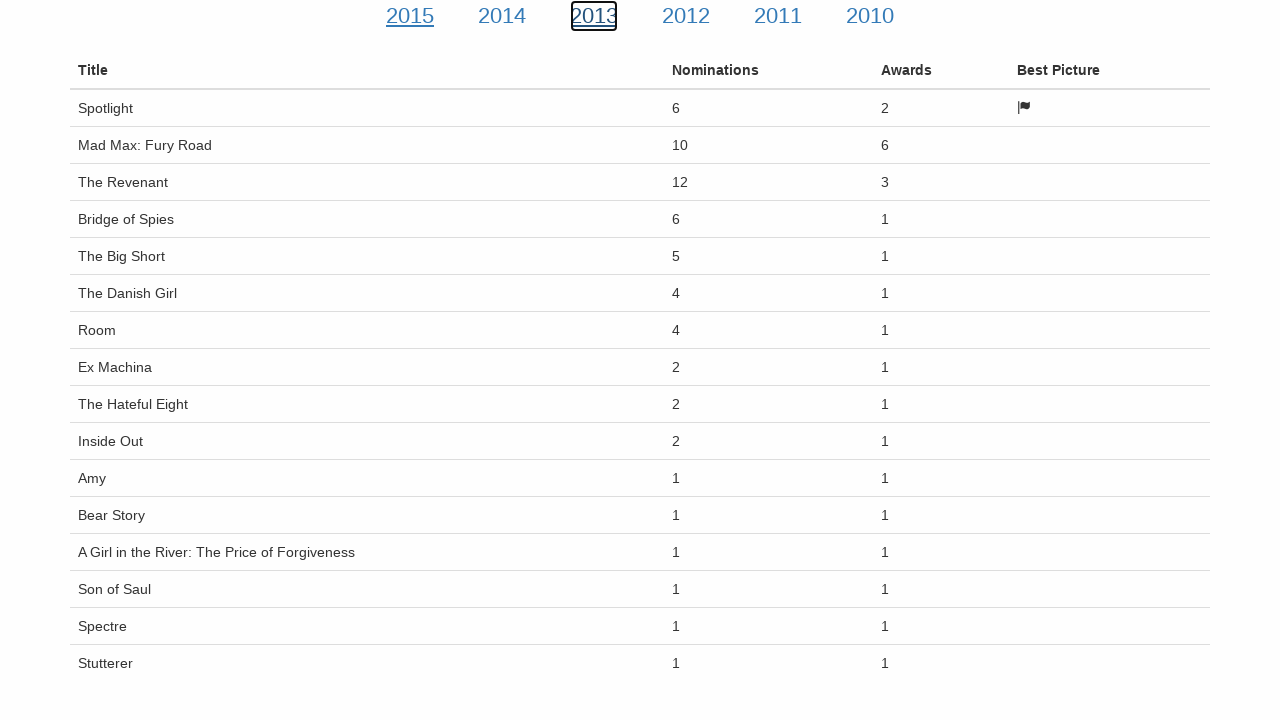

Film nominations element loaded for year 2013
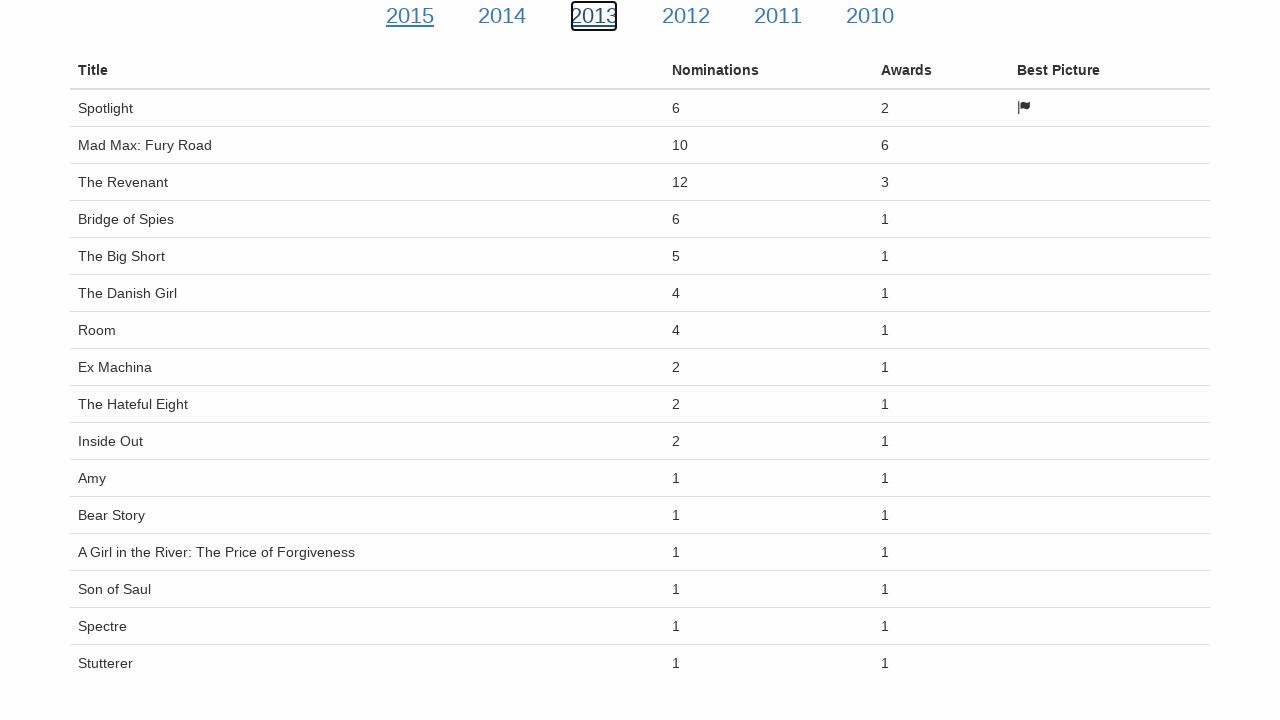

Film awards element loaded for year 2013
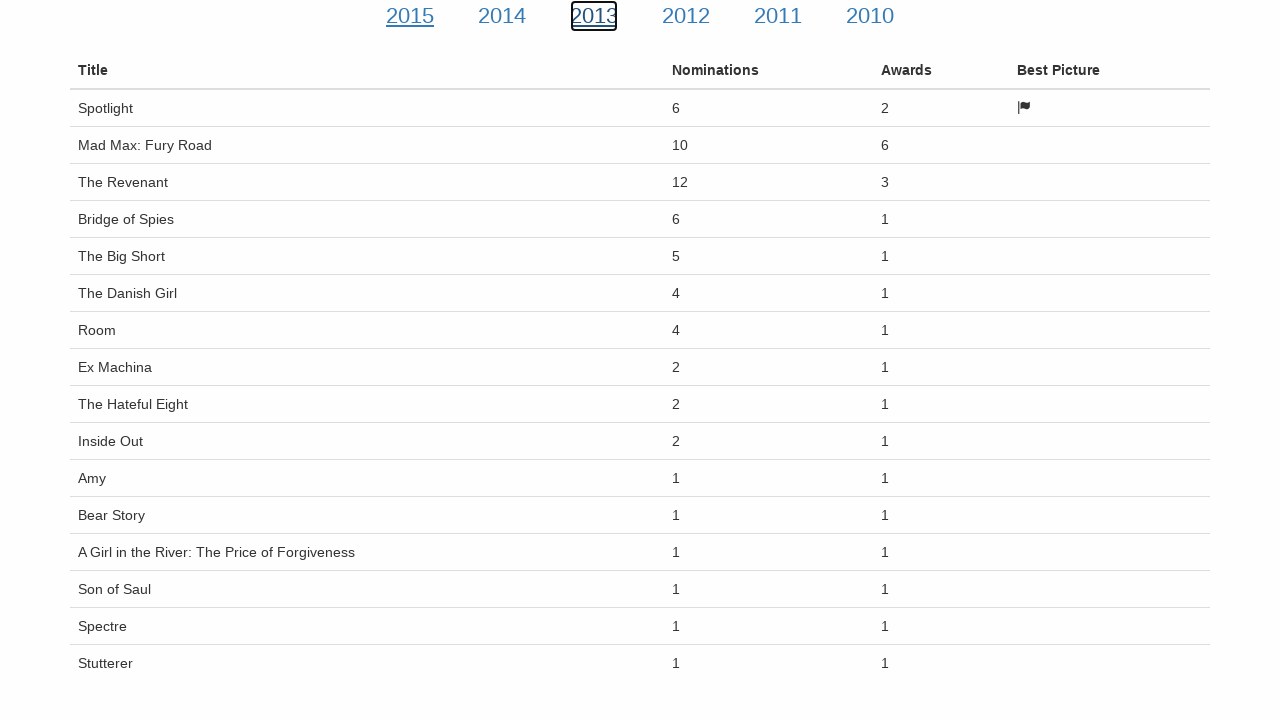

Film best picture element loaded for year 2013
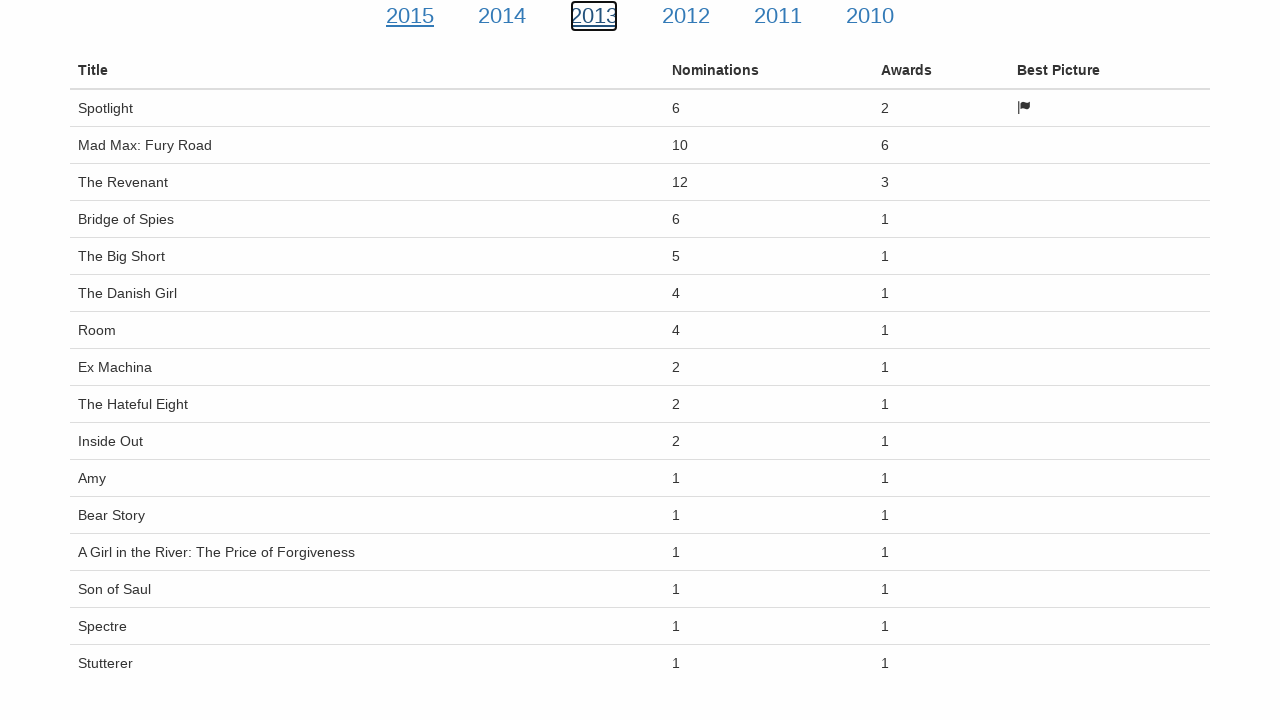

Navigated to Oscar films data for year 2012
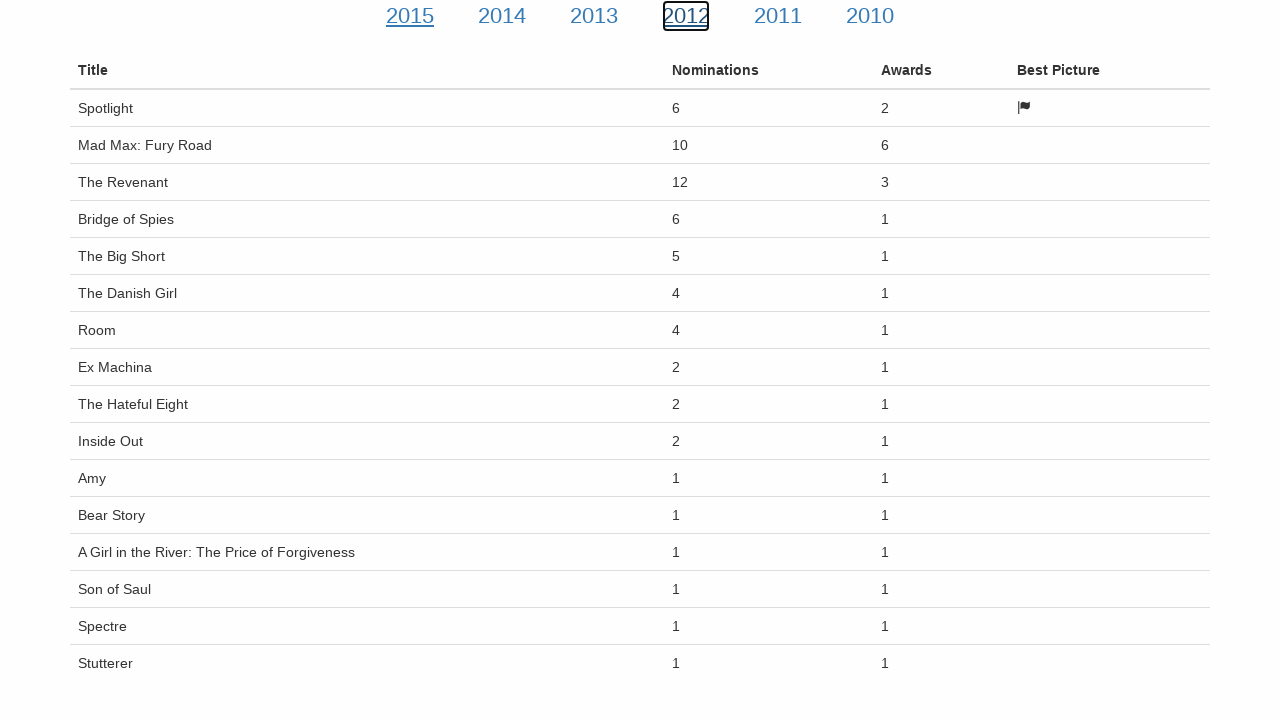

Film data loaded via AJAX for year 2012
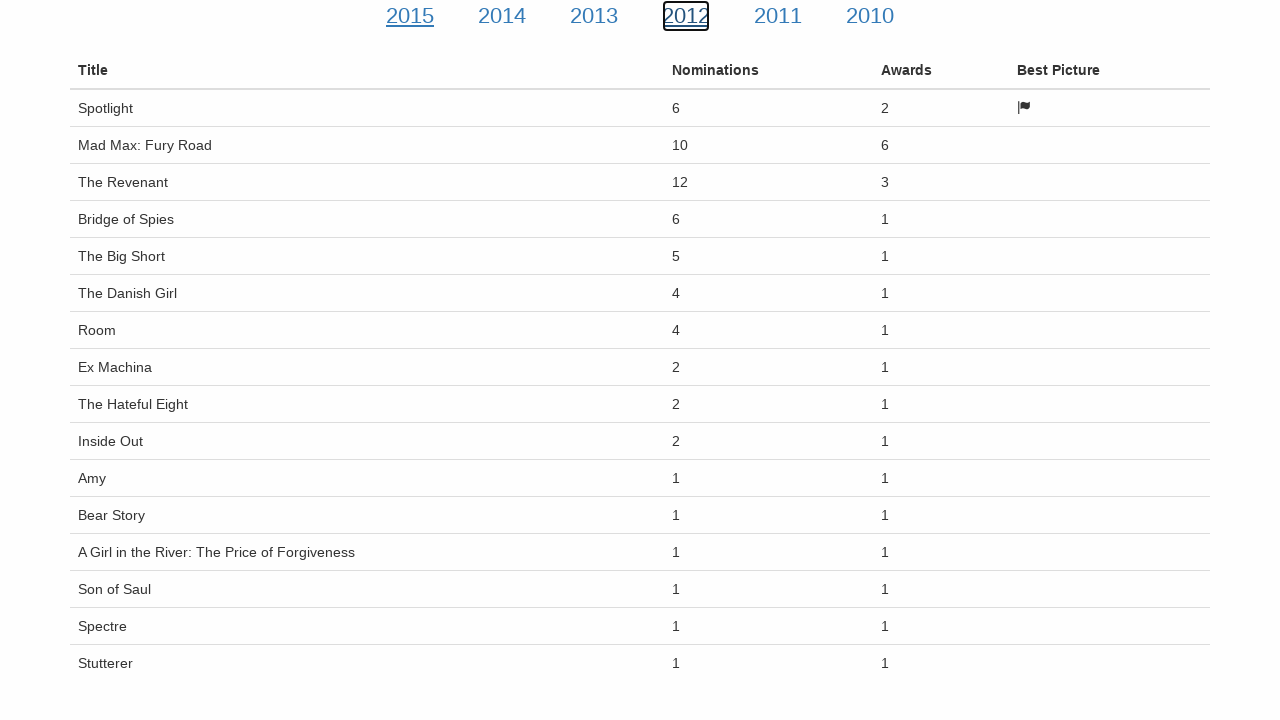

Retrieved all film elements for year 2012 (16 films found)
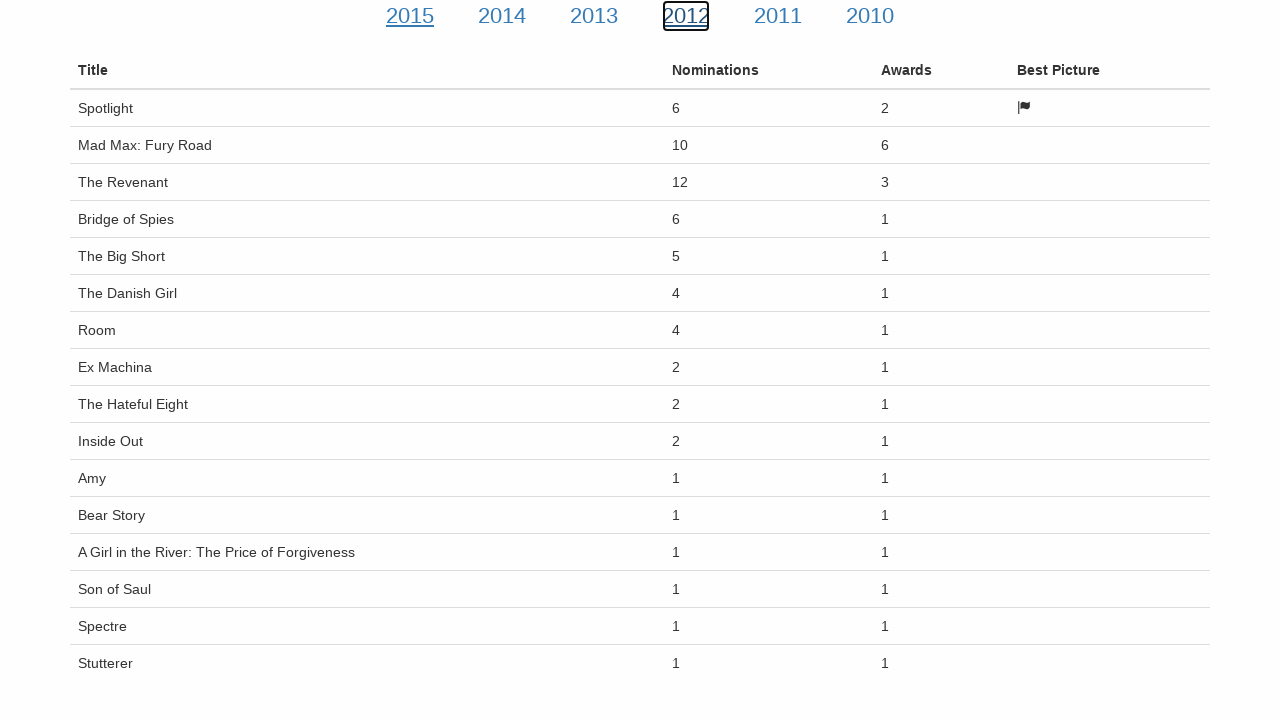

Film title element loaded for year 2012
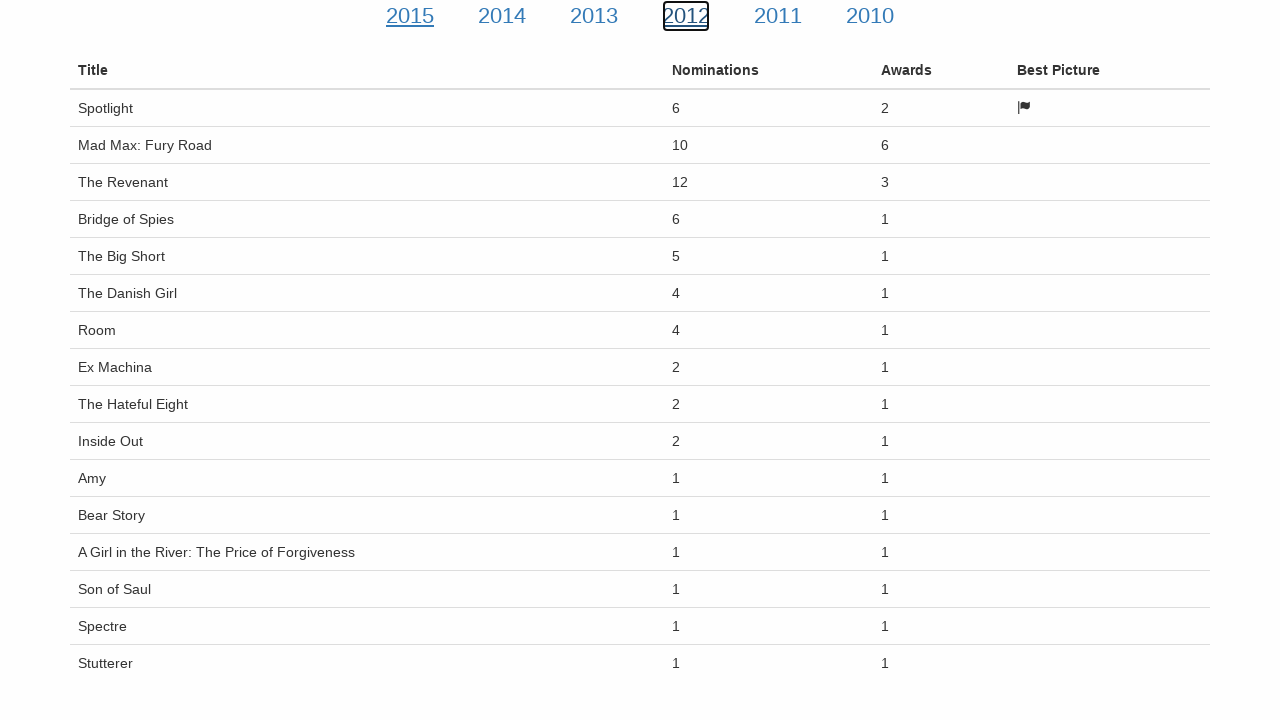

Film nominations element loaded for year 2012
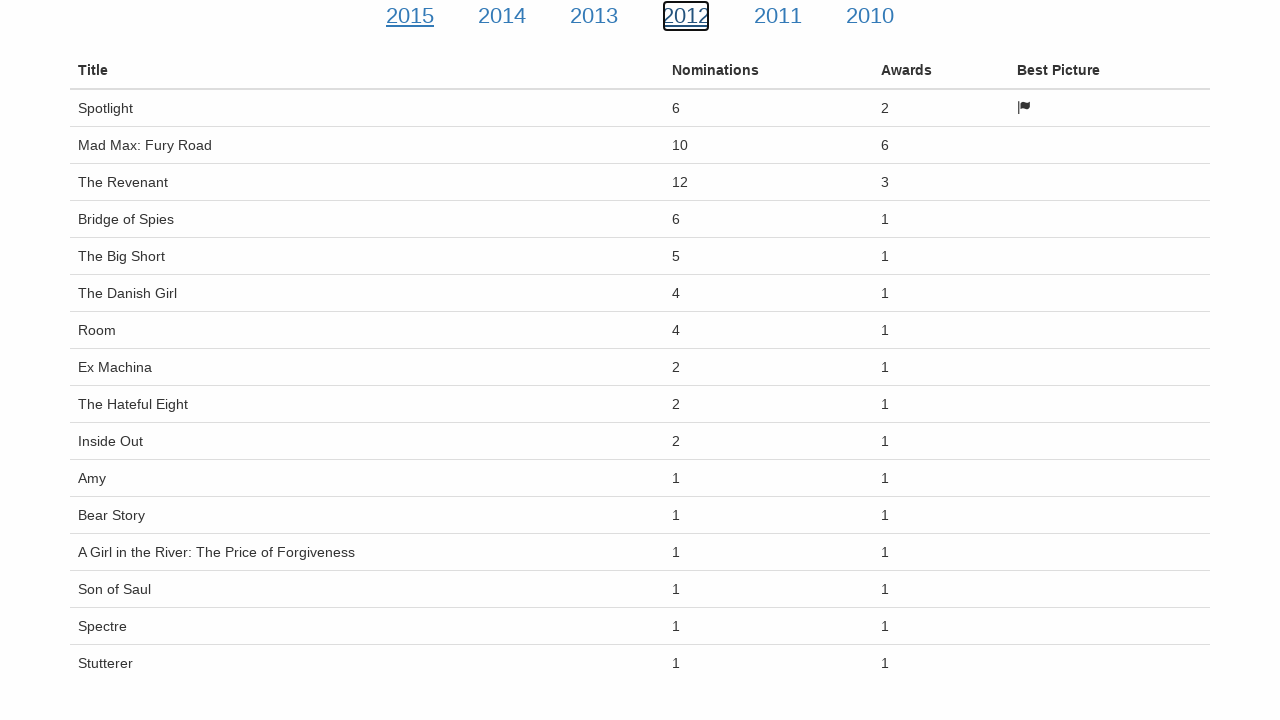

Film awards element loaded for year 2012
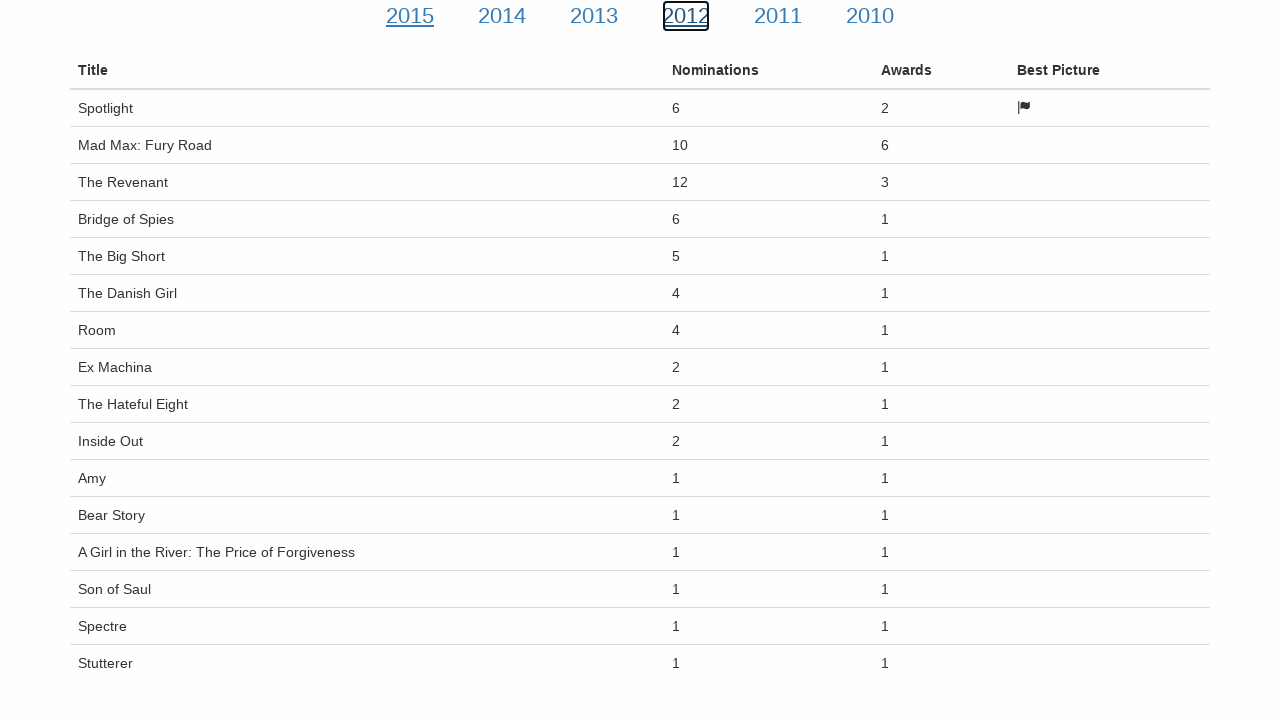

Film best picture element loaded for year 2012
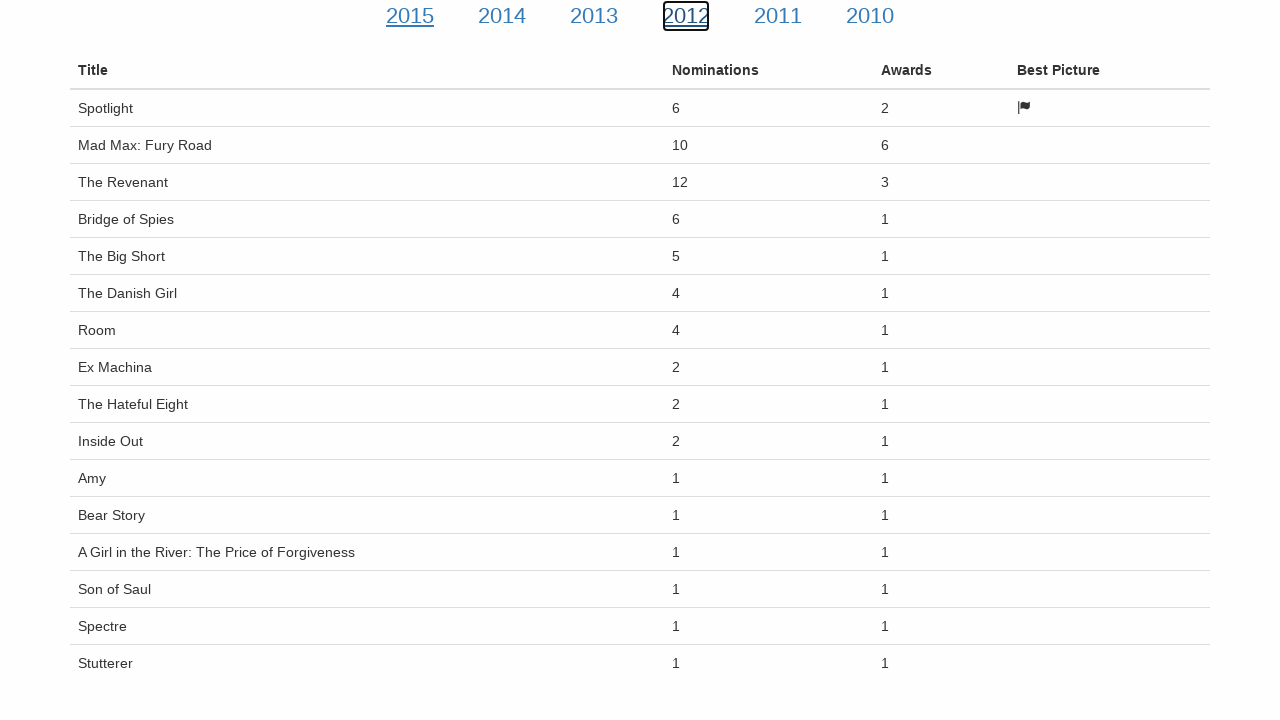

Film title element loaded for year 2012
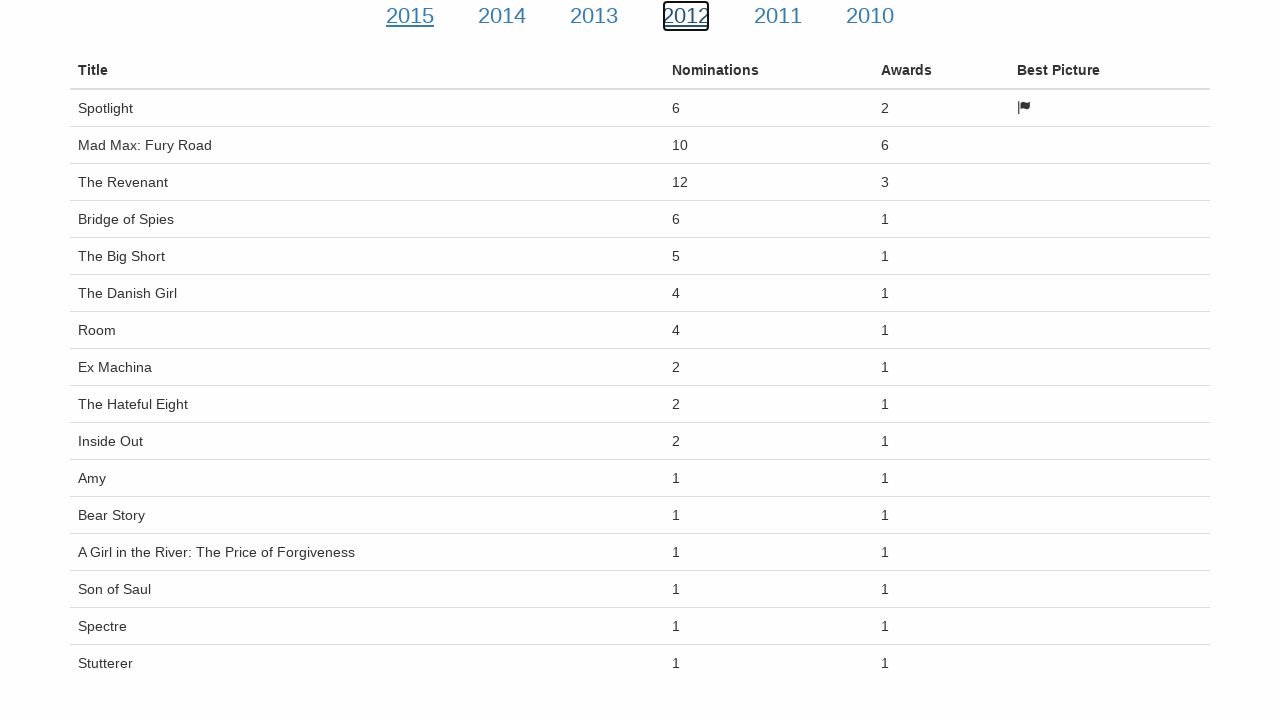

Film nominations element loaded for year 2012
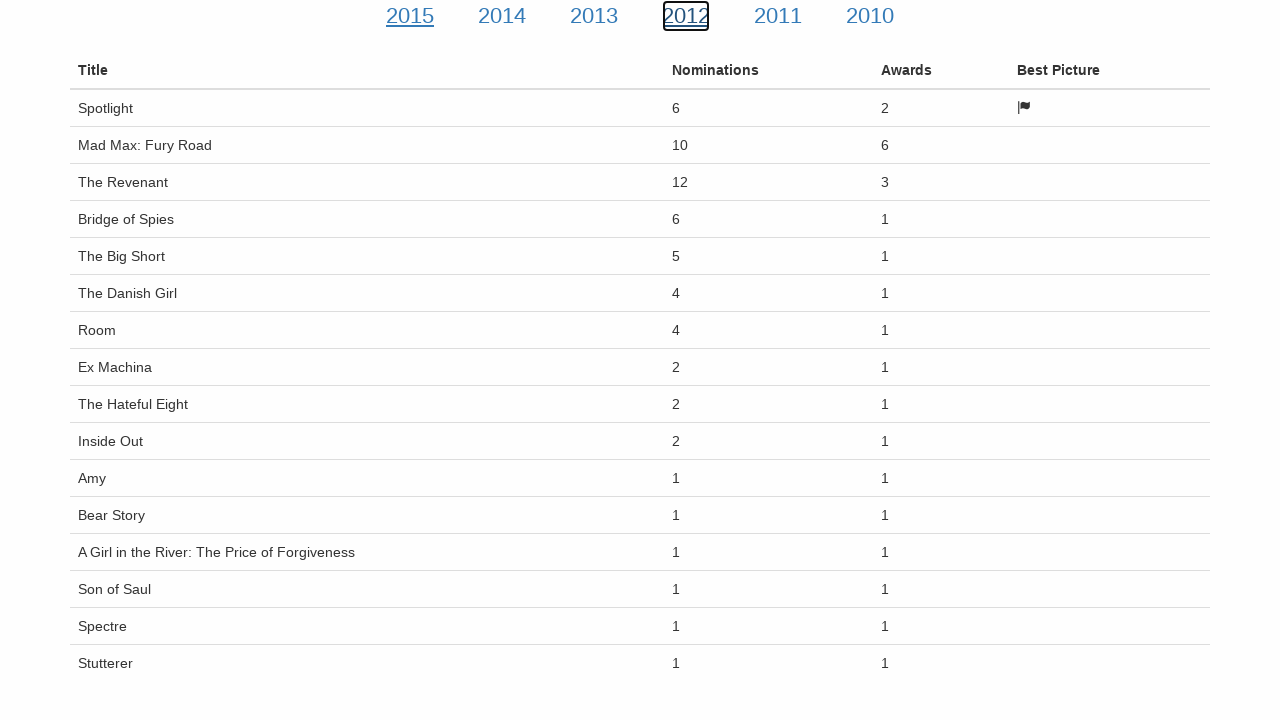

Film awards element loaded for year 2012
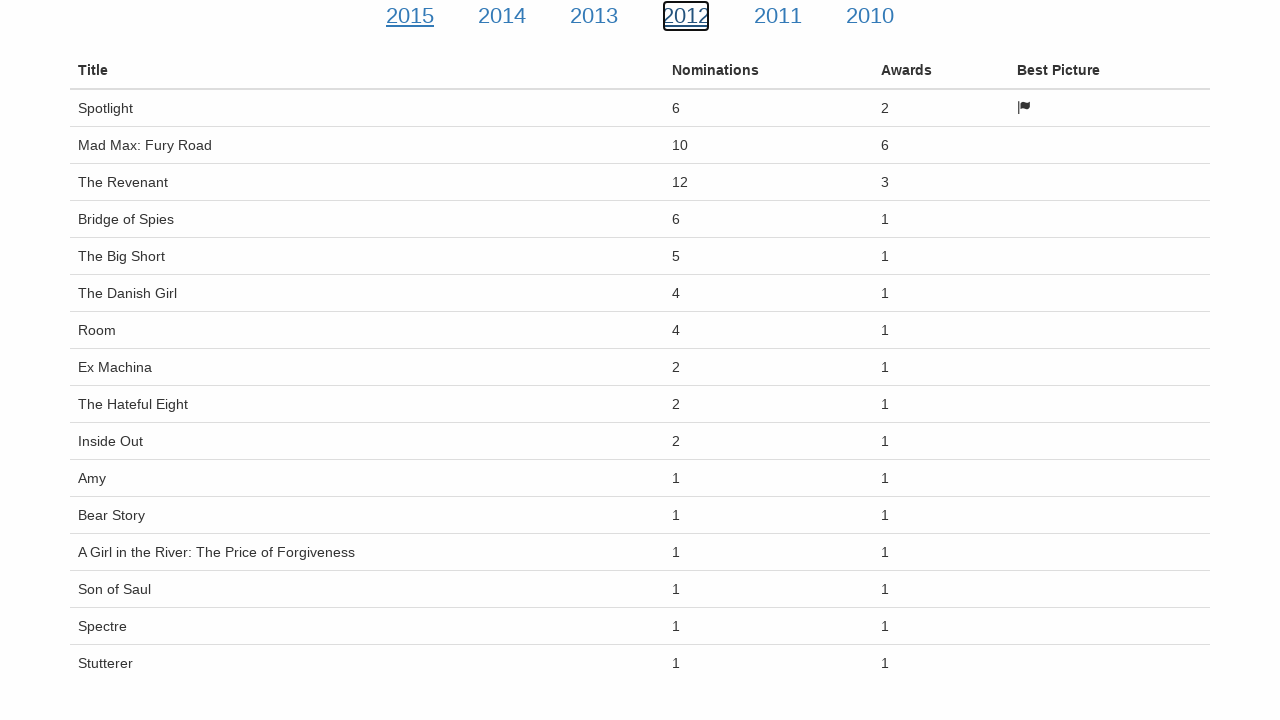

Film best picture element loaded for year 2012
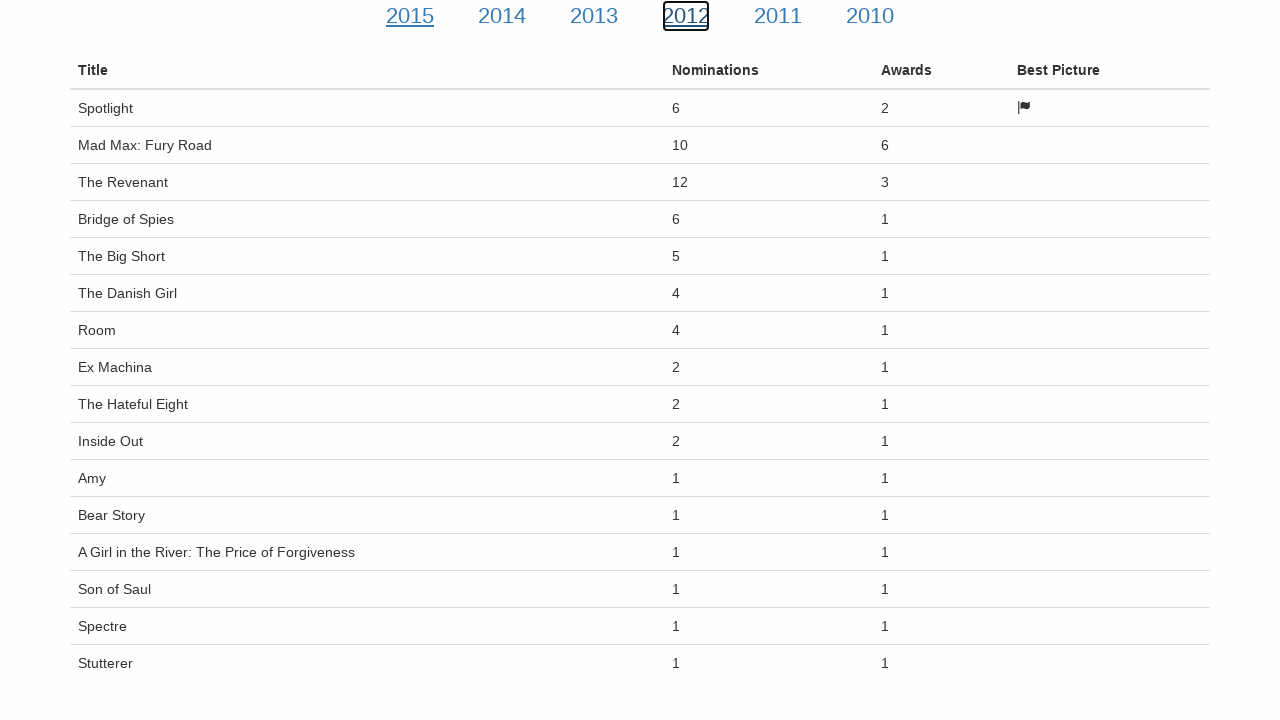

Film title element loaded for year 2012
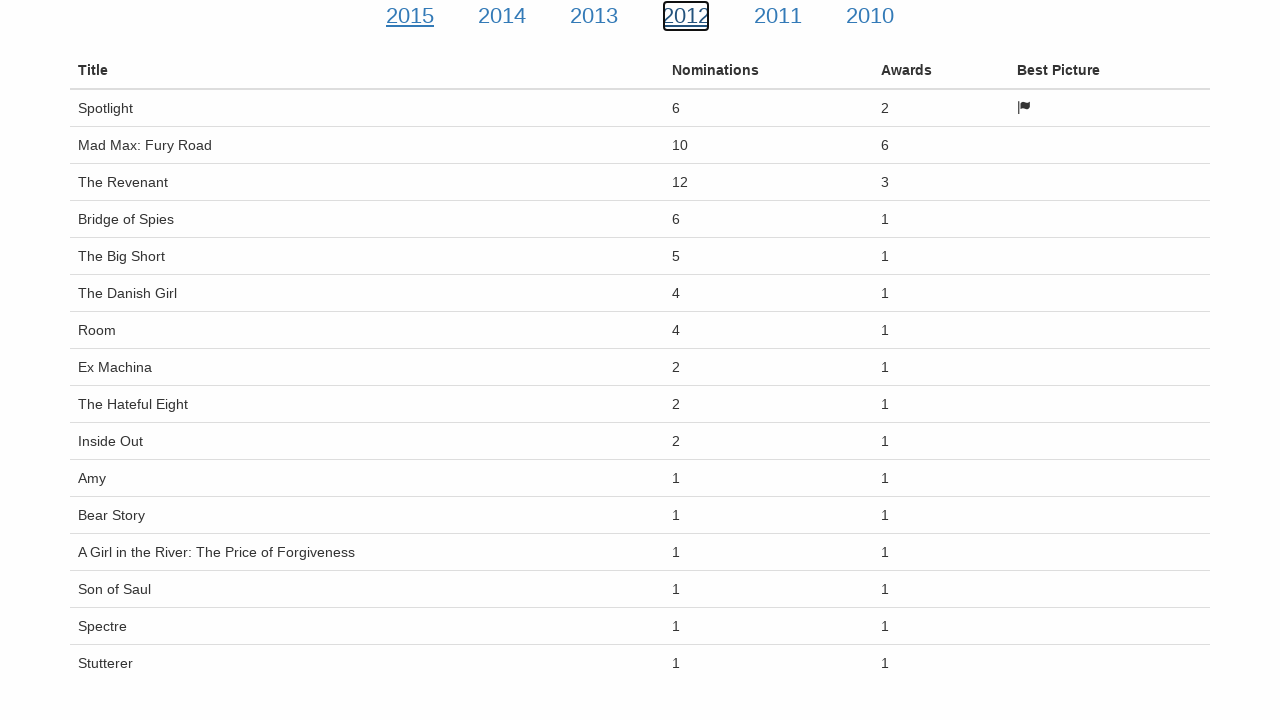

Film nominations element loaded for year 2012
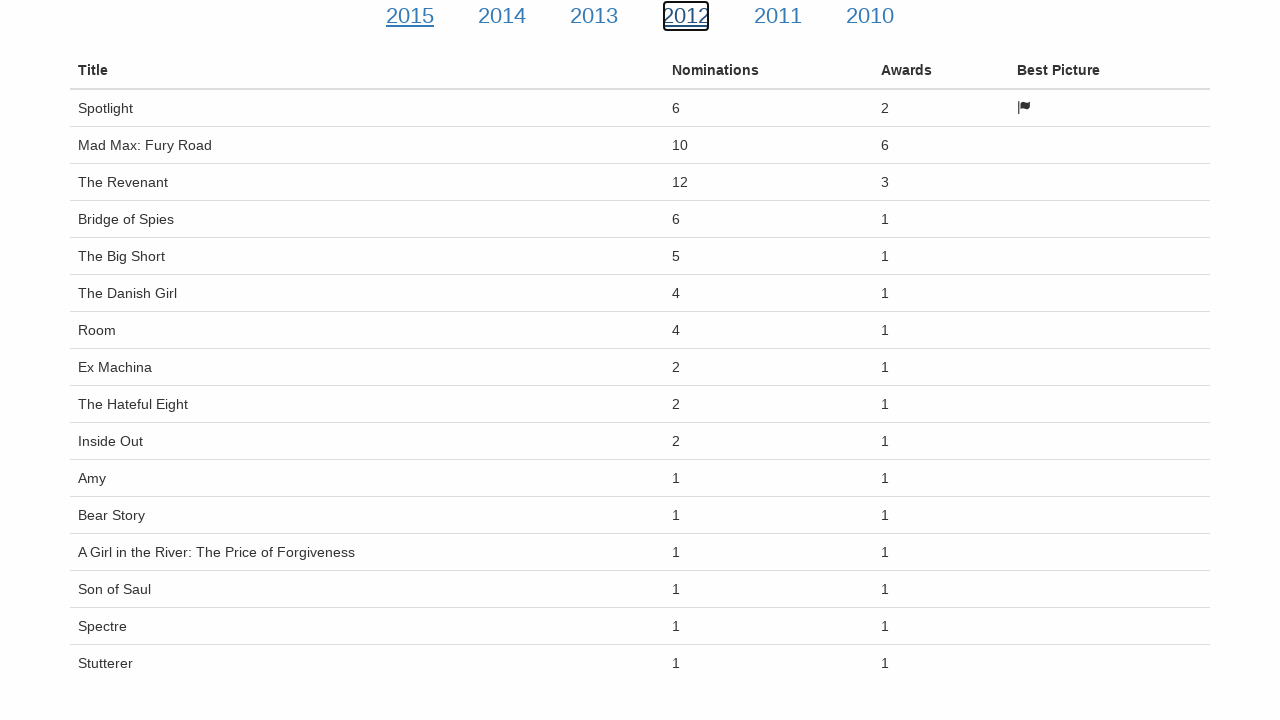

Film awards element loaded for year 2012
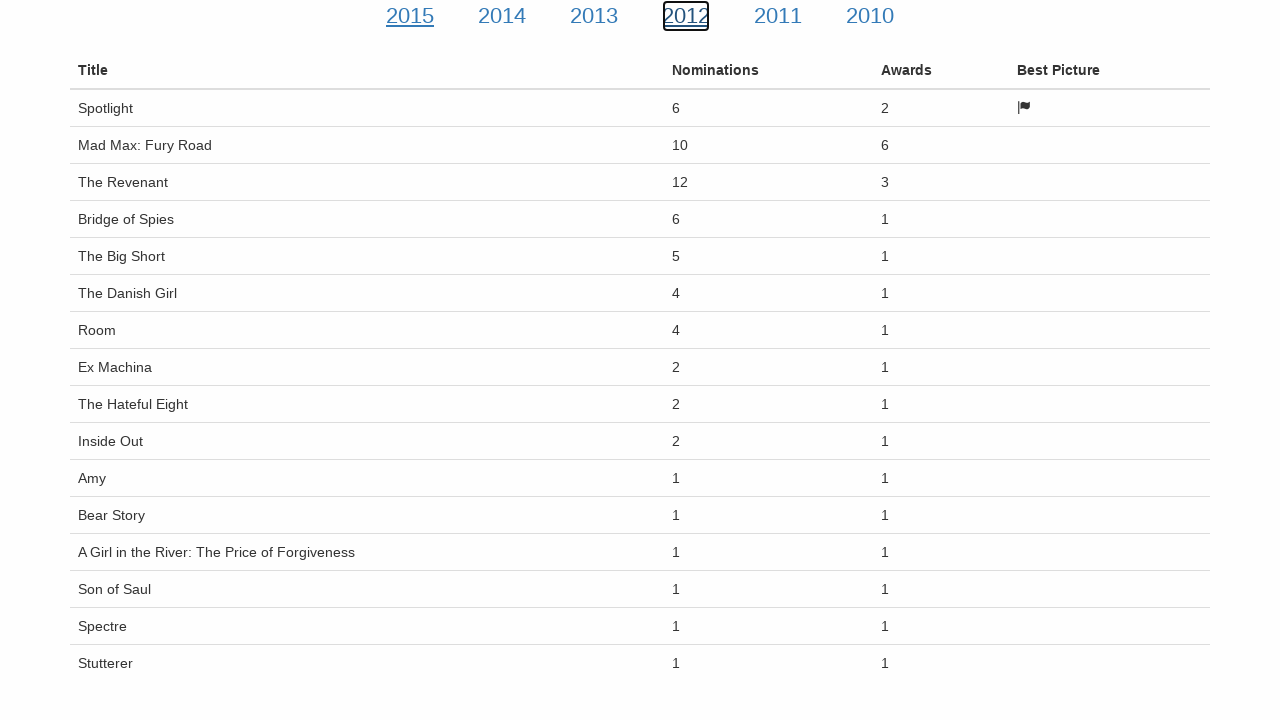

Film best picture element loaded for year 2012
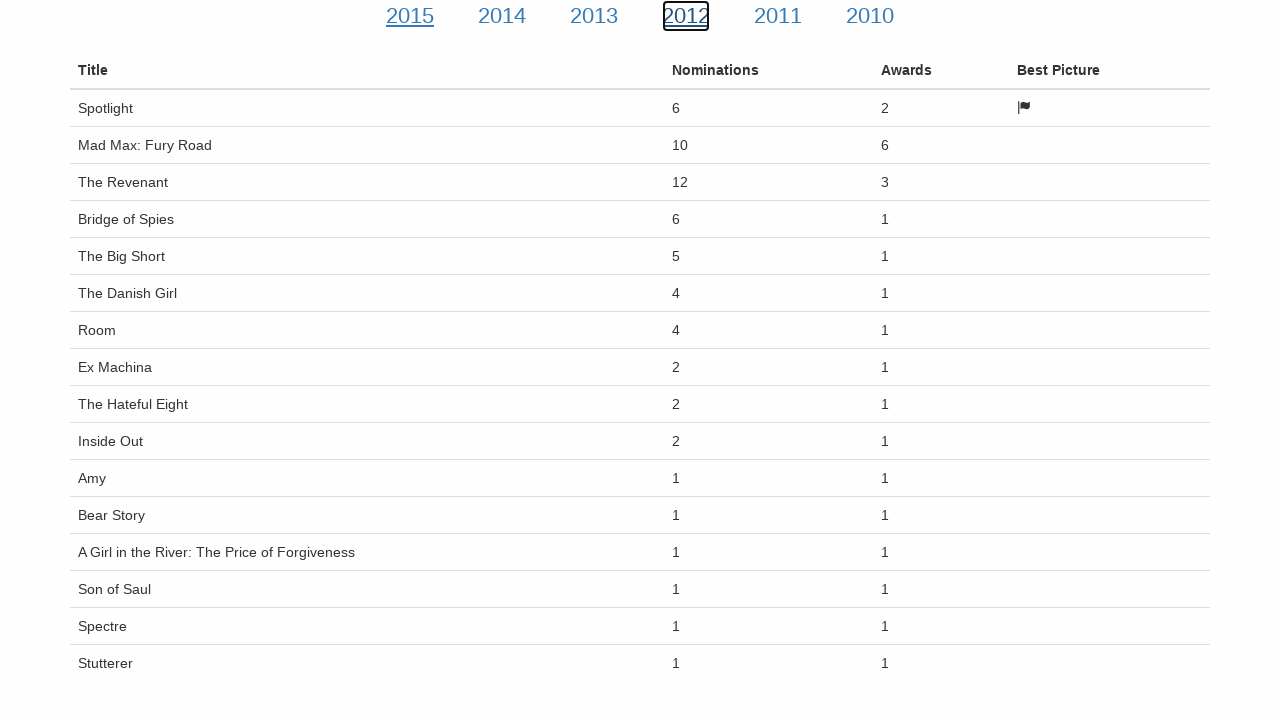

Navigated to Oscar films data for year 2011
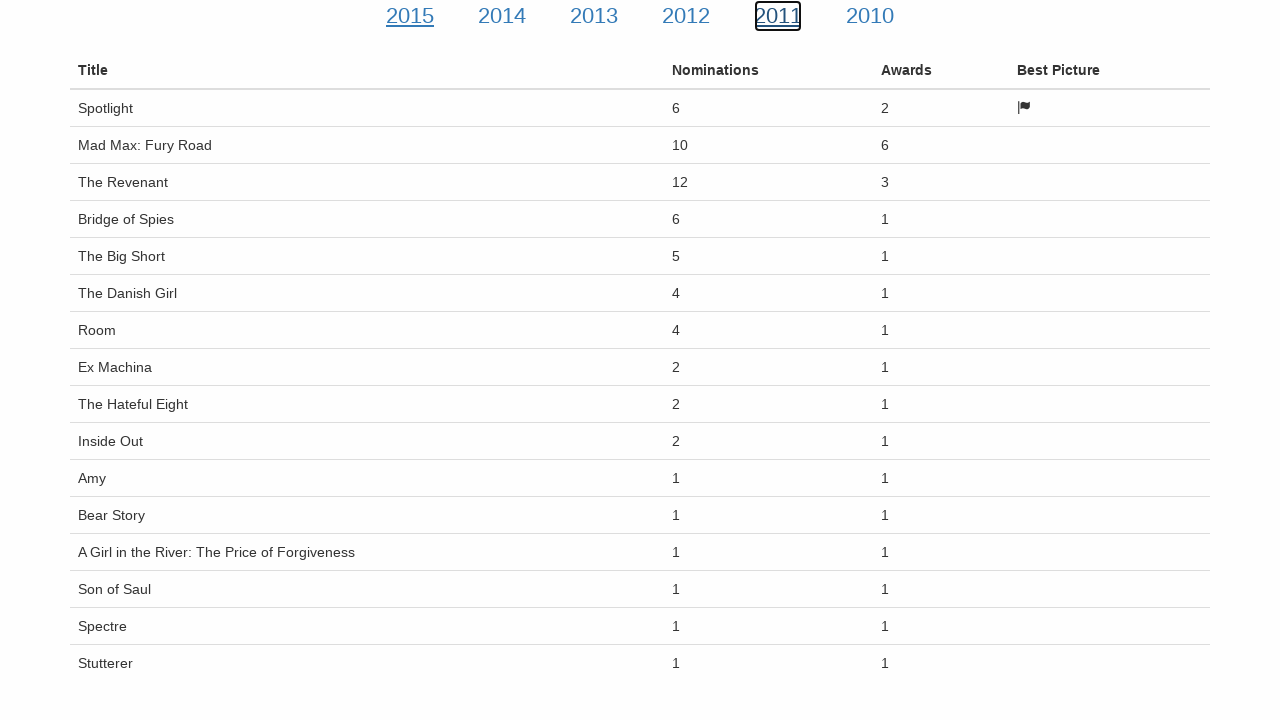

Film data loaded via AJAX for year 2011
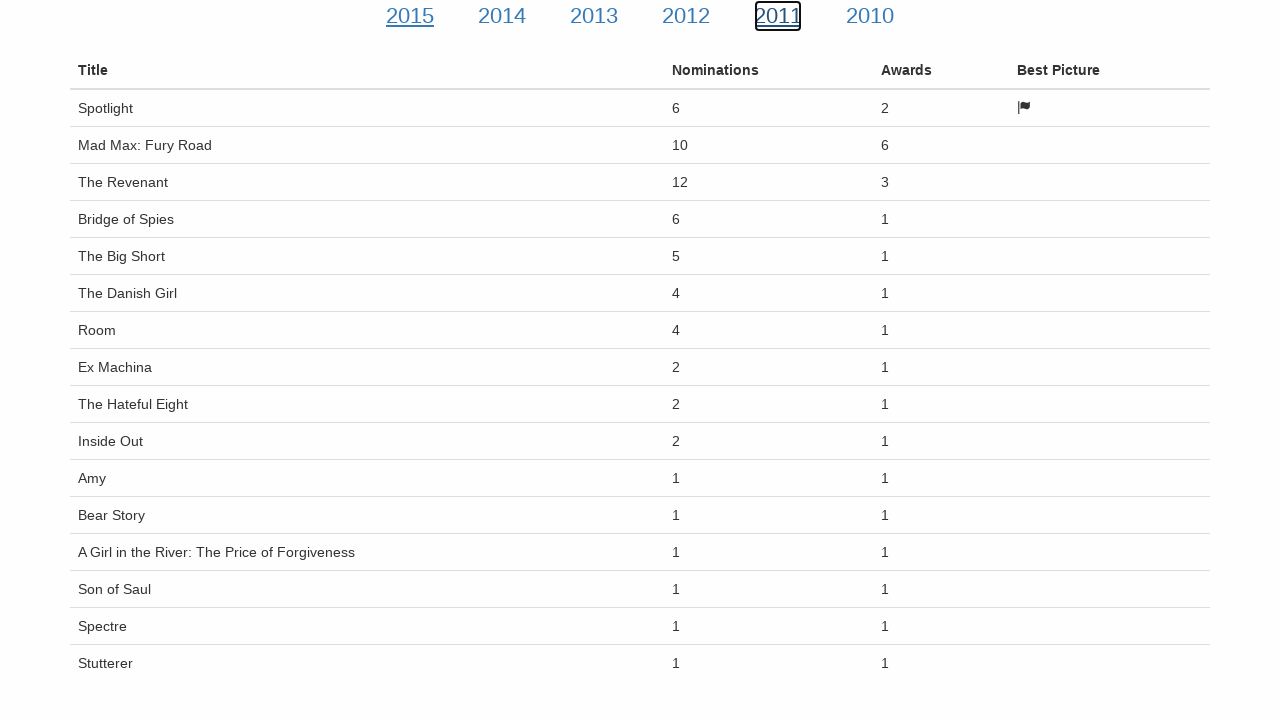

Retrieved all film elements for year 2011 (16 films found)
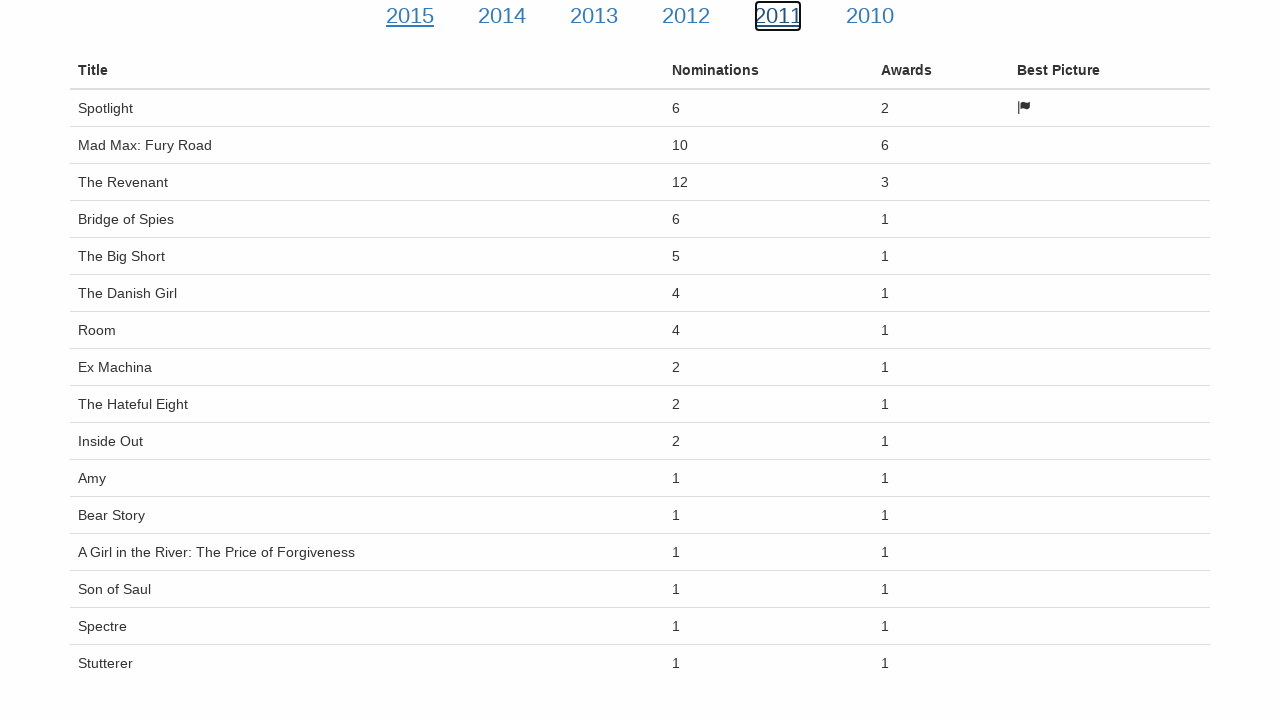

Film title element loaded for year 2011
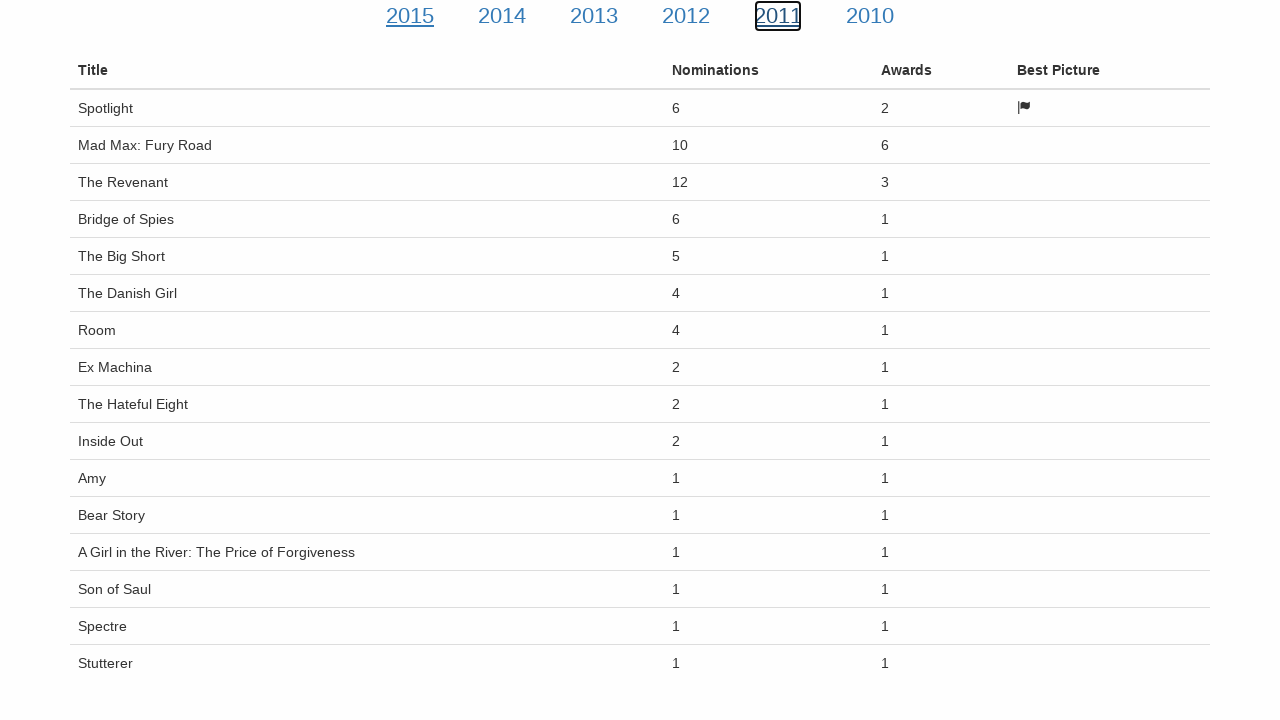

Film nominations element loaded for year 2011
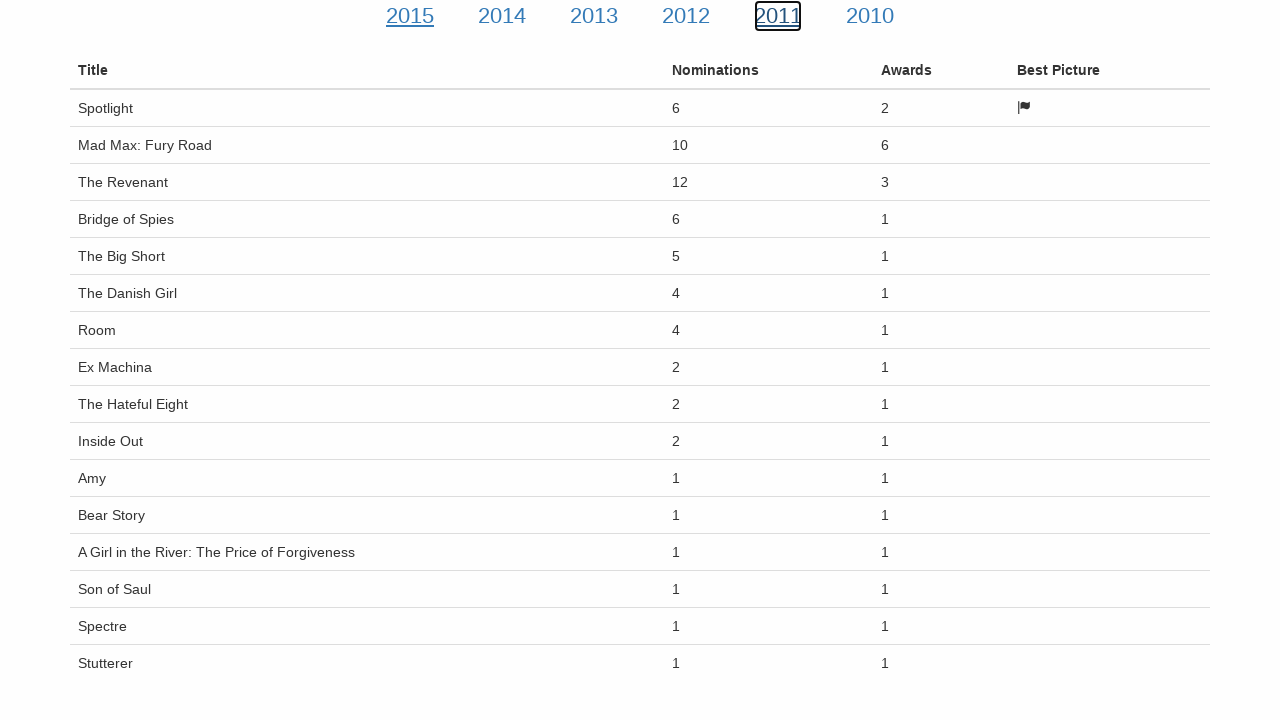

Film awards element loaded for year 2011
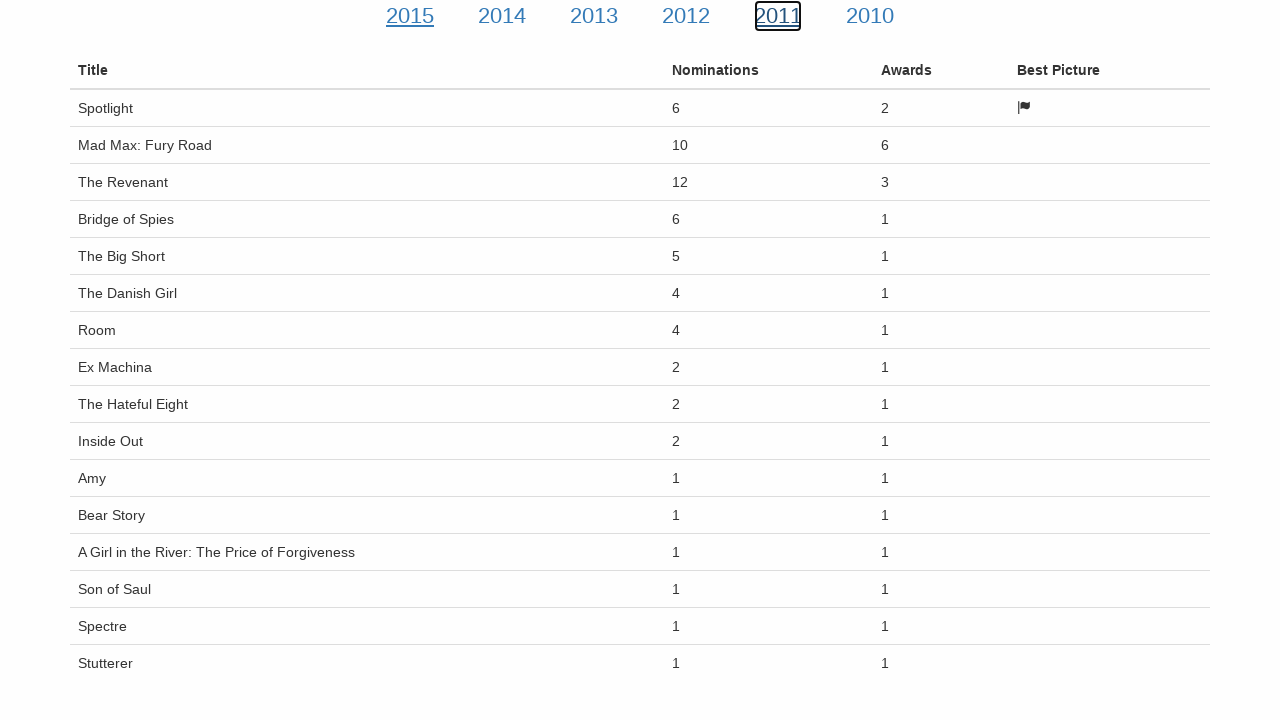

Film best picture element loaded for year 2011
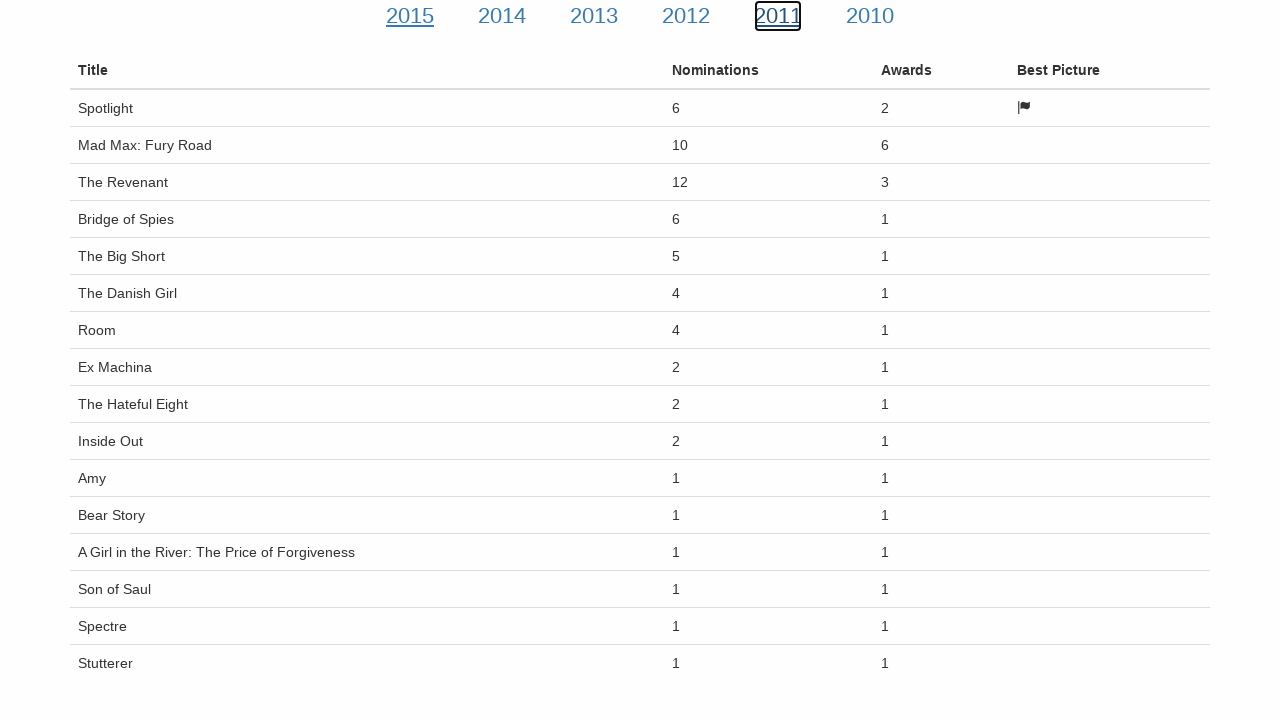

Film title element loaded for year 2011
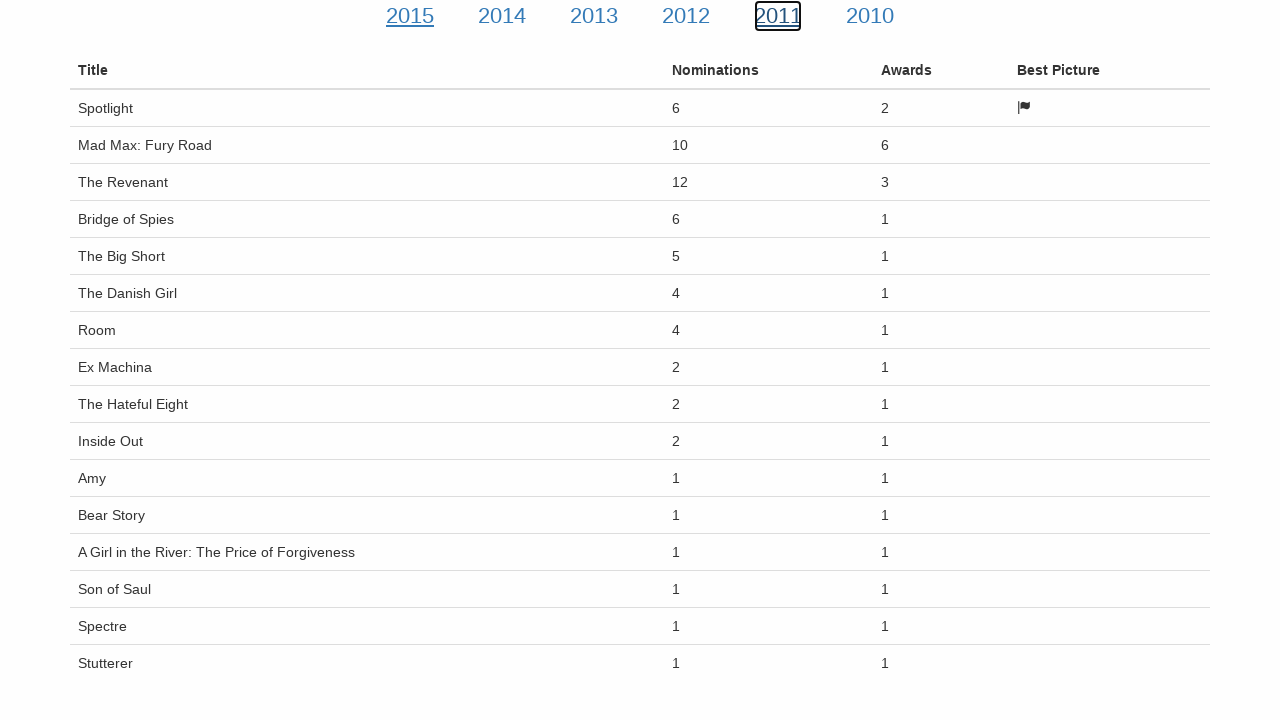

Film nominations element loaded for year 2011
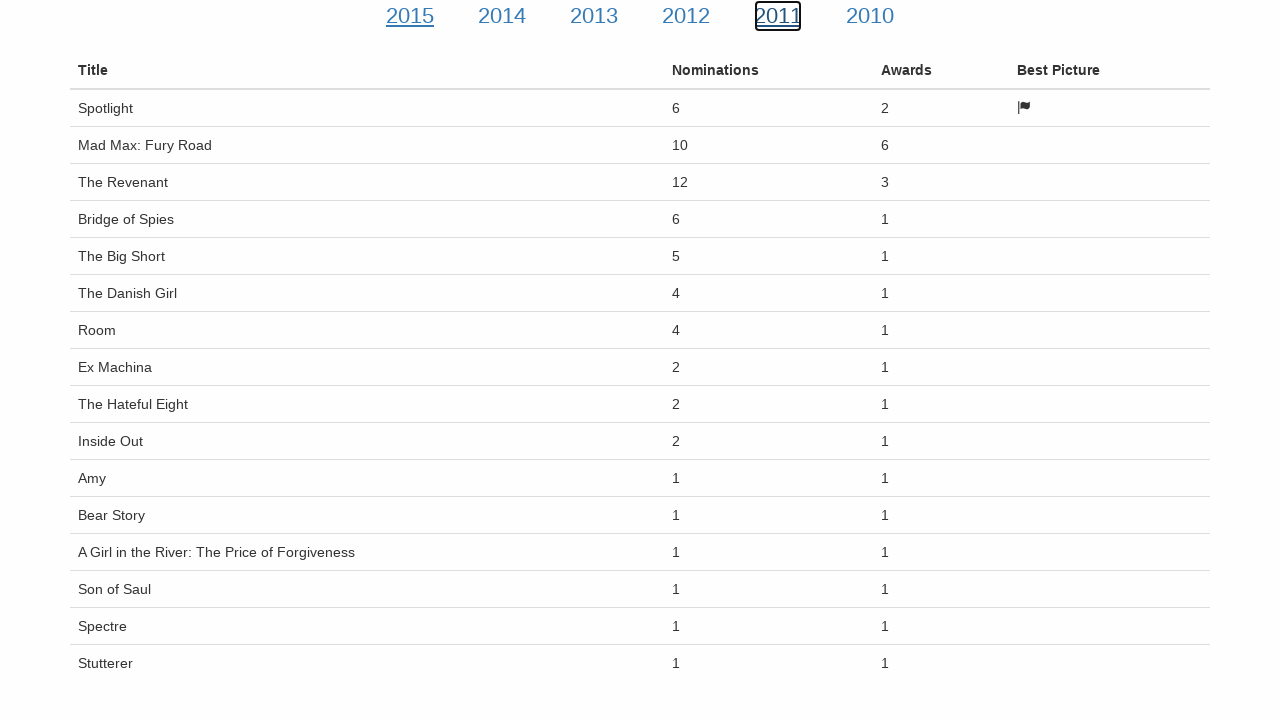

Film awards element loaded for year 2011
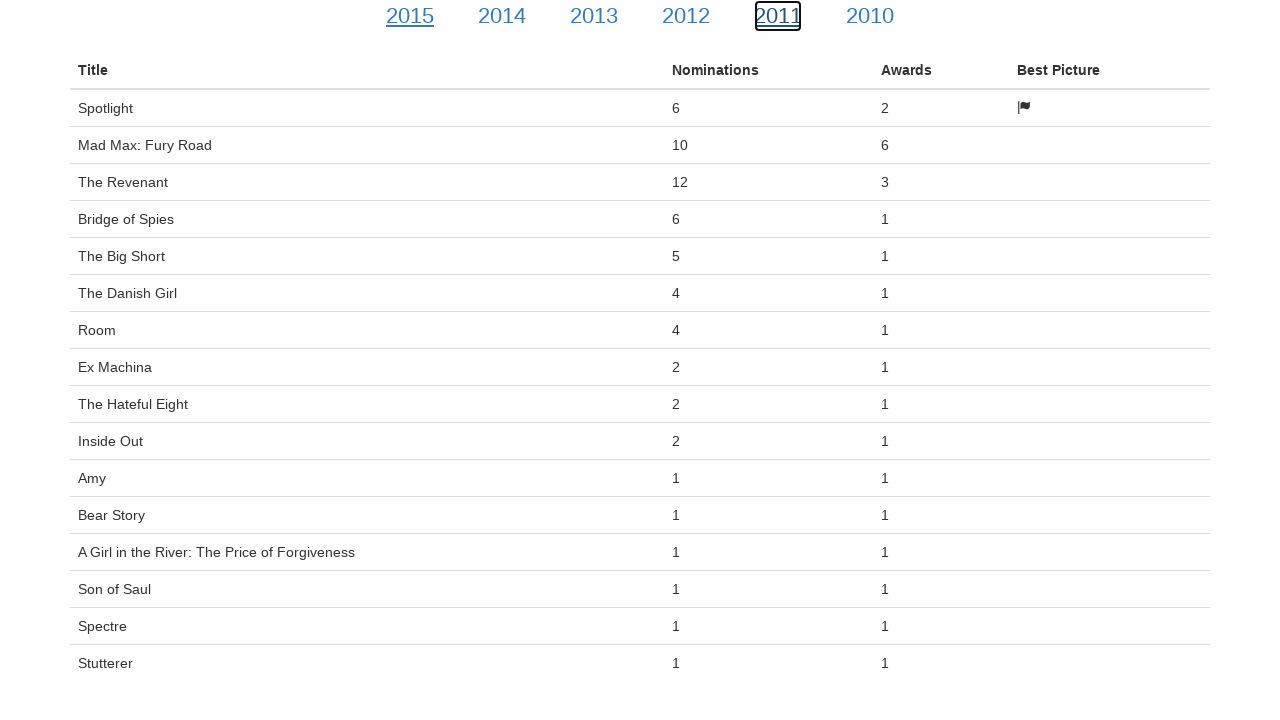

Film best picture element loaded for year 2011
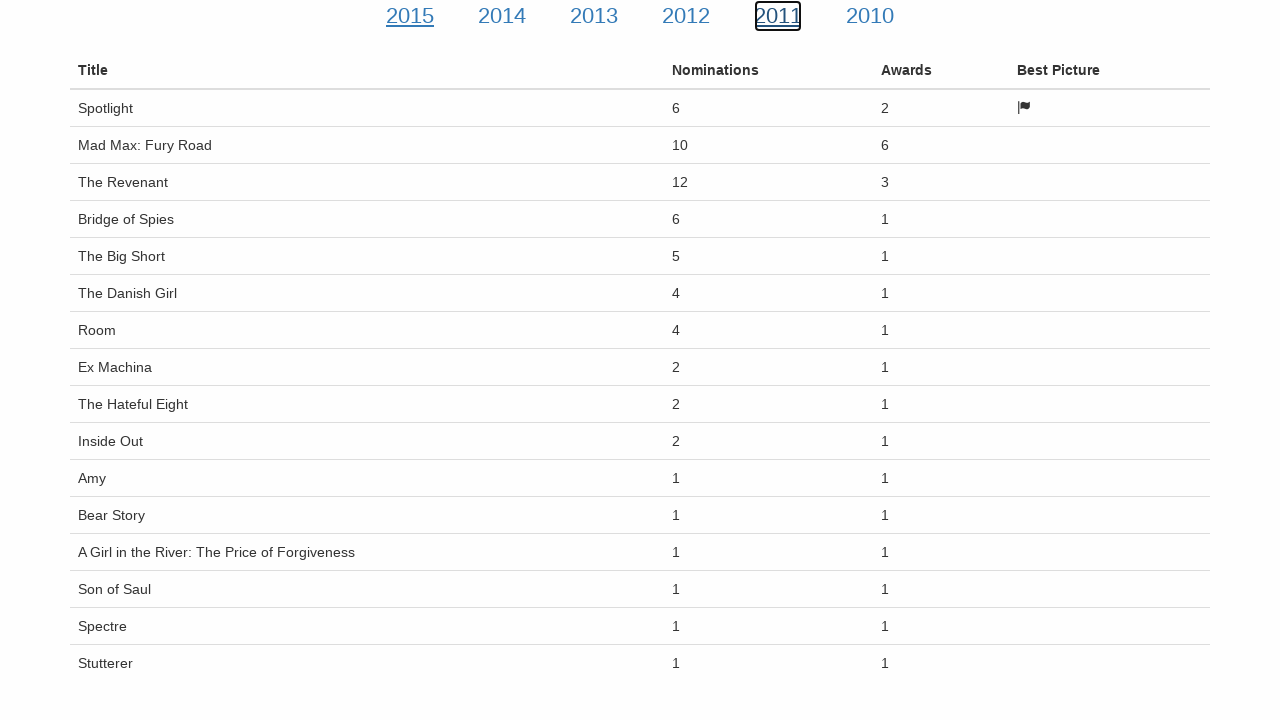

Film title element loaded for year 2011
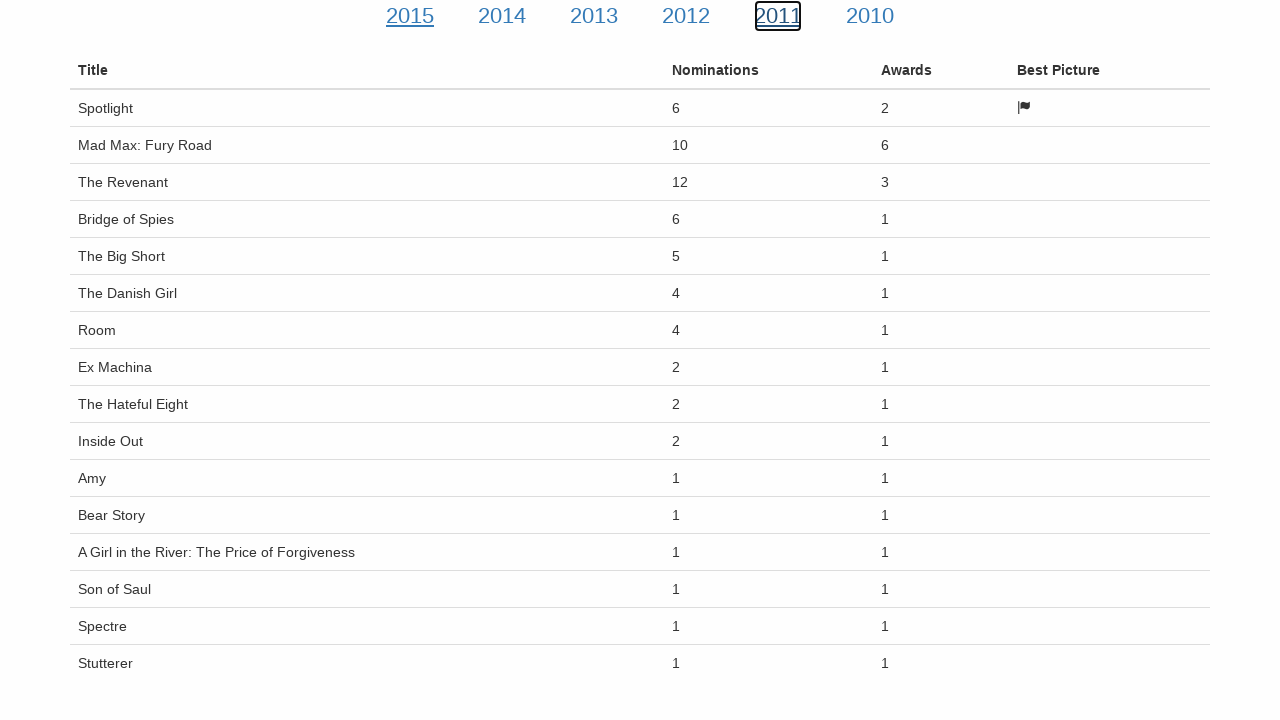

Film nominations element loaded for year 2011
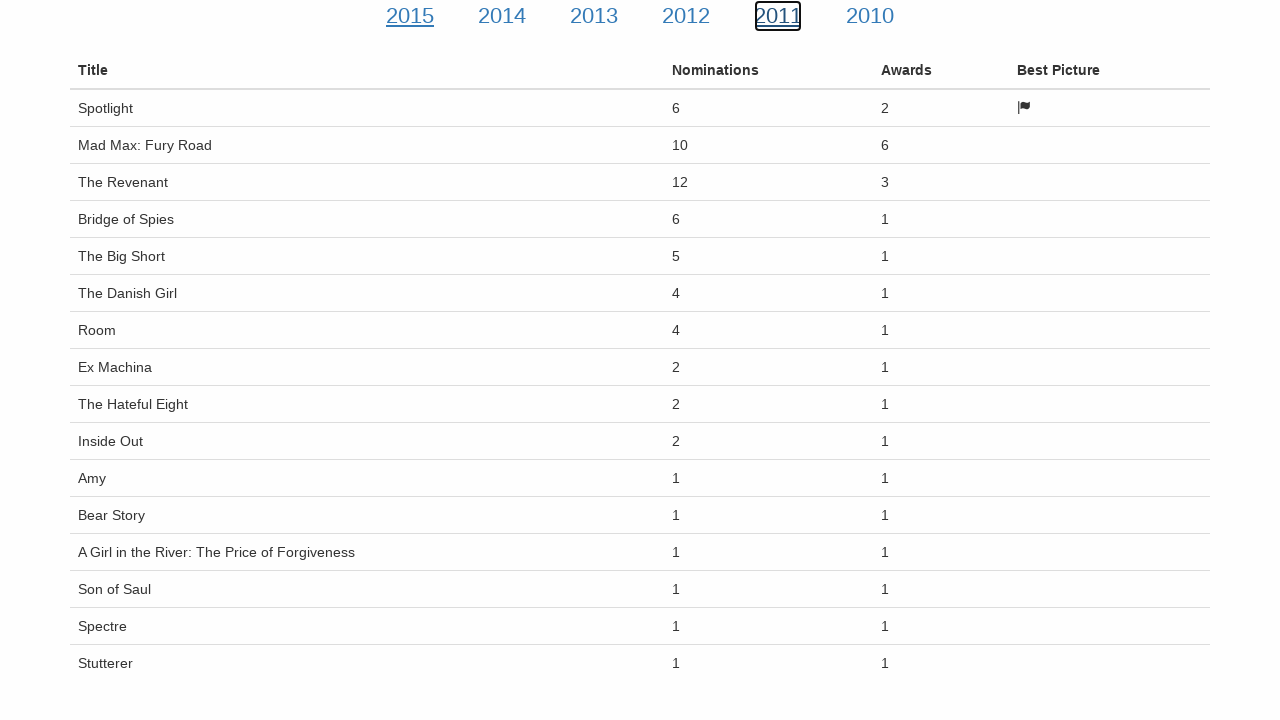

Film awards element loaded for year 2011
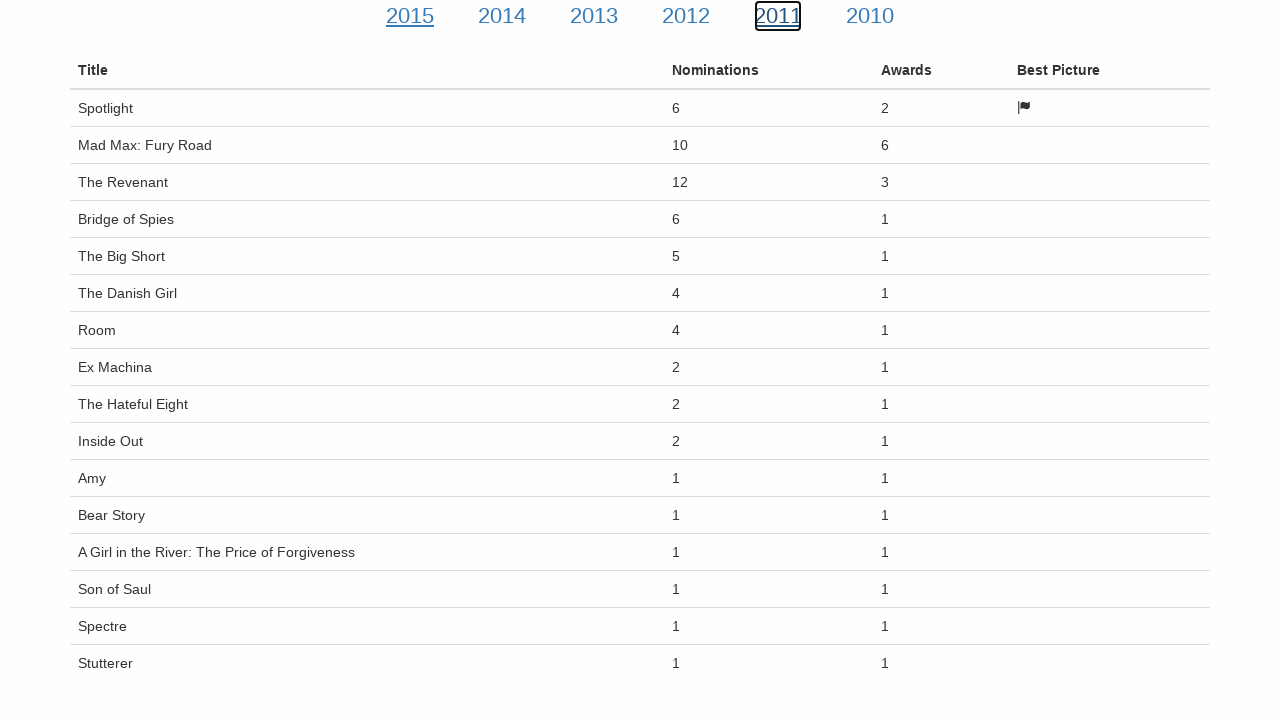

Film best picture element loaded for year 2011
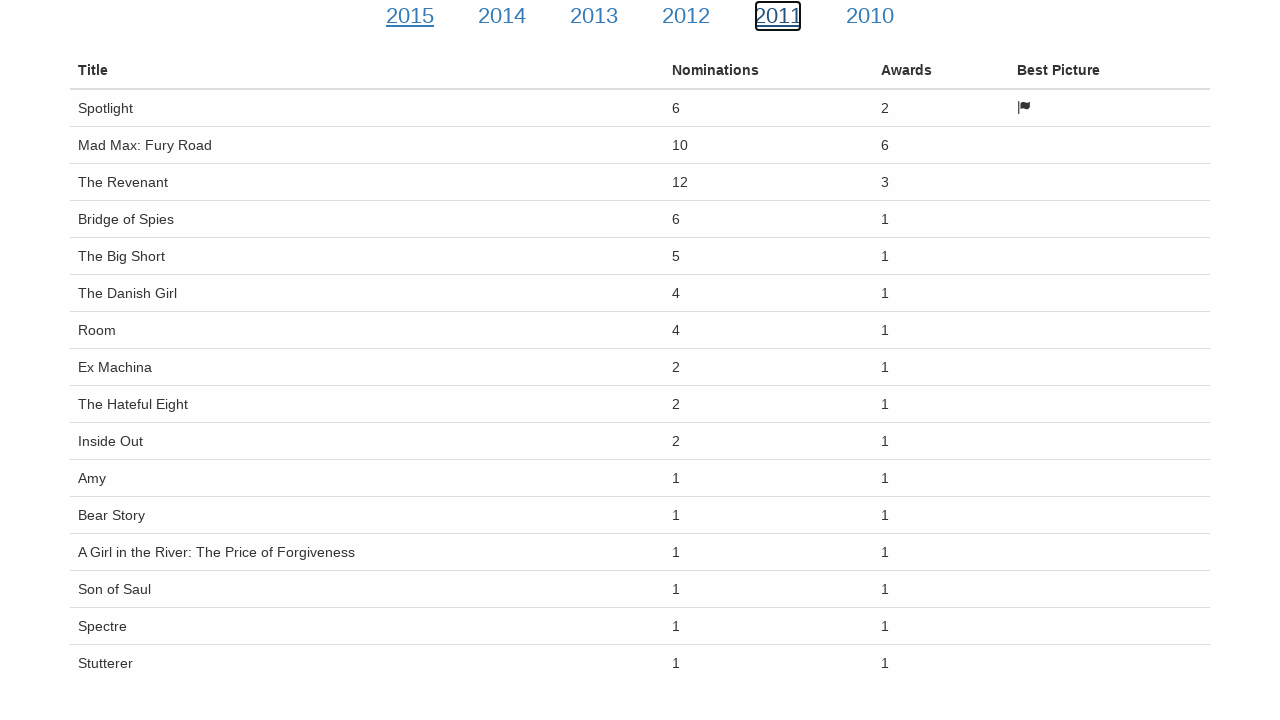

Navigated to Oscar films data for year 2010
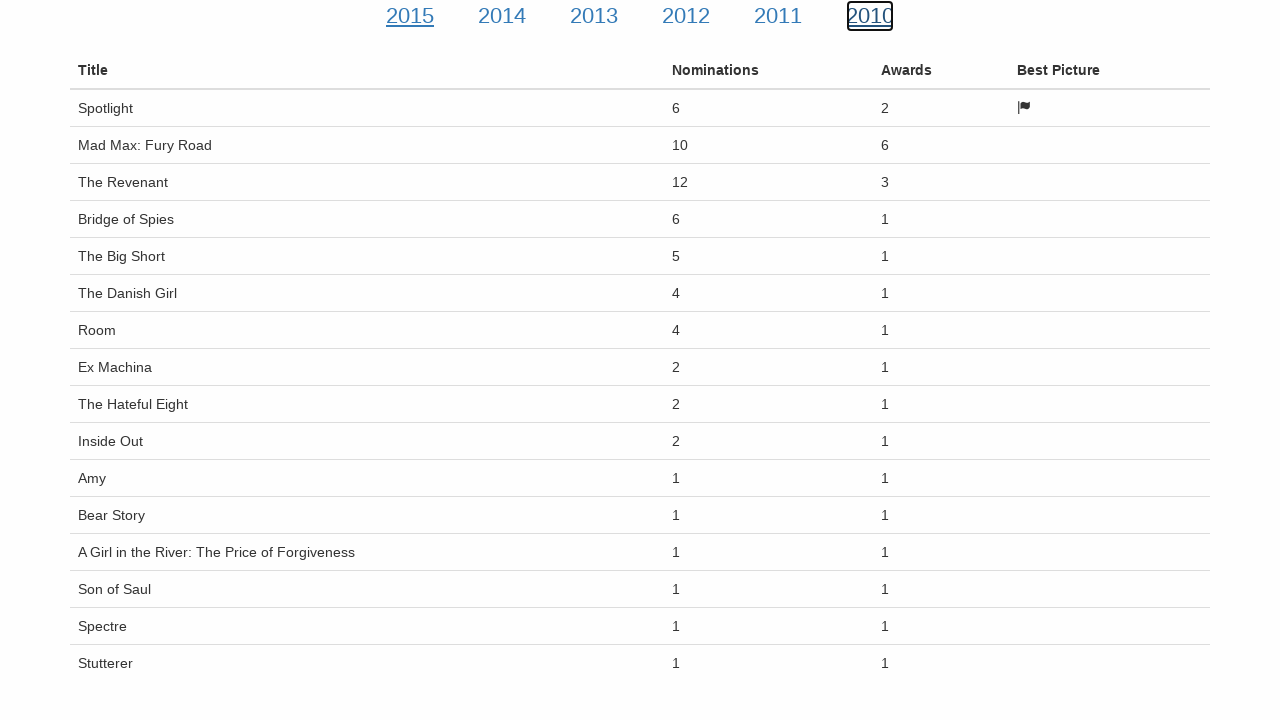

Film data loaded via AJAX for year 2010
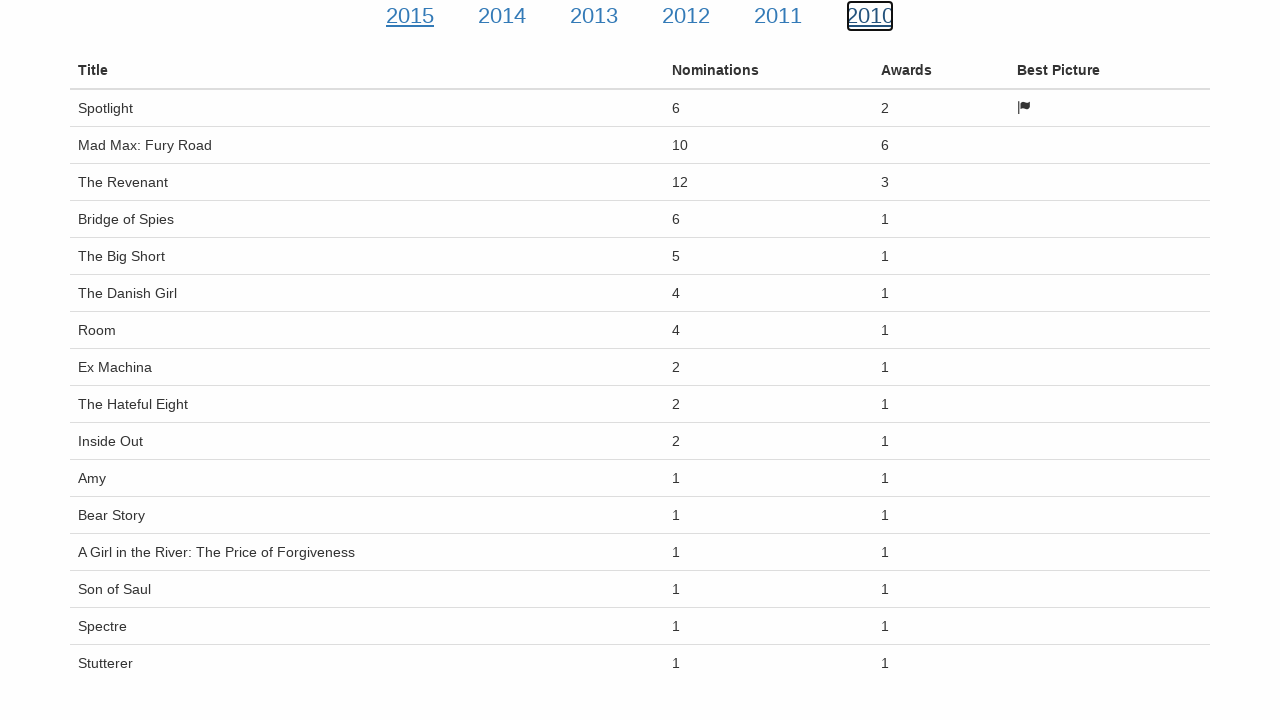

Retrieved all film elements for year 2010 (16 films found)
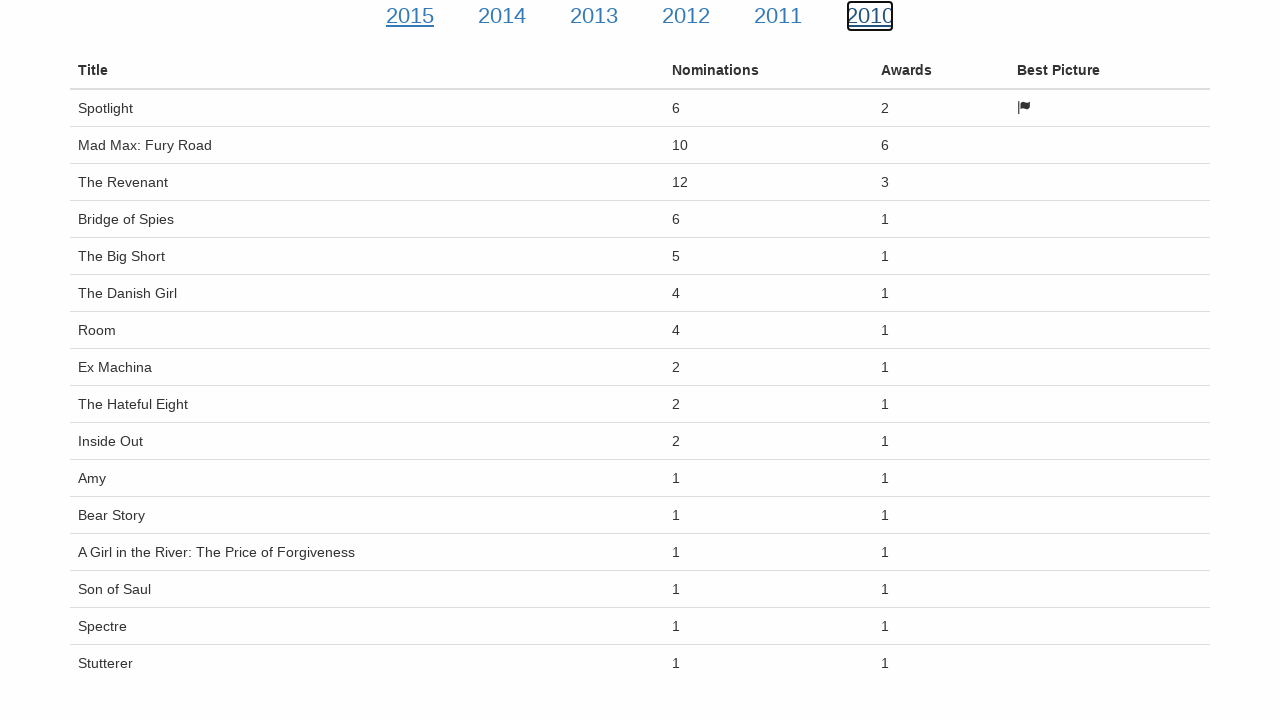

Film title element loaded for year 2010
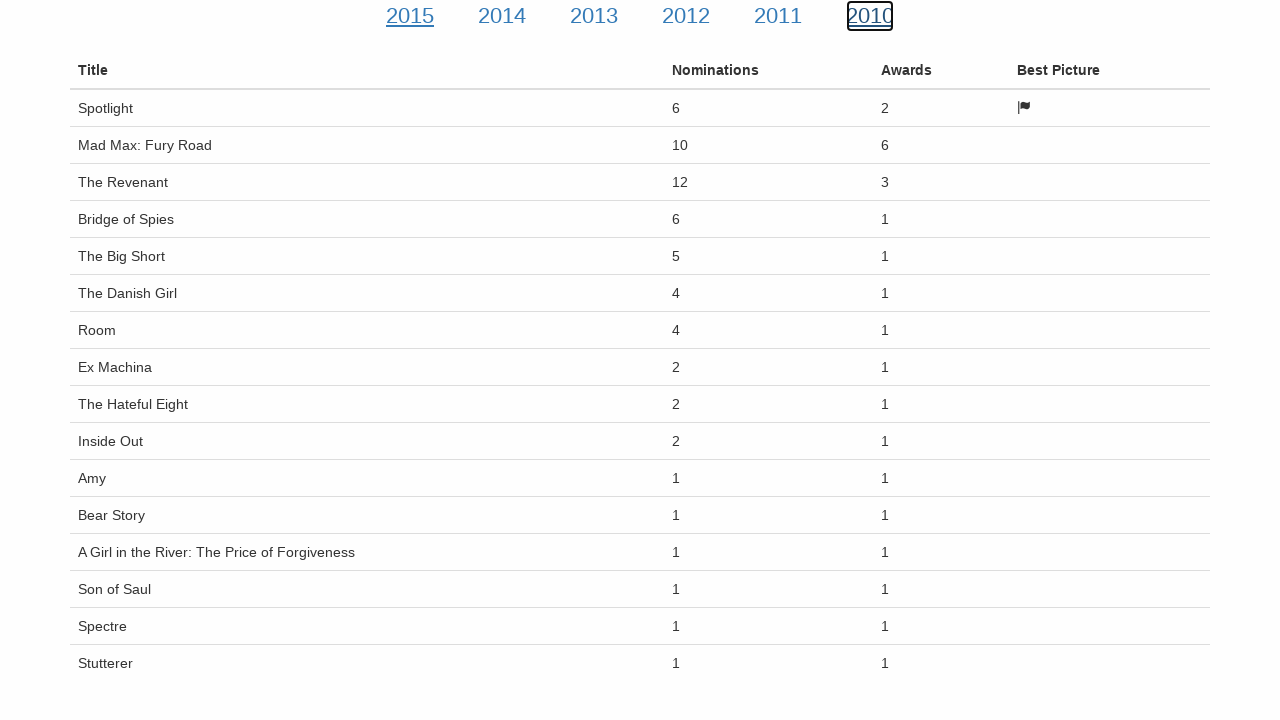

Film nominations element loaded for year 2010
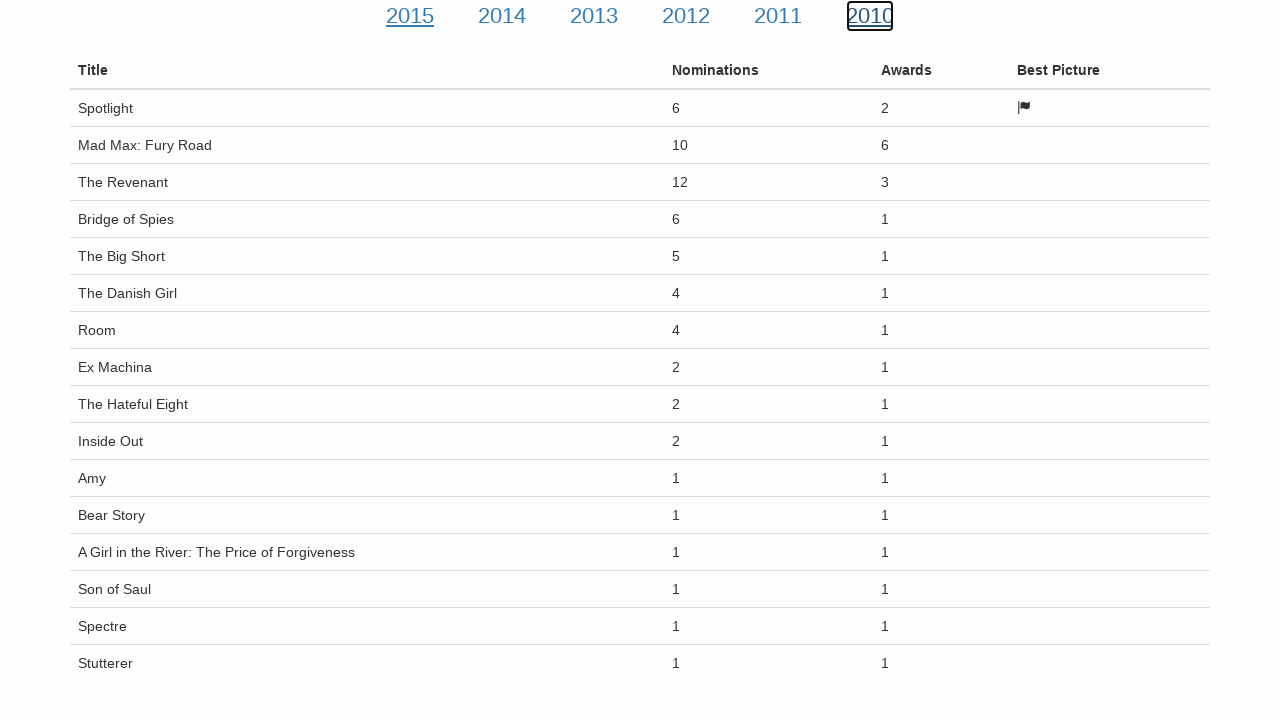

Film awards element loaded for year 2010
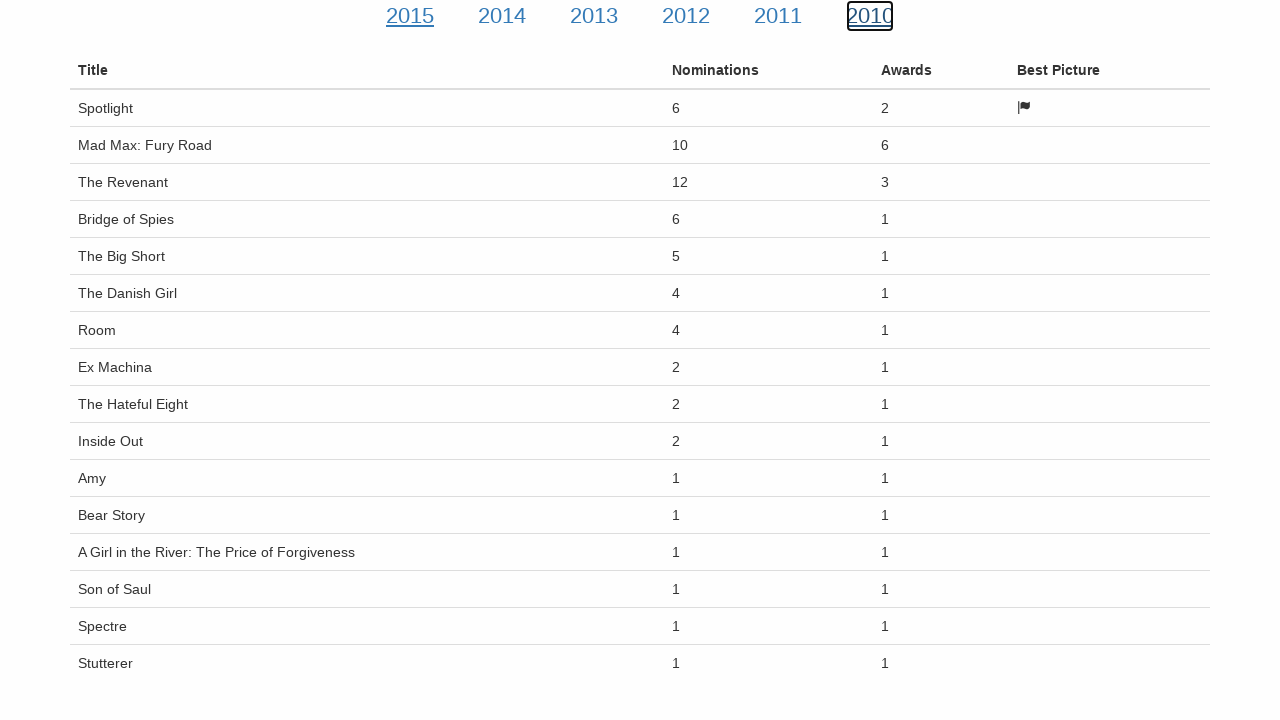

Film best picture element loaded for year 2010
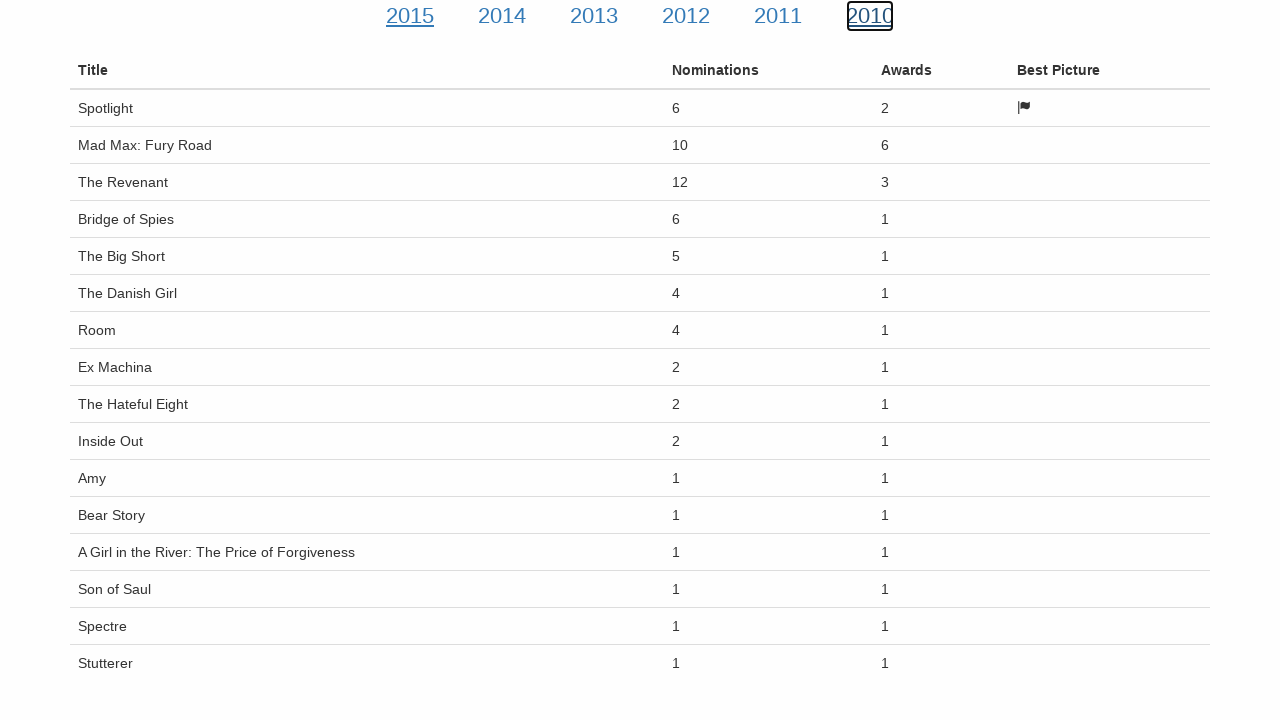

Film title element loaded for year 2010
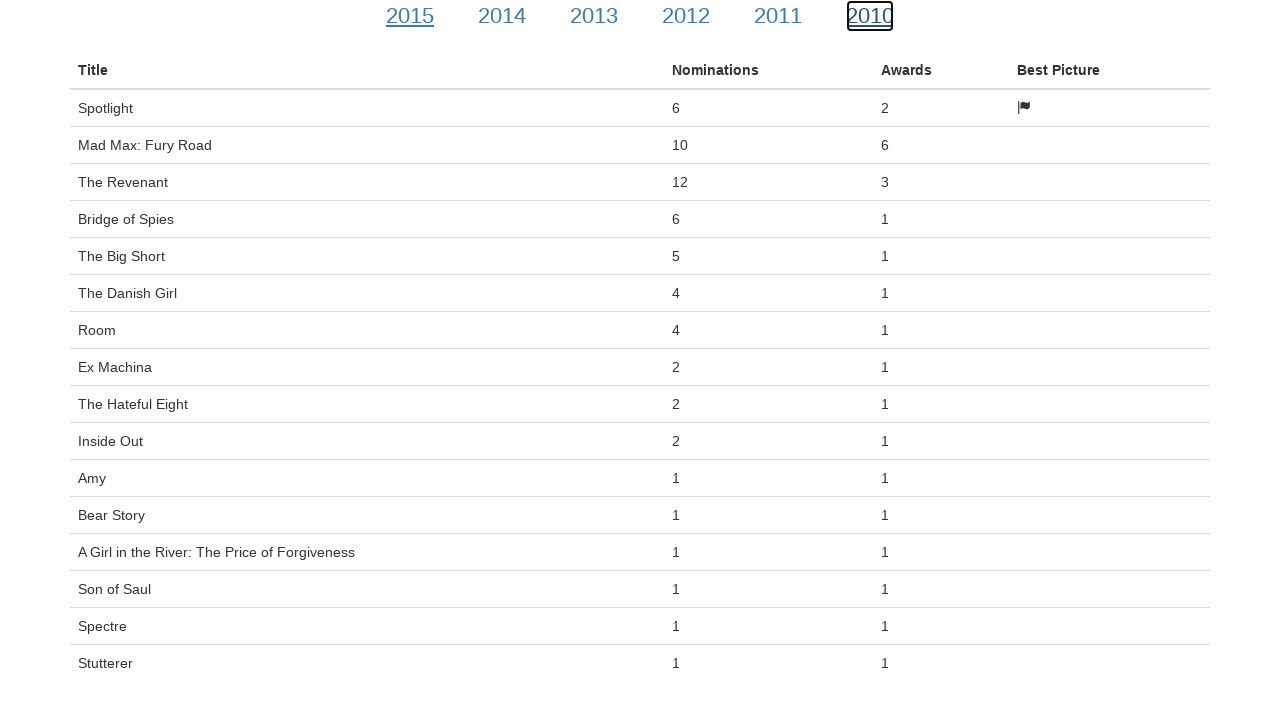

Film nominations element loaded for year 2010
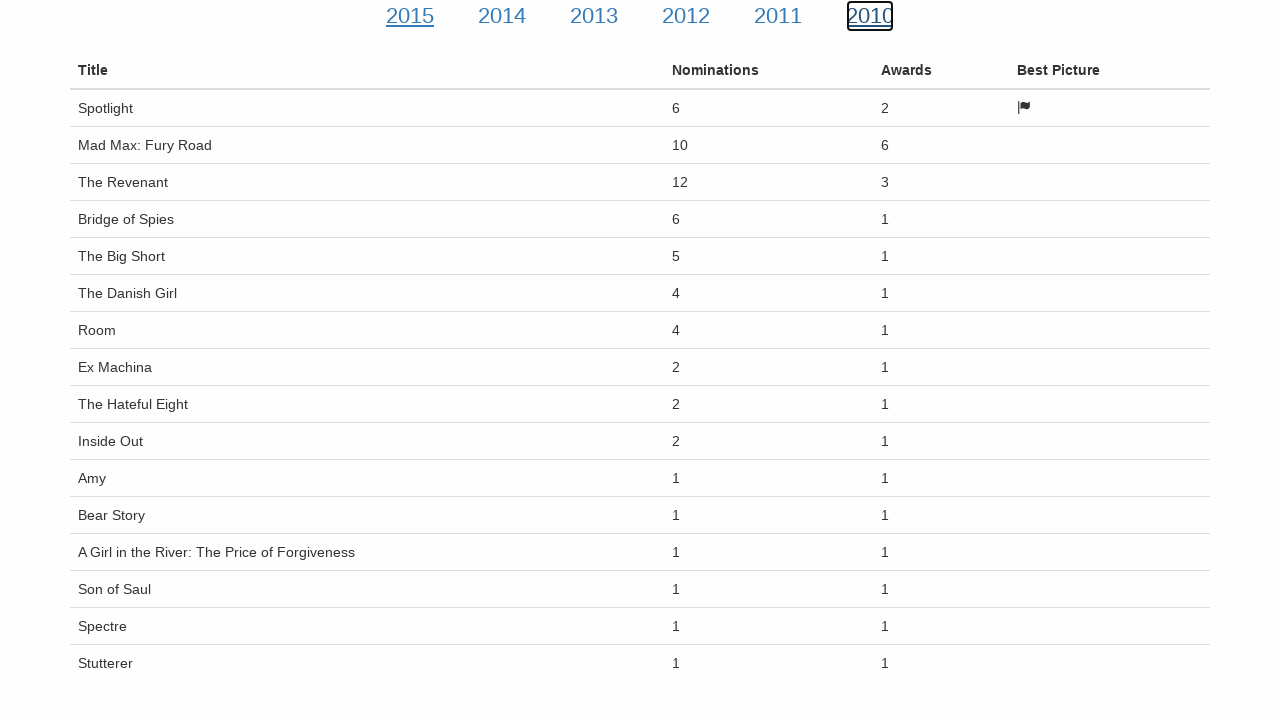

Film awards element loaded for year 2010
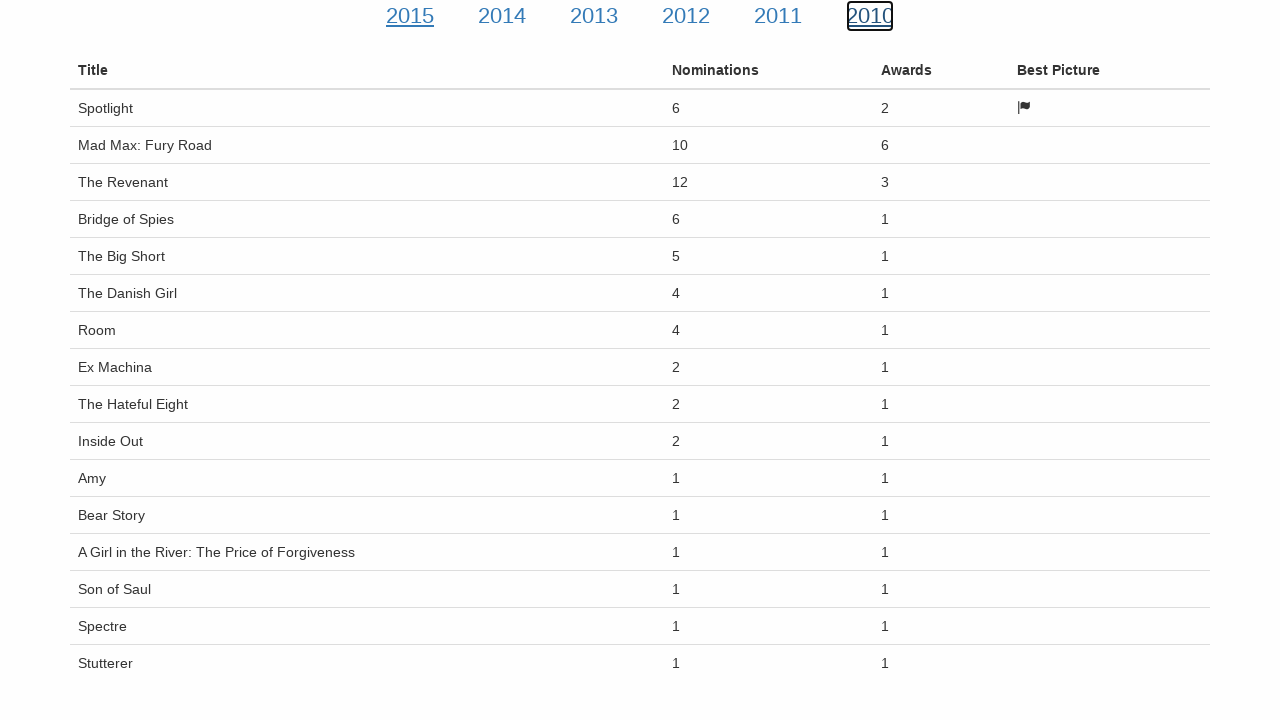

Film best picture element loaded for year 2010
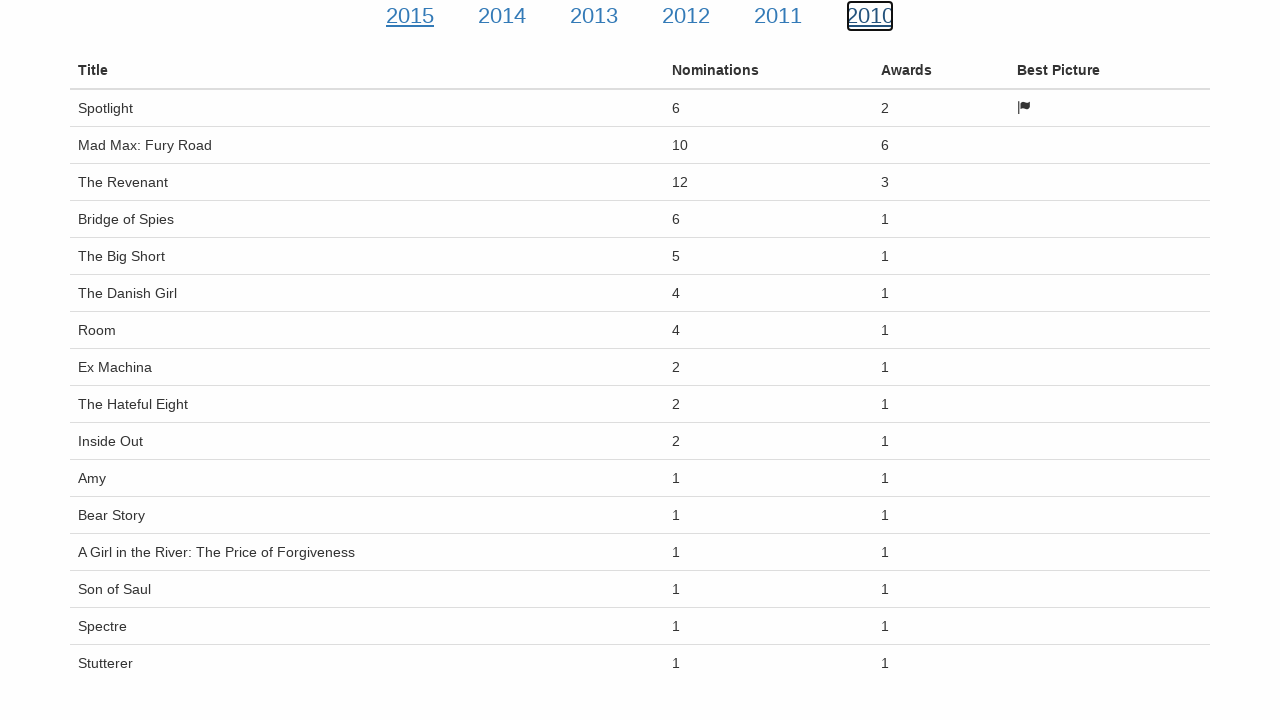

Film title element loaded for year 2010
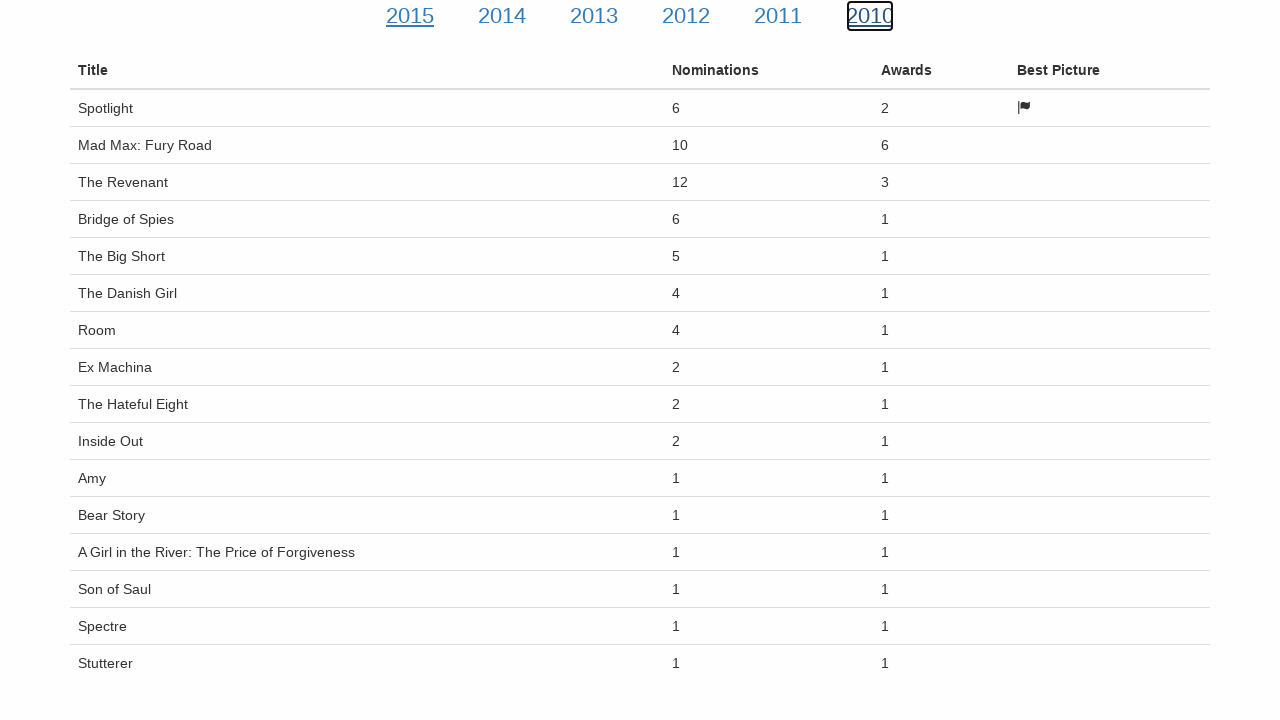

Film nominations element loaded for year 2010
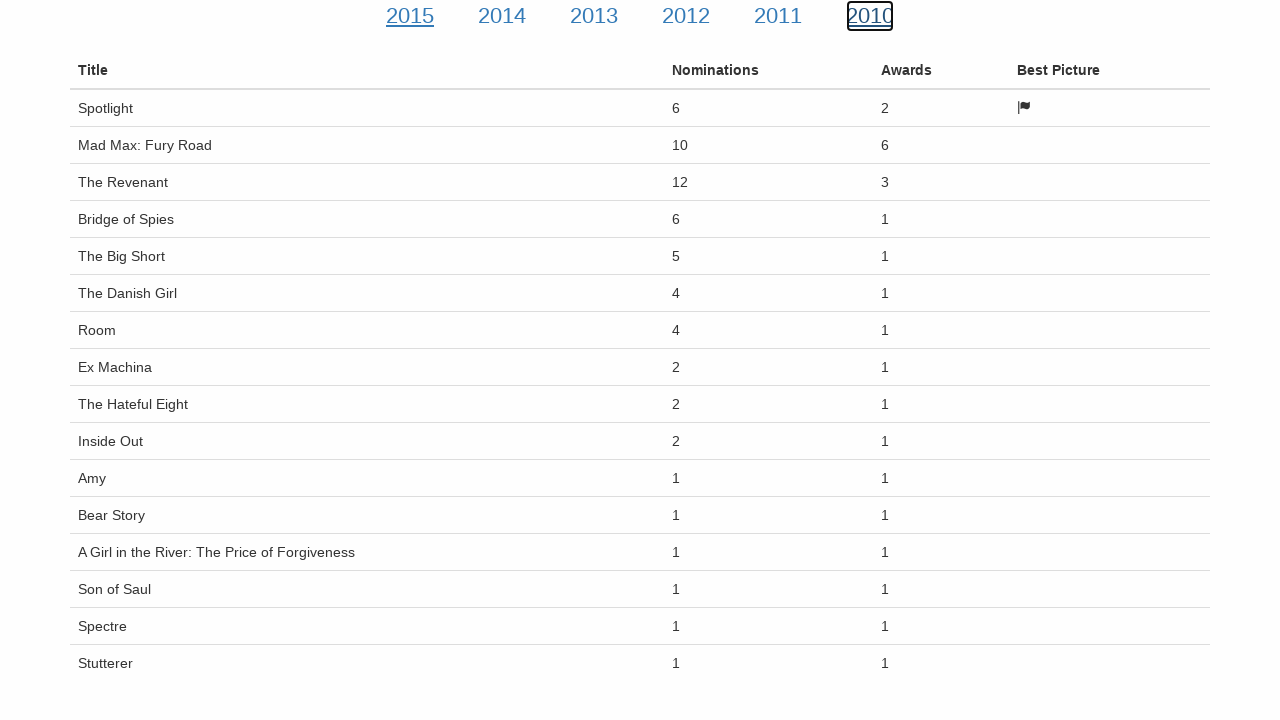

Film awards element loaded for year 2010
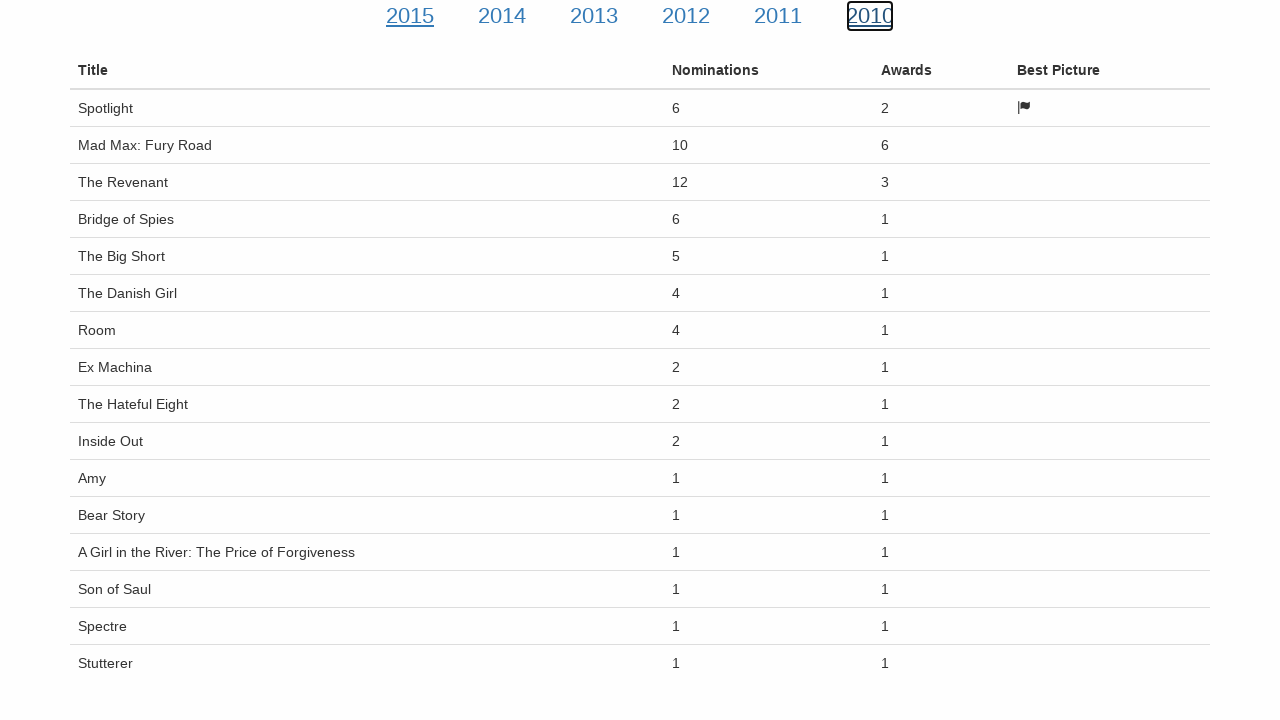

Film best picture element loaded for year 2010
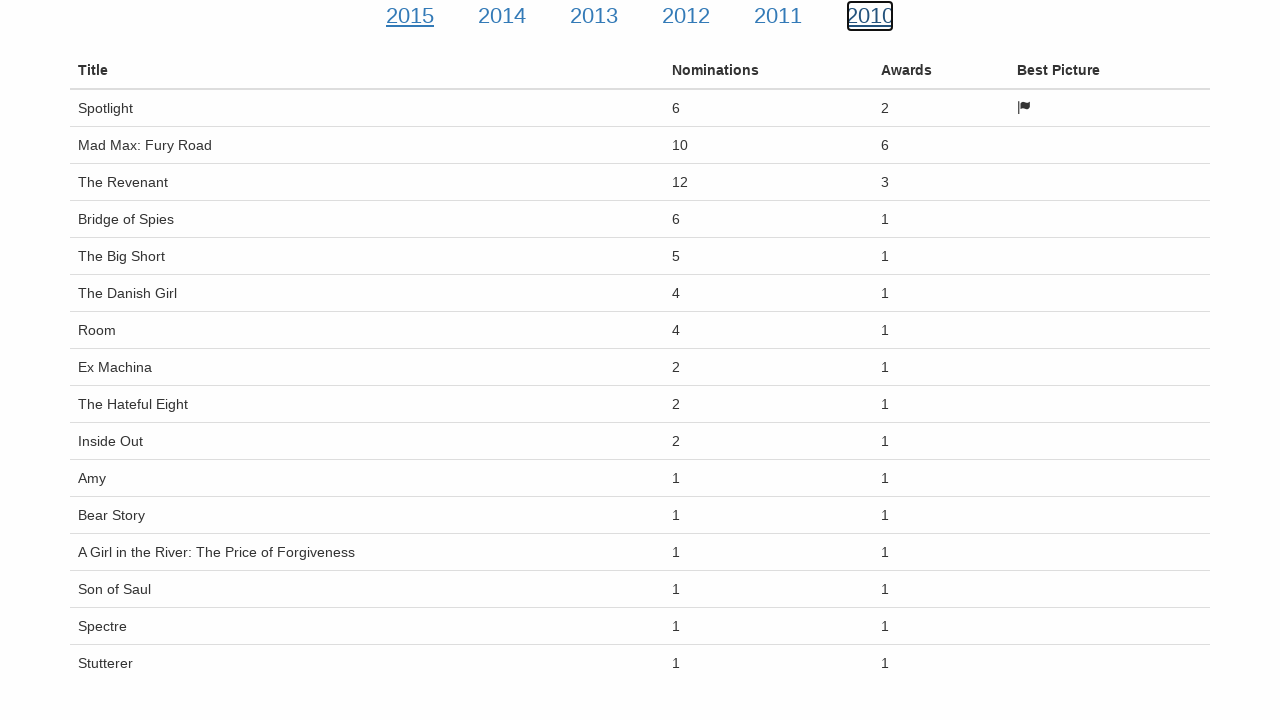

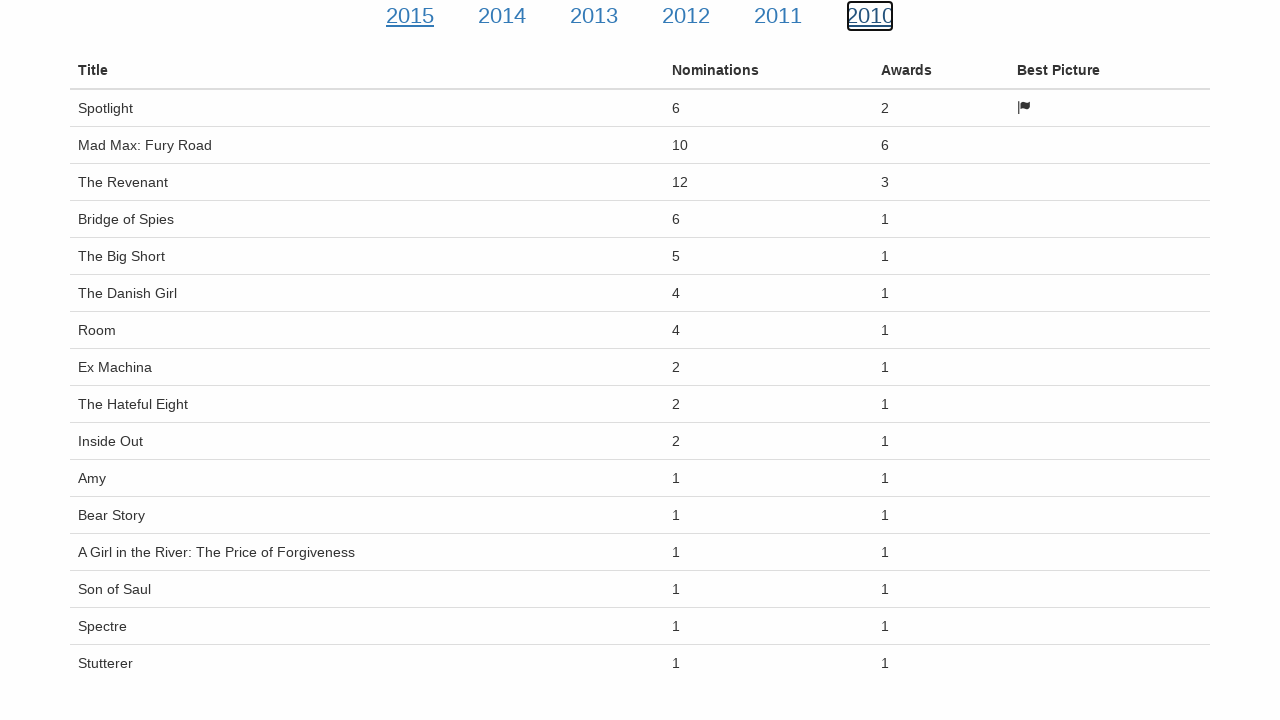